Navigates to a course website, clicks on the Lists section, and iterates through all chapters by clicking each one and returning to the Introduction page

Starting URL: https://techbrain.ai/

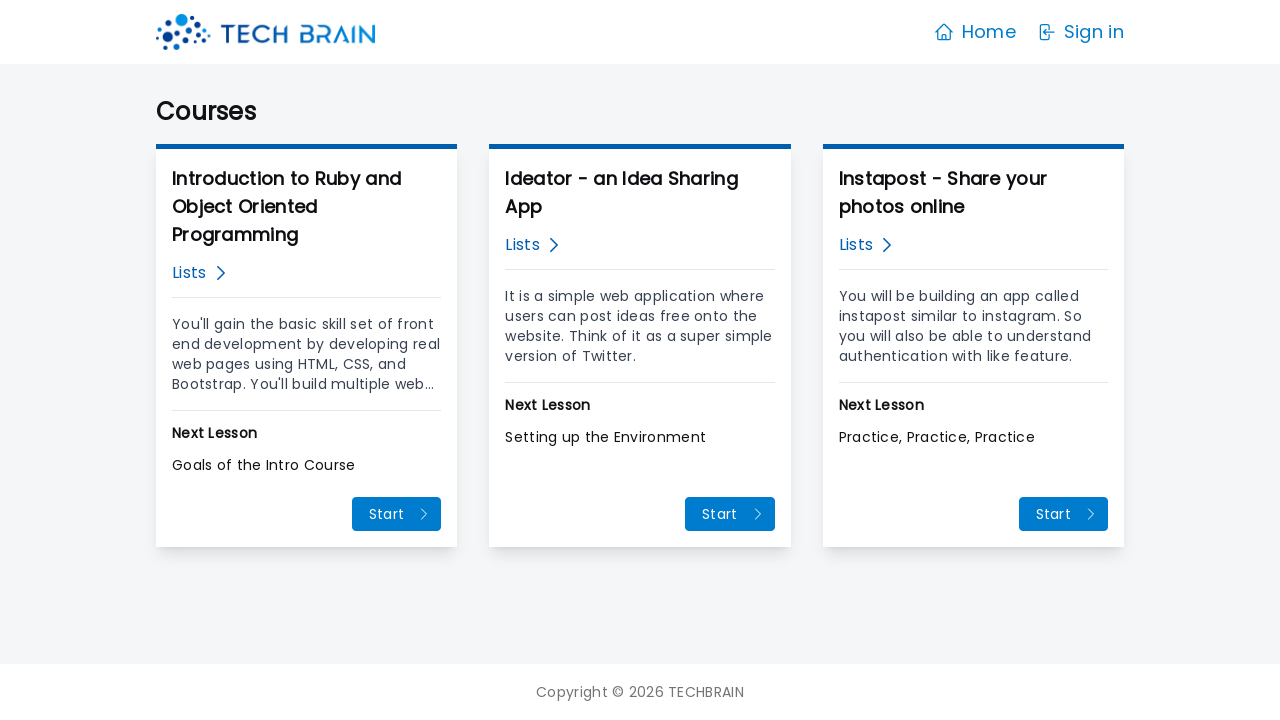

Clicked on the Lists section at (189, 273) on (//a/span[contains(text(),"Lists")])[1]
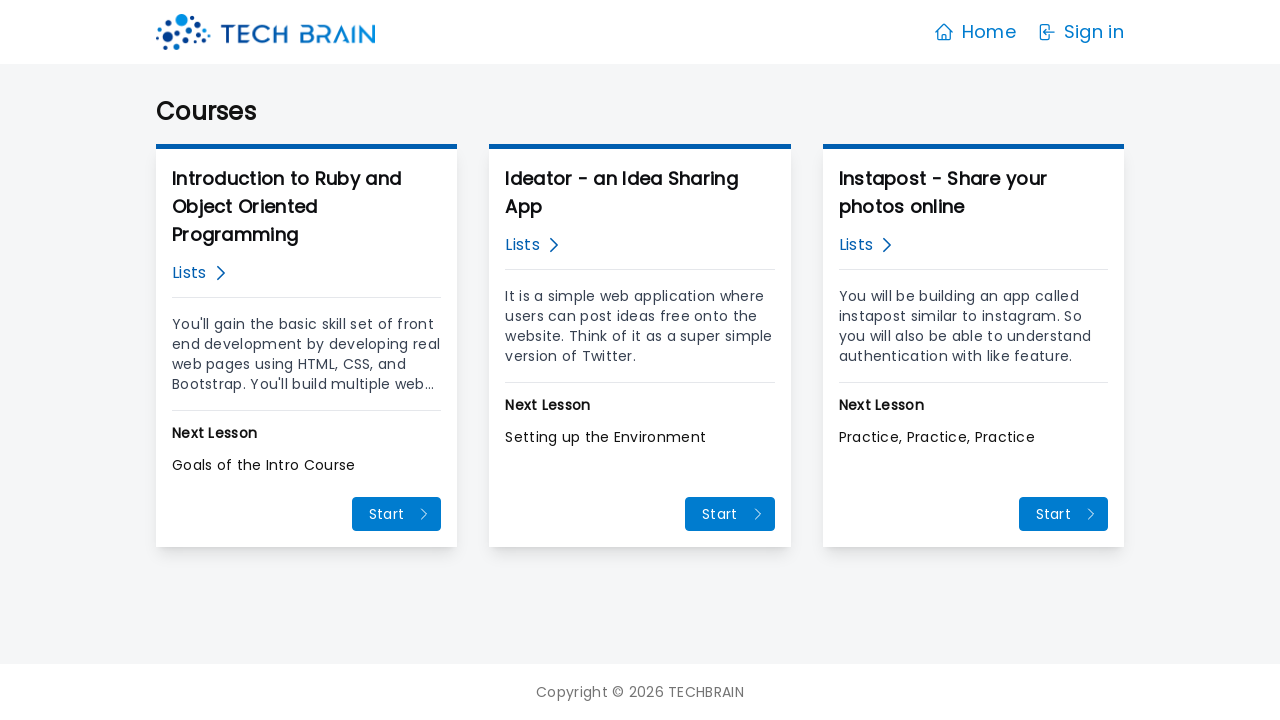

Waited for Lists page to load
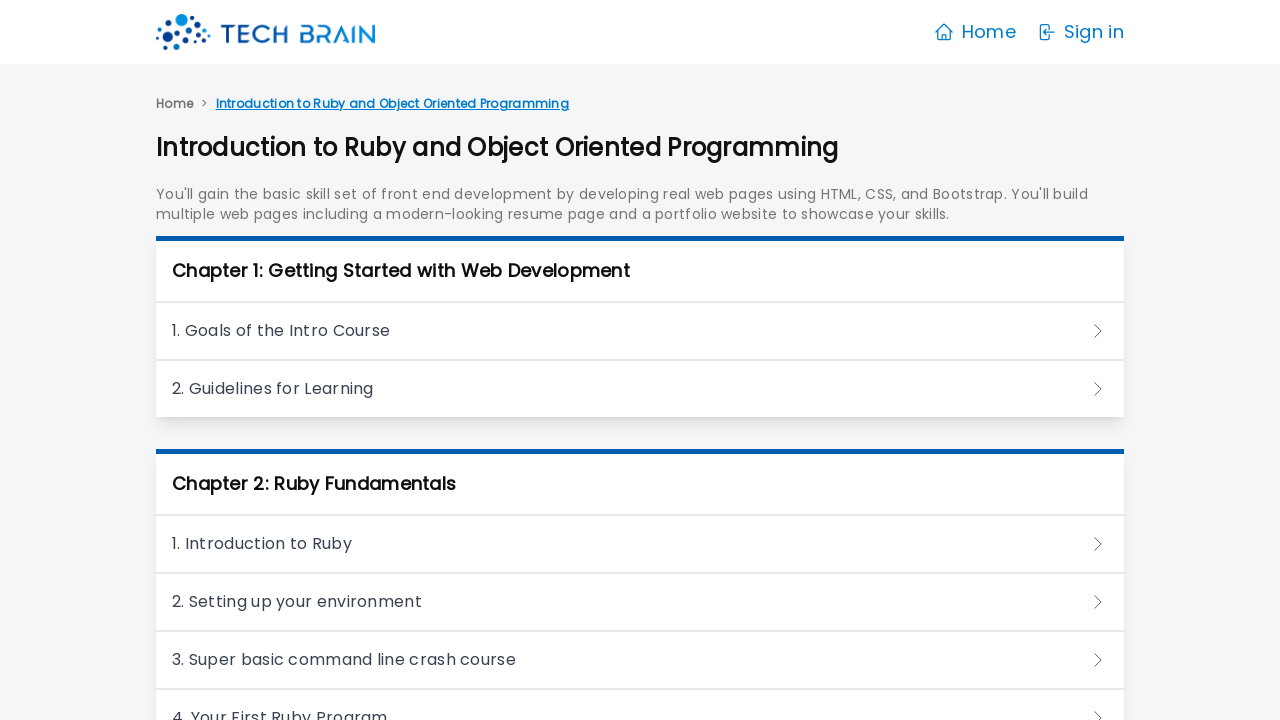

Found 25 chapters
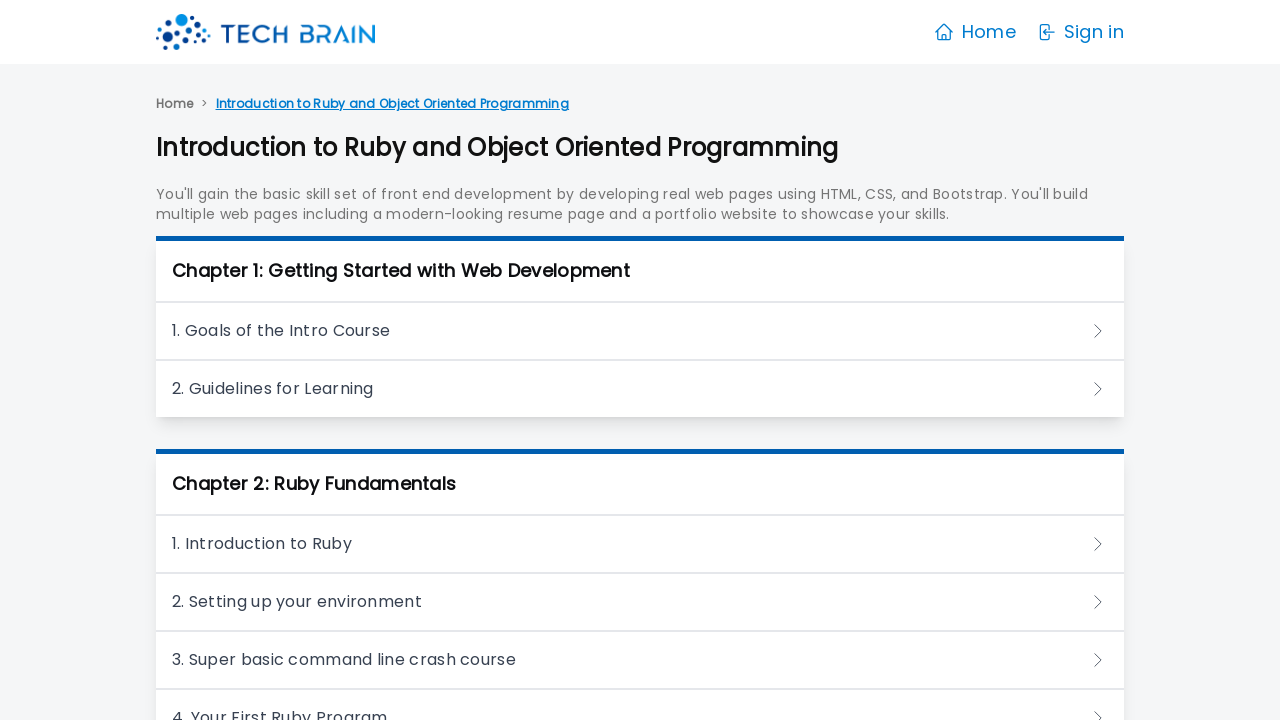

Clicked on chapter 1 at (640, 331) on xpath=//*/h3/a >> nth=0
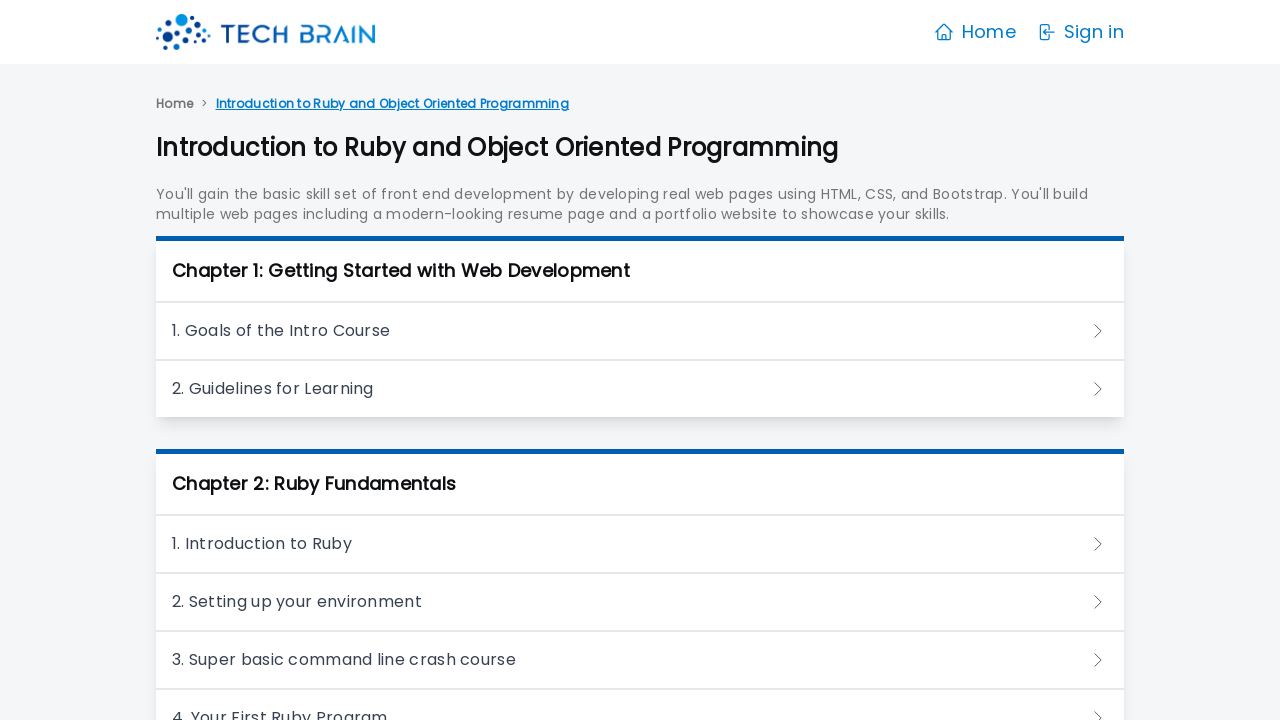

Waited for chapter 1 content to load
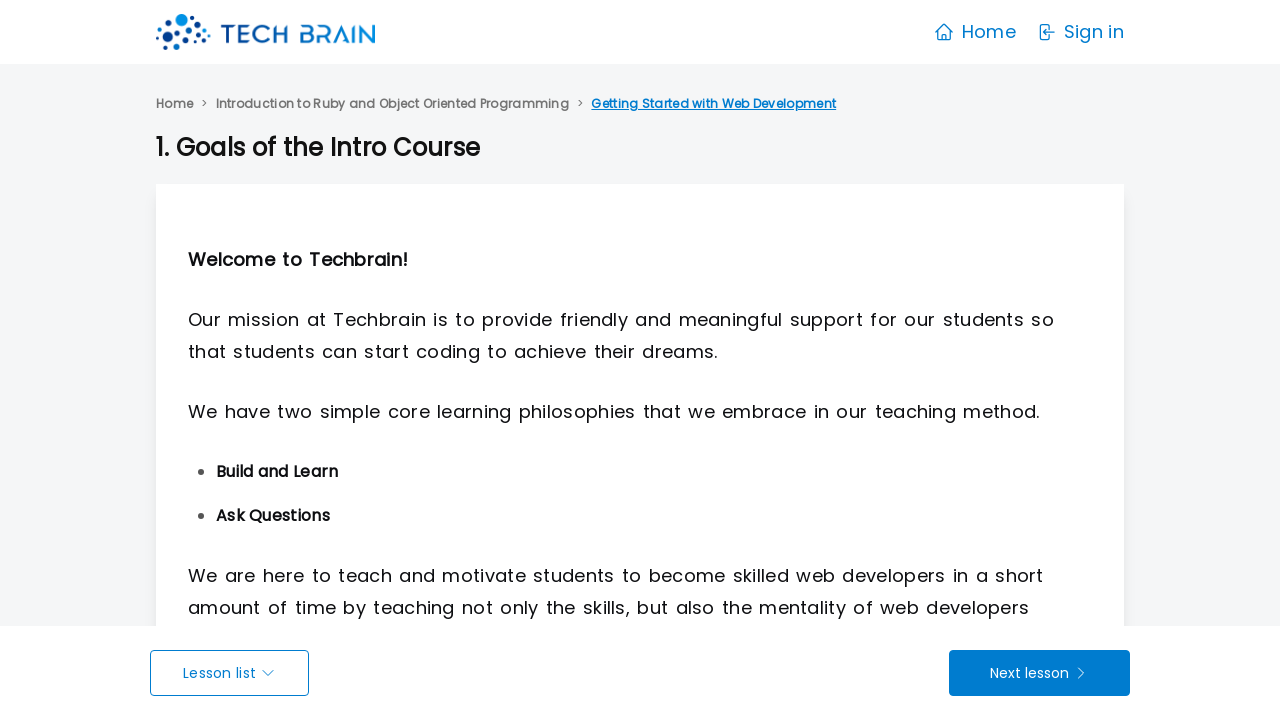

Clicked Introduction link to return to Lists page at (392, 104) on xpath=//a[contains(text(),"Introduction")]
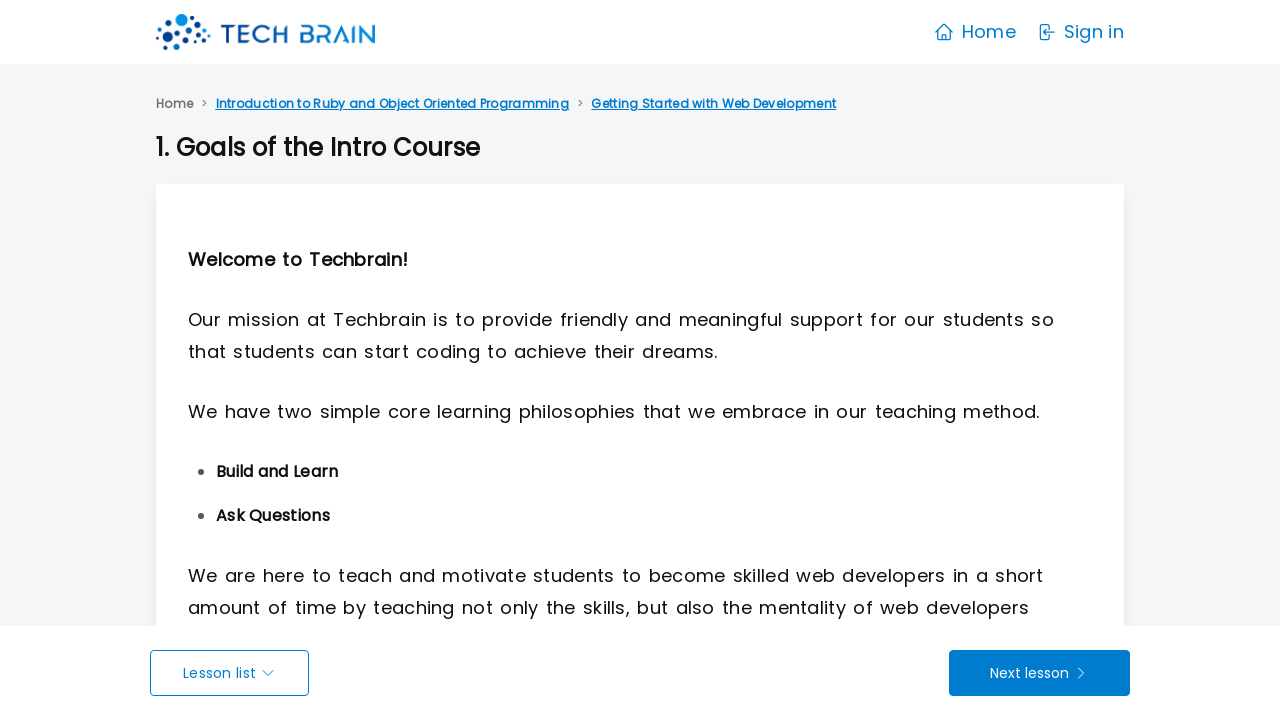

Clicked on chapter 2 at (640, 389) on xpath=//*/h3/a >> nth=1
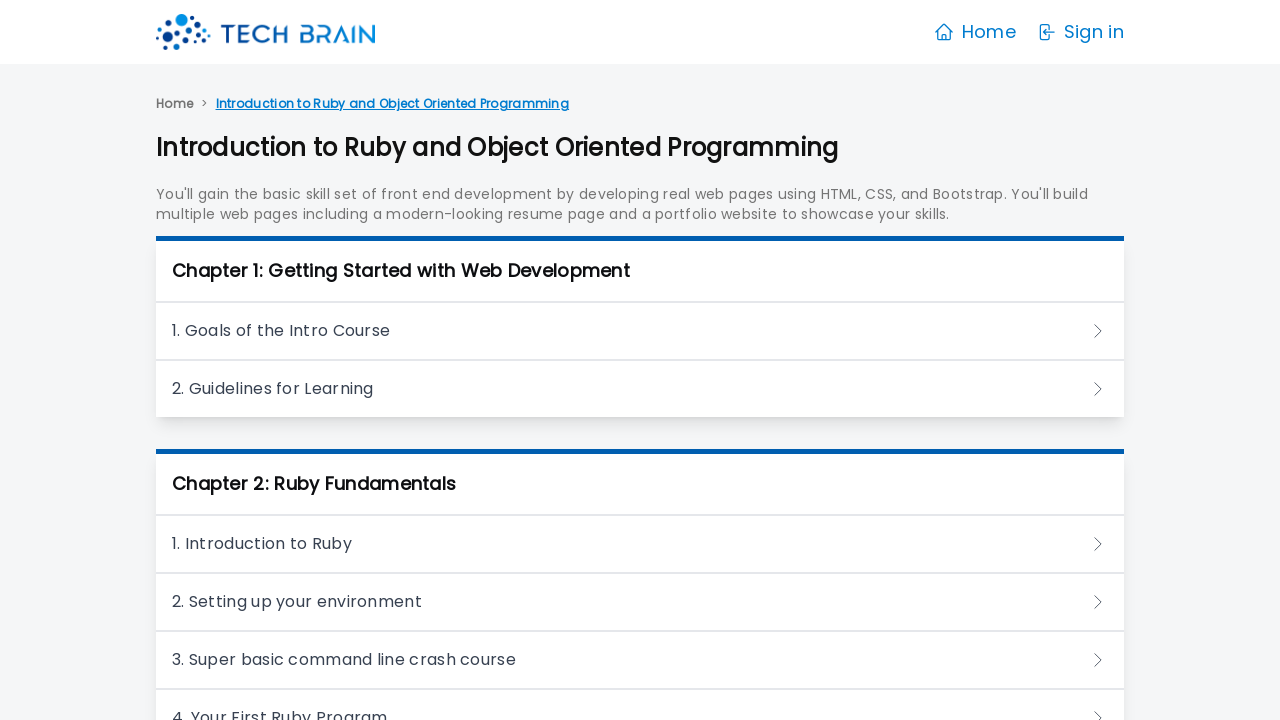

Waited for chapter 2 content to load
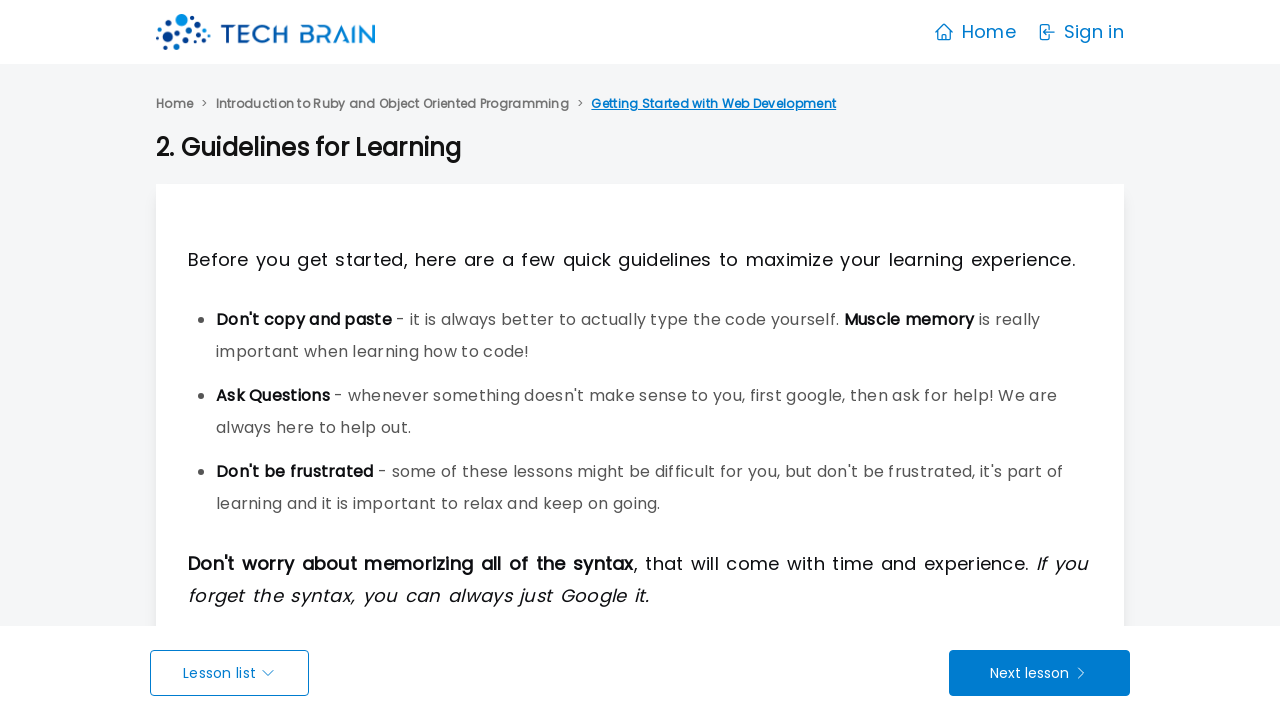

Clicked Introduction link to return to Lists page at (392, 104) on xpath=//a[contains(text(),"Introduction")]
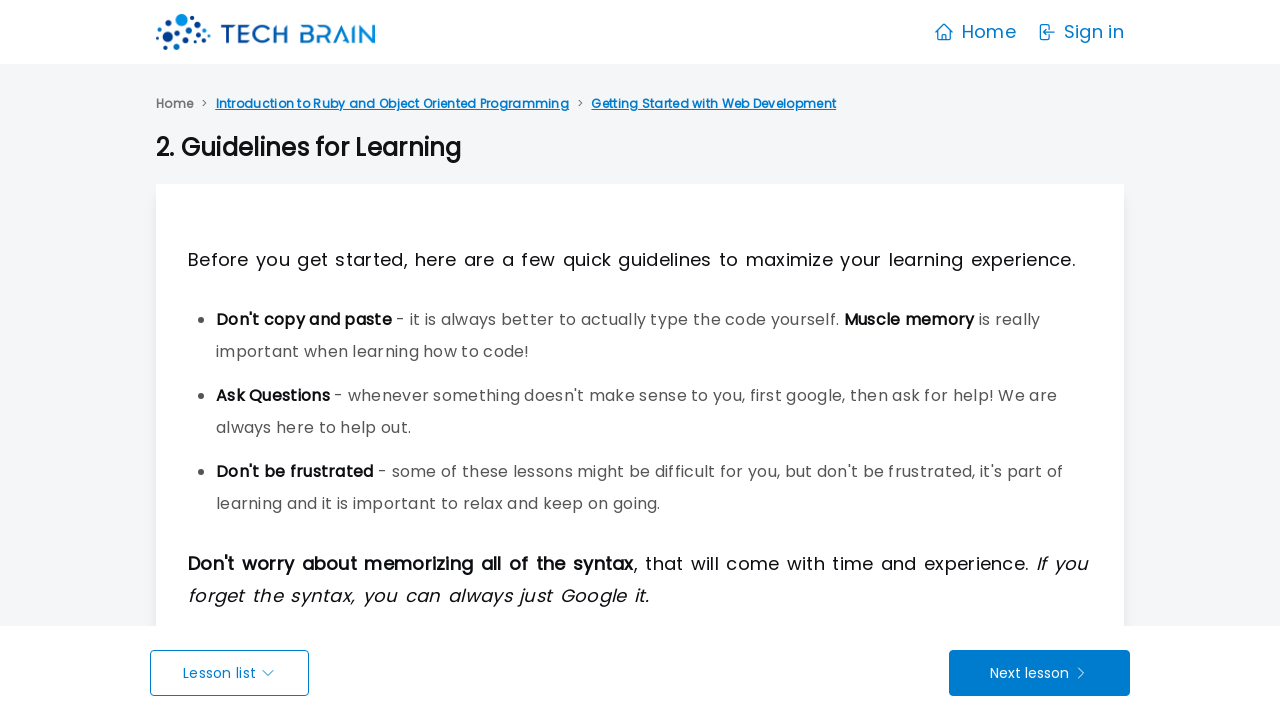

Clicked on chapter 3 at (640, 544) on xpath=//*/h3/a >> nth=2
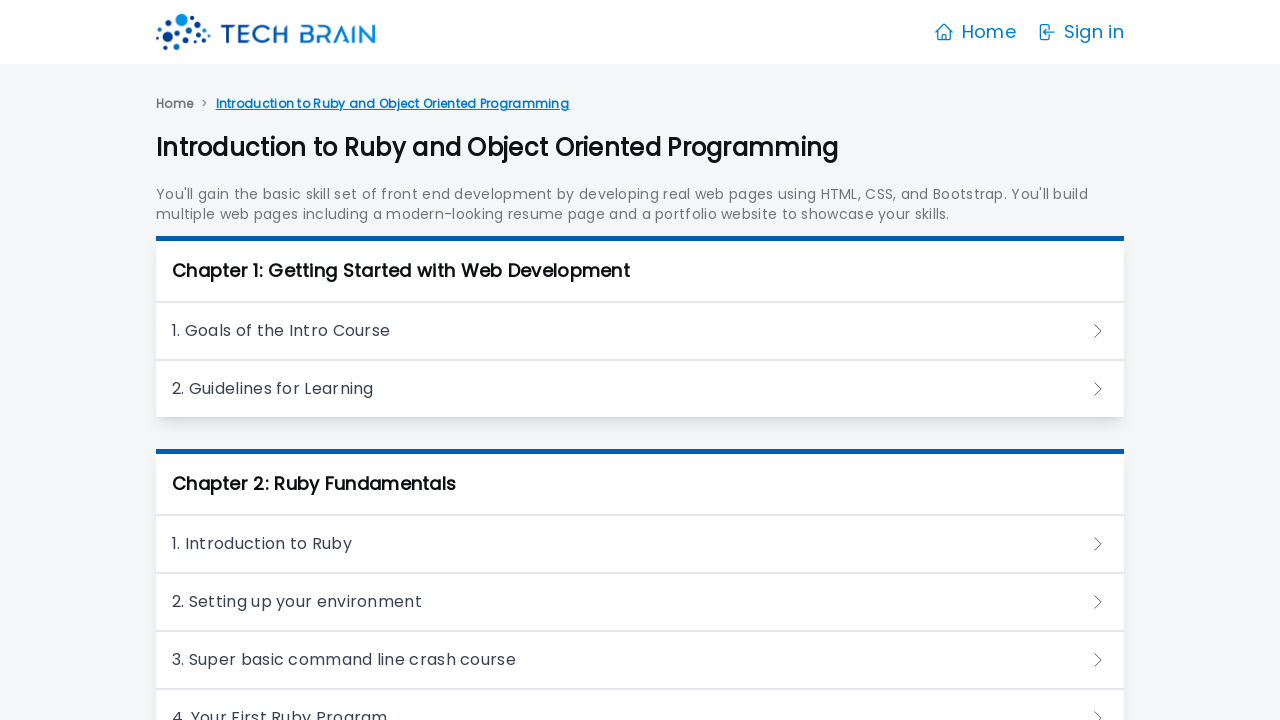

Waited for chapter 3 content to load
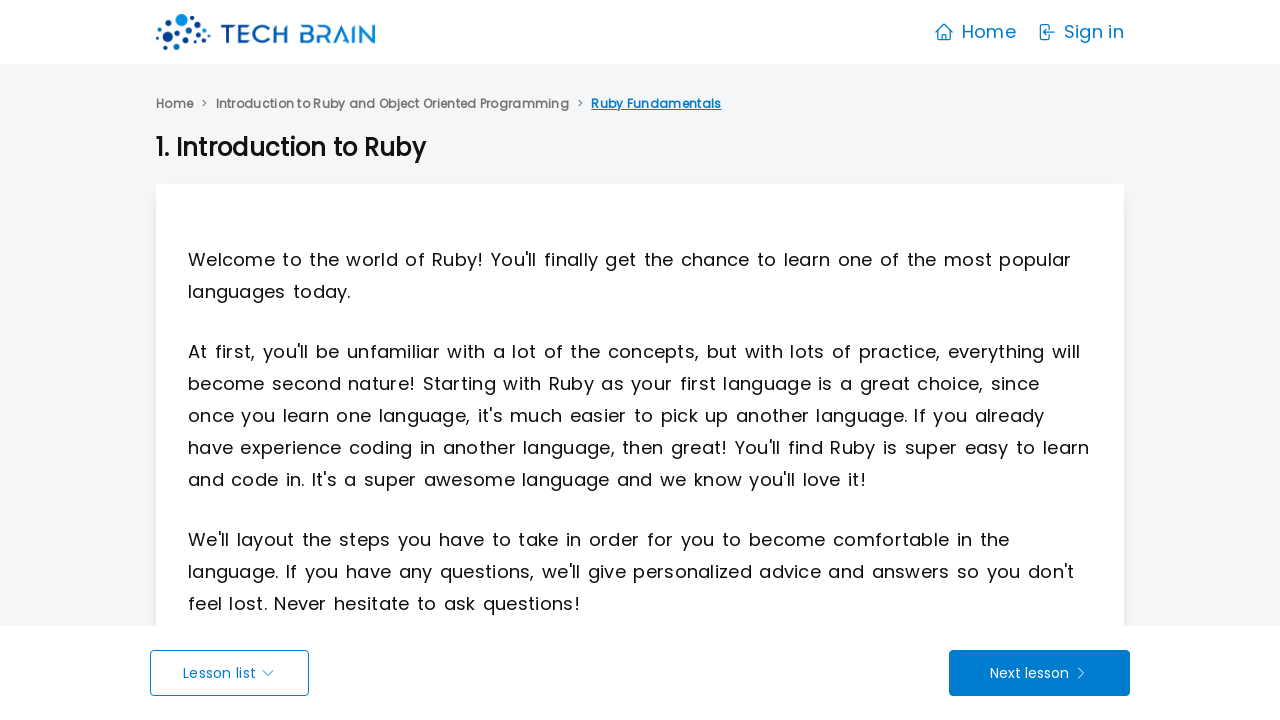

Clicked Introduction link to return to Lists page at (392, 104) on xpath=//a[contains(text(),"Introduction")]
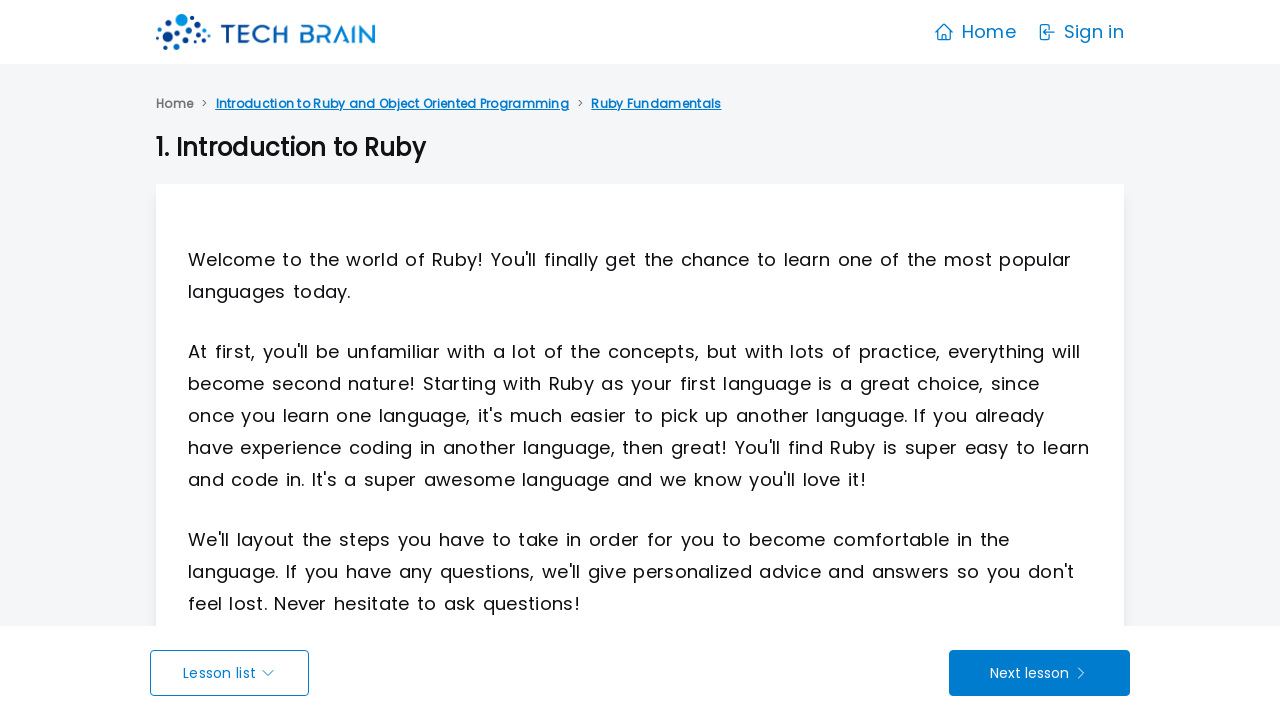

Clicked on chapter 4 at (640, 602) on xpath=//*/h3/a >> nth=3
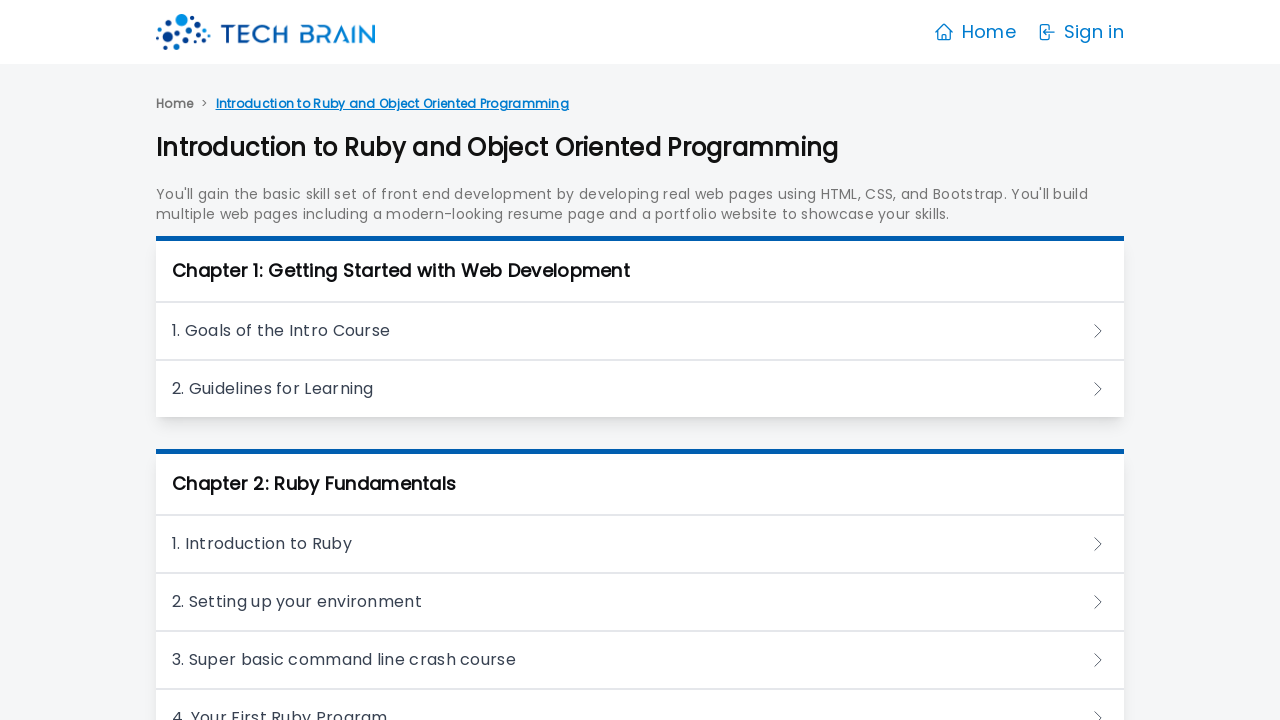

Waited for chapter 4 content to load
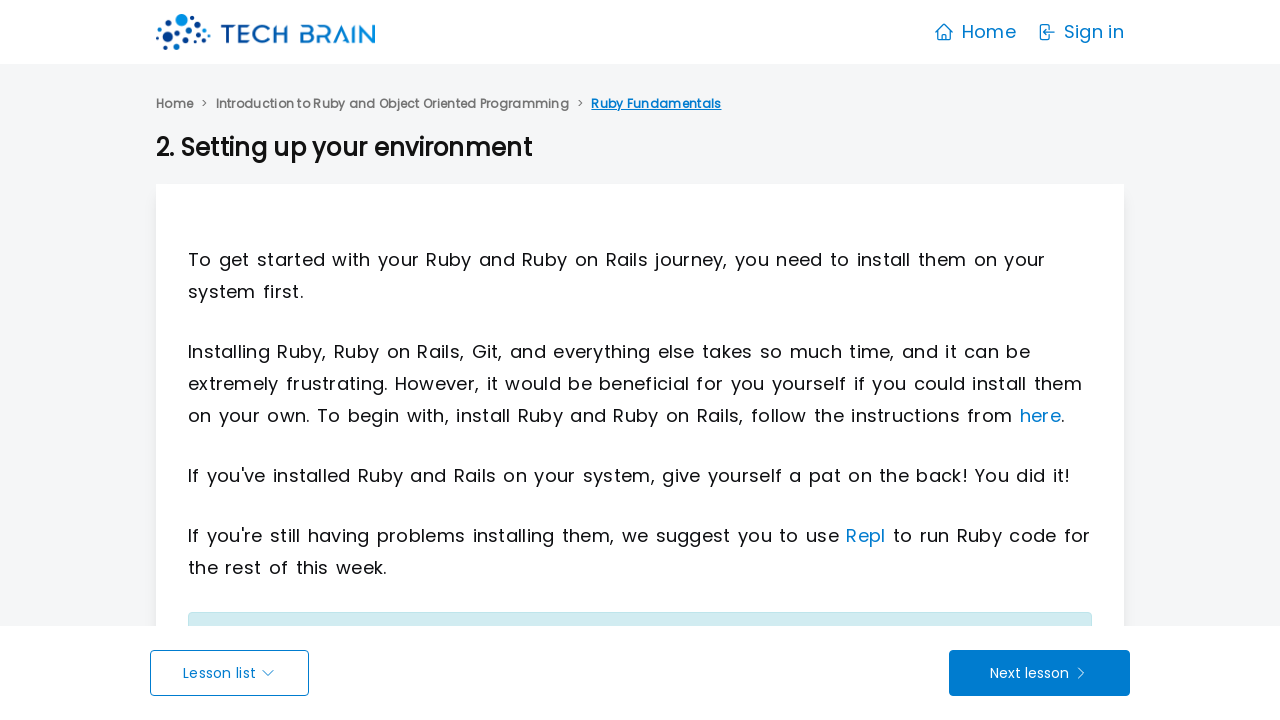

Clicked Introduction link to return to Lists page at (392, 104) on xpath=//a[contains(text(),"Introduction")]
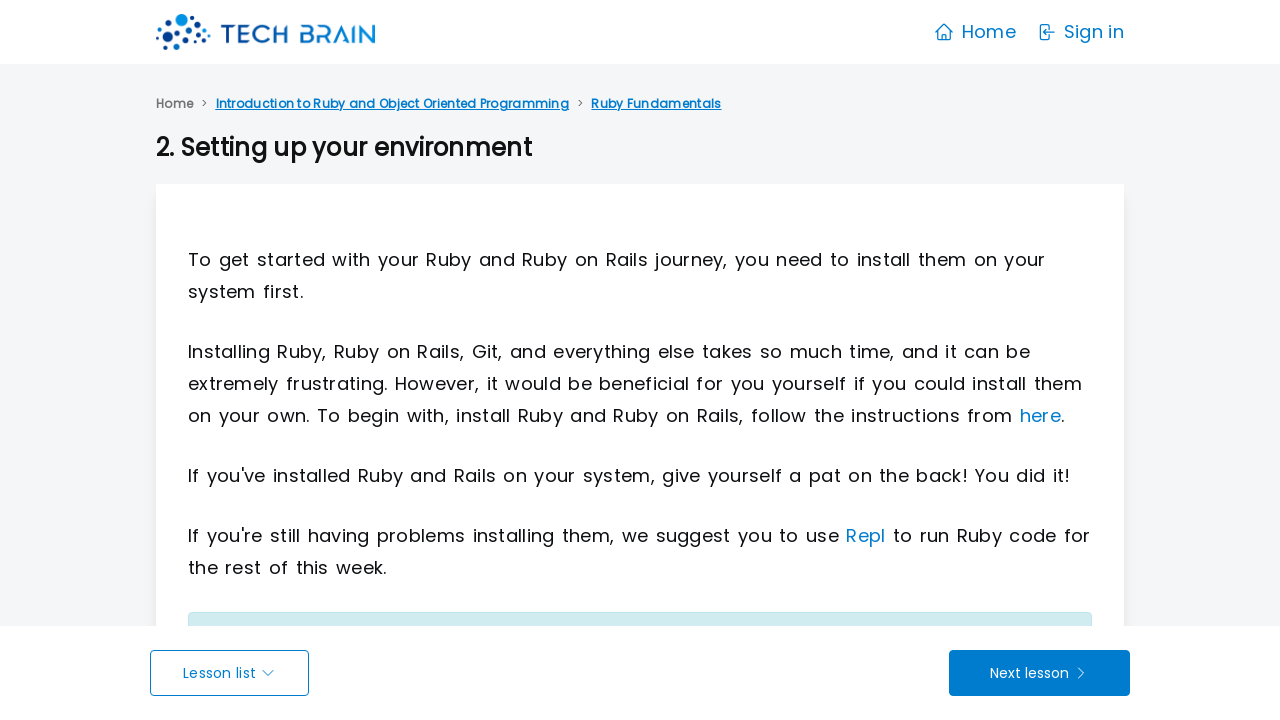

Clicked on chapter 5 at (640, 660) on xpath=//*/h3/a >> nth=4
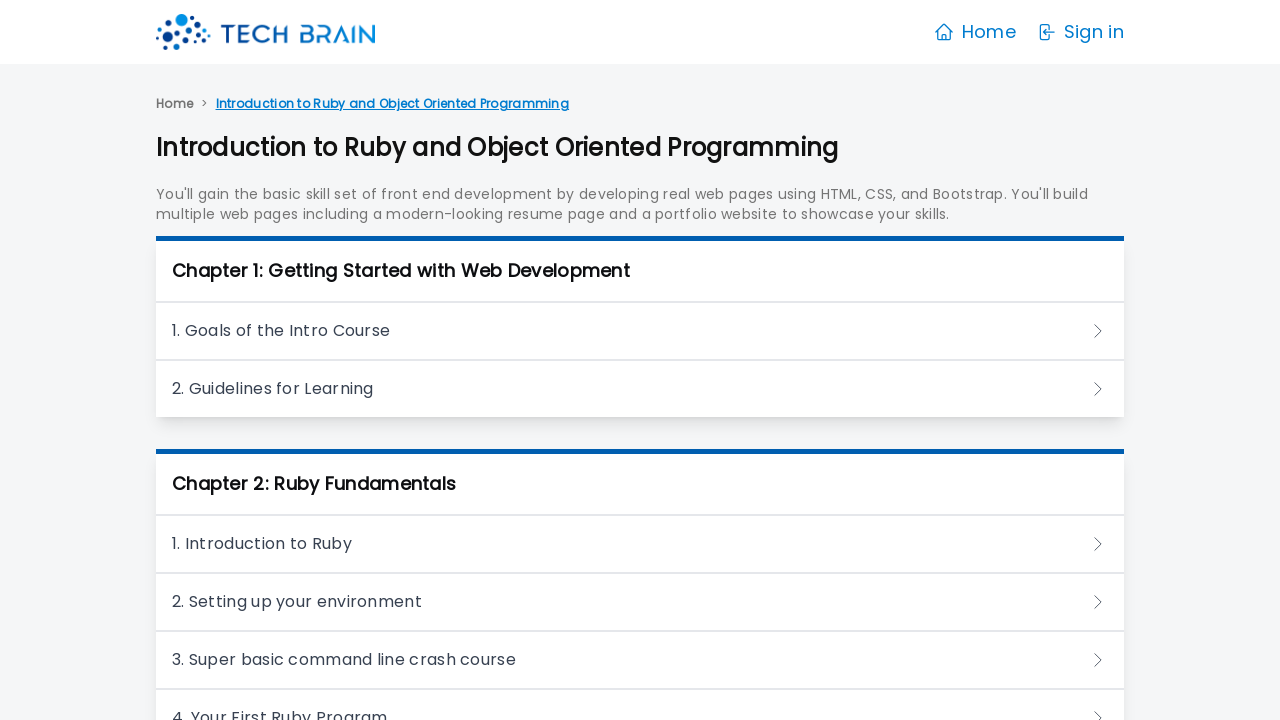

Waited for chapter 5 content to load
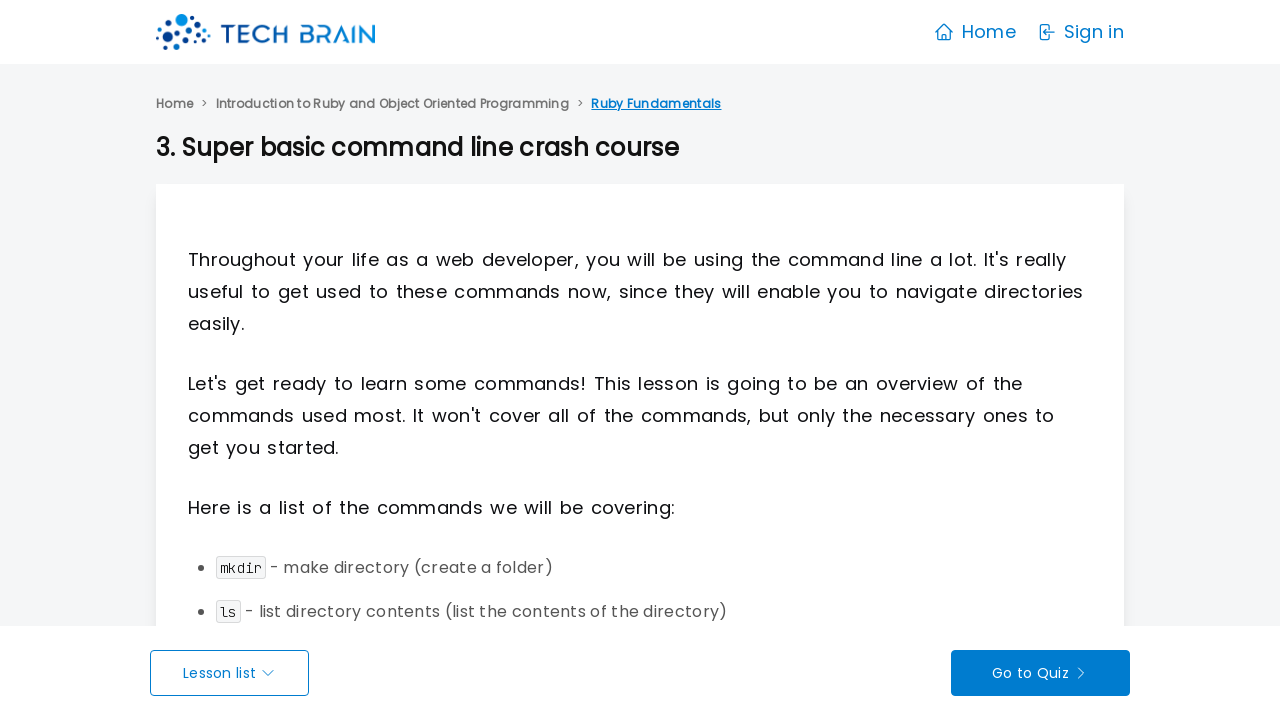

Clicked Introduction link to return to Lists page at (392, 104) on xpath=//a[contains(text(),"Introduction")]
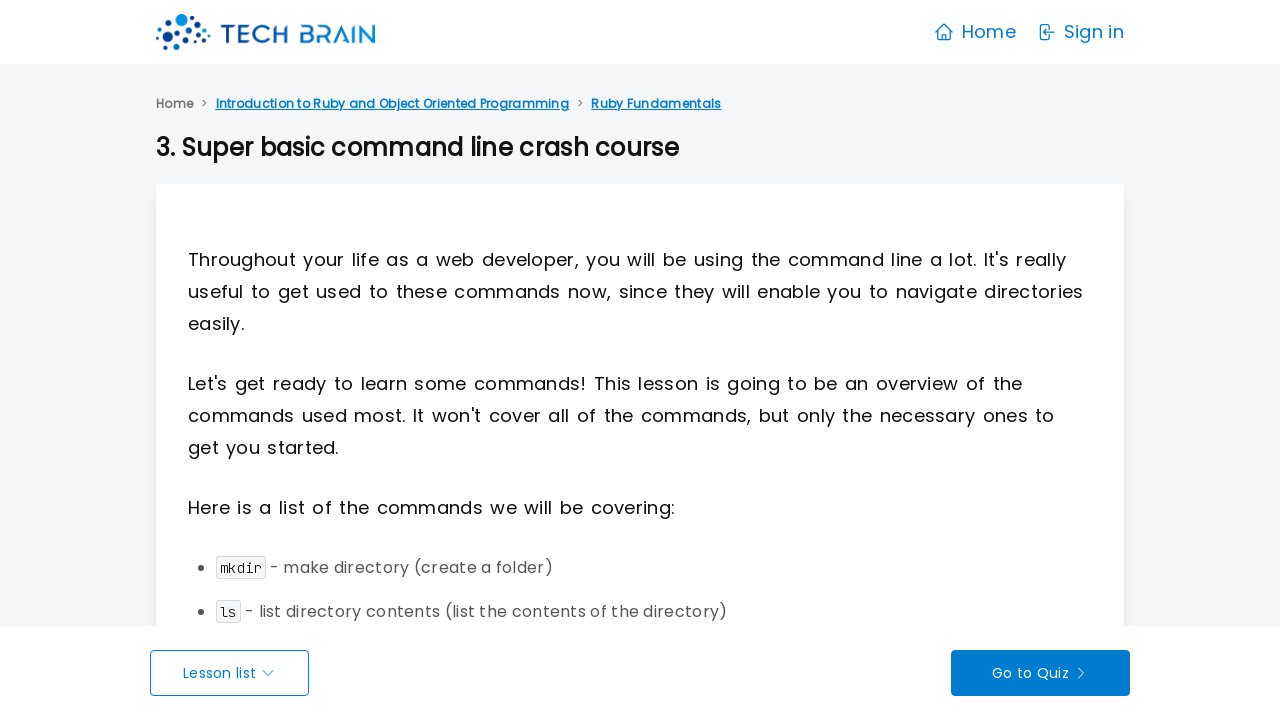

Clicked on chapter 6 at (640, 692) on xpath=//*/h3/a >> nth=5
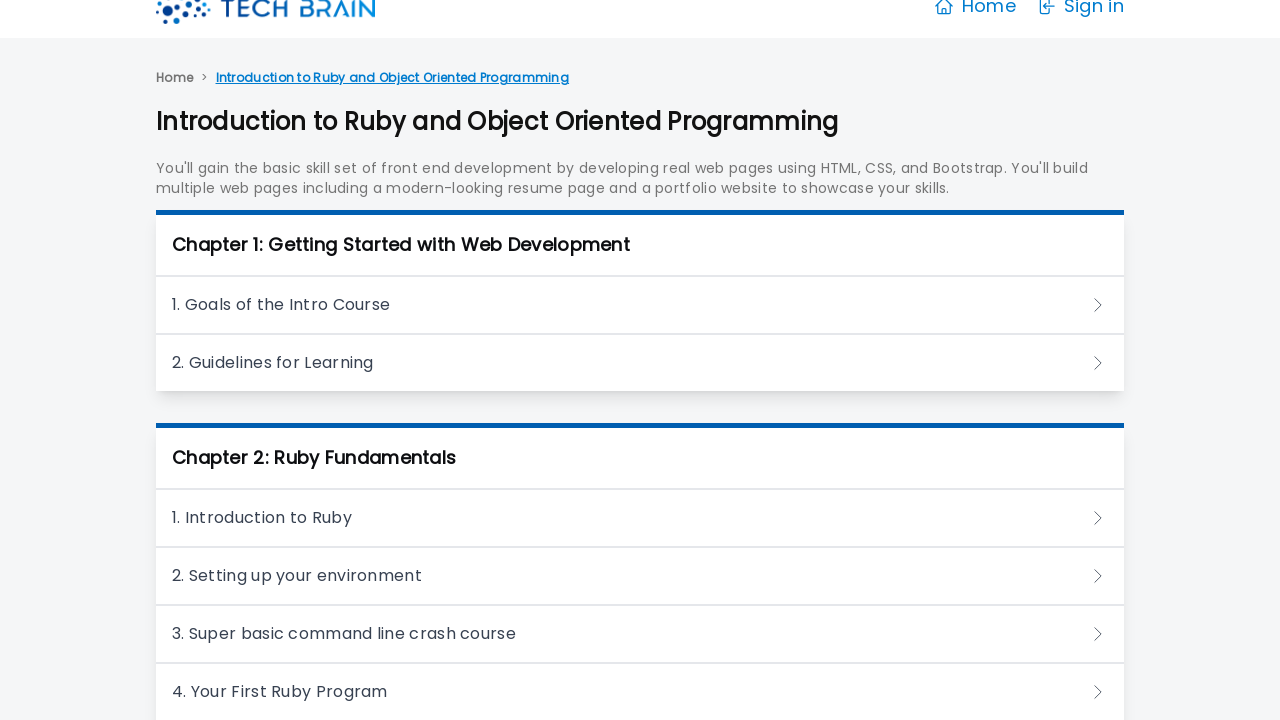

Waited for chapter 6 content to load
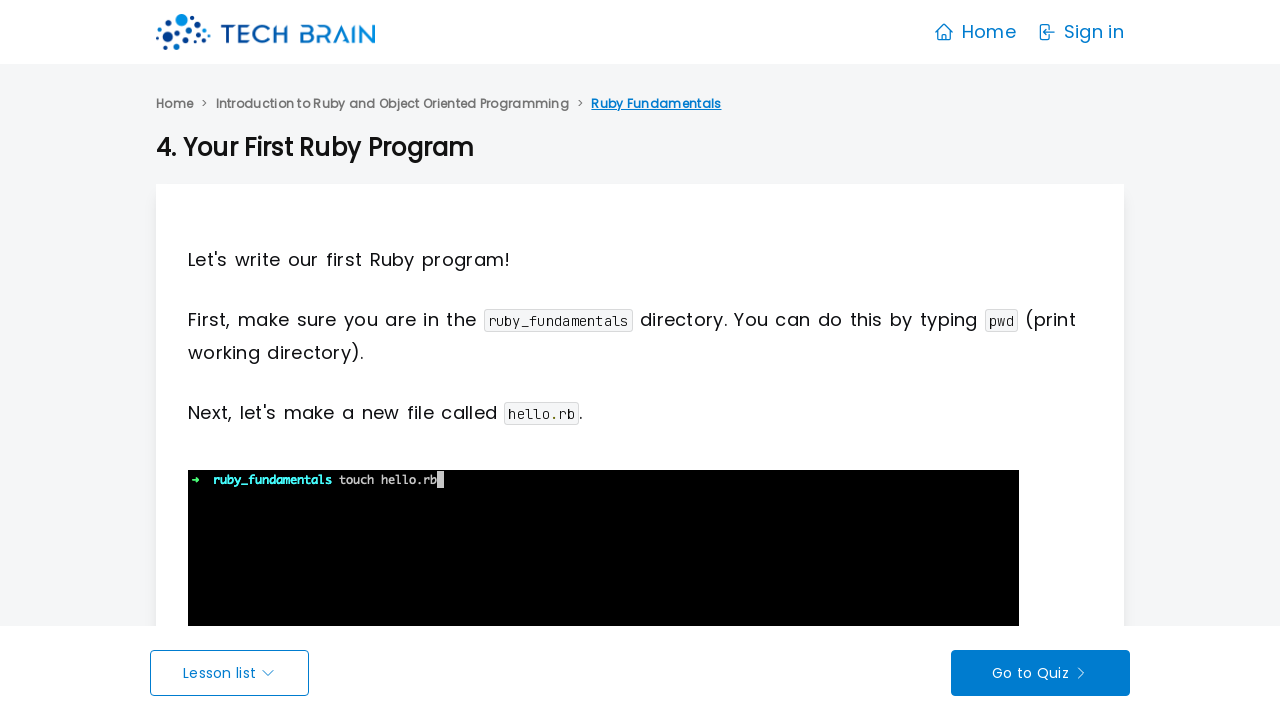

Clicked Introduction link to return to Lists page at (392, 104) on xpath=//a[contains(text(),"Introduction")]
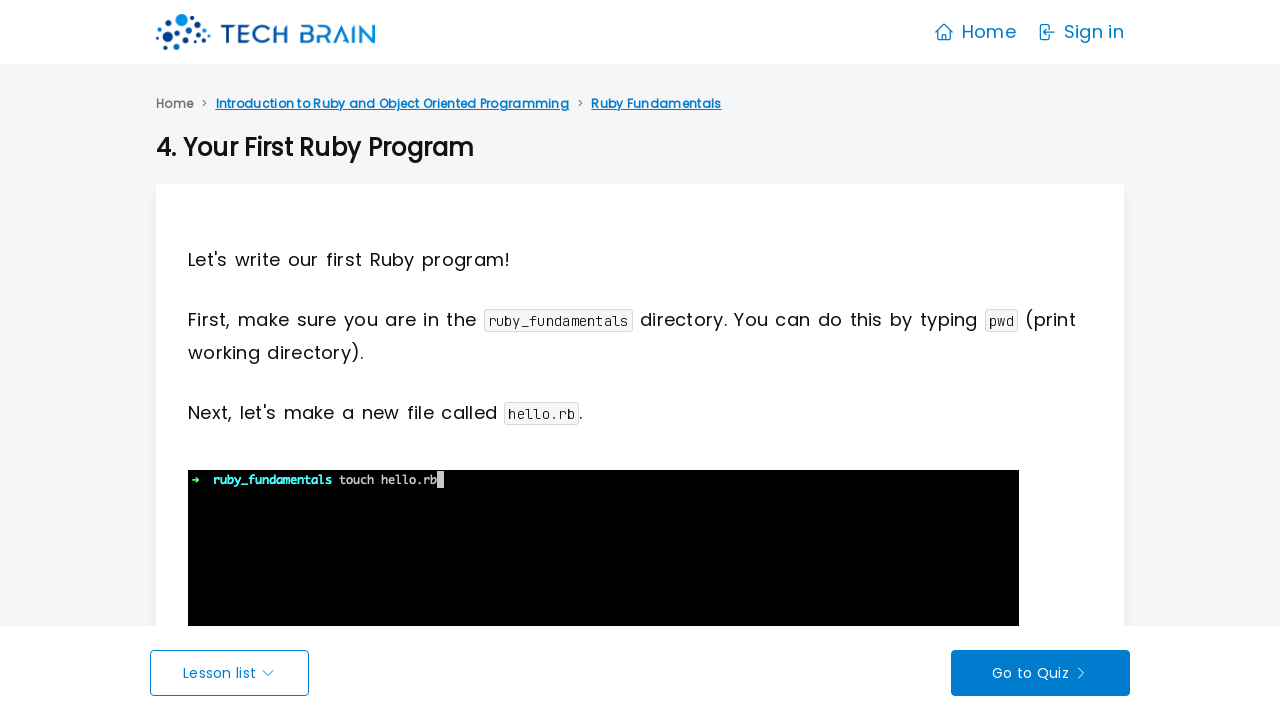

Clicked on chapter 7 at (640, 360) on xpath=//*/h3/a >> nth=6
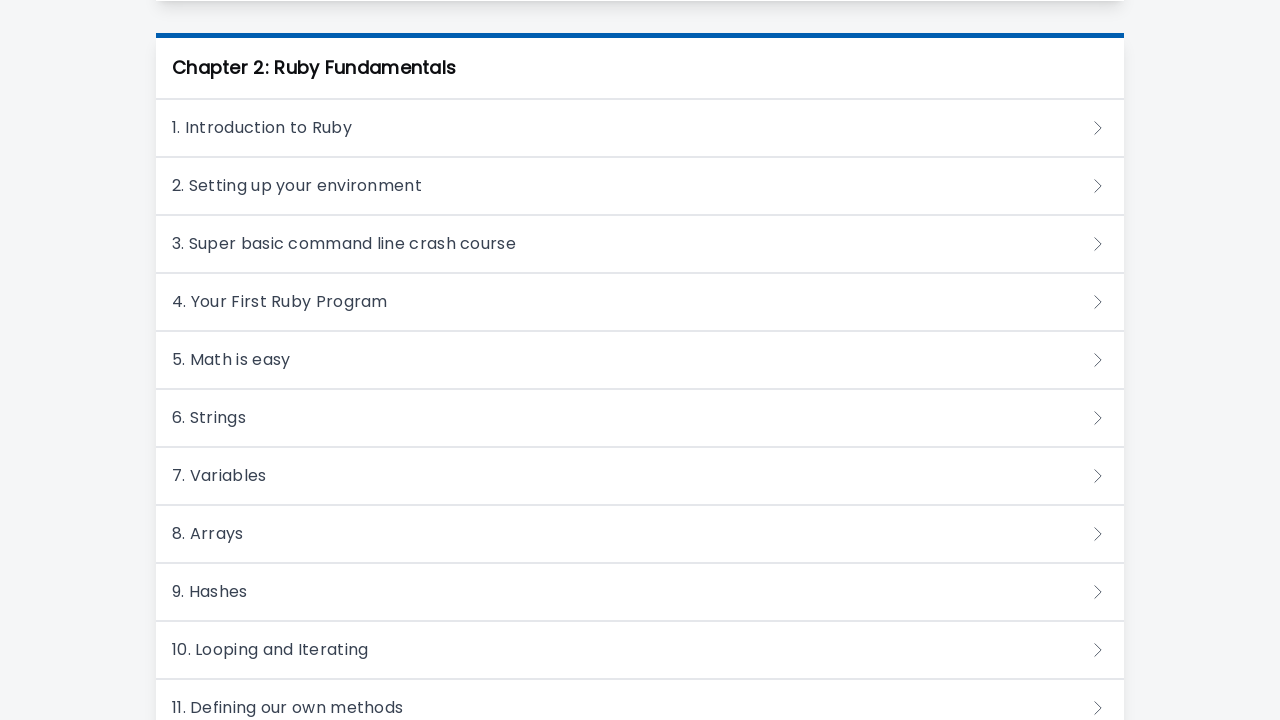

Waited for chapter 7 content to load
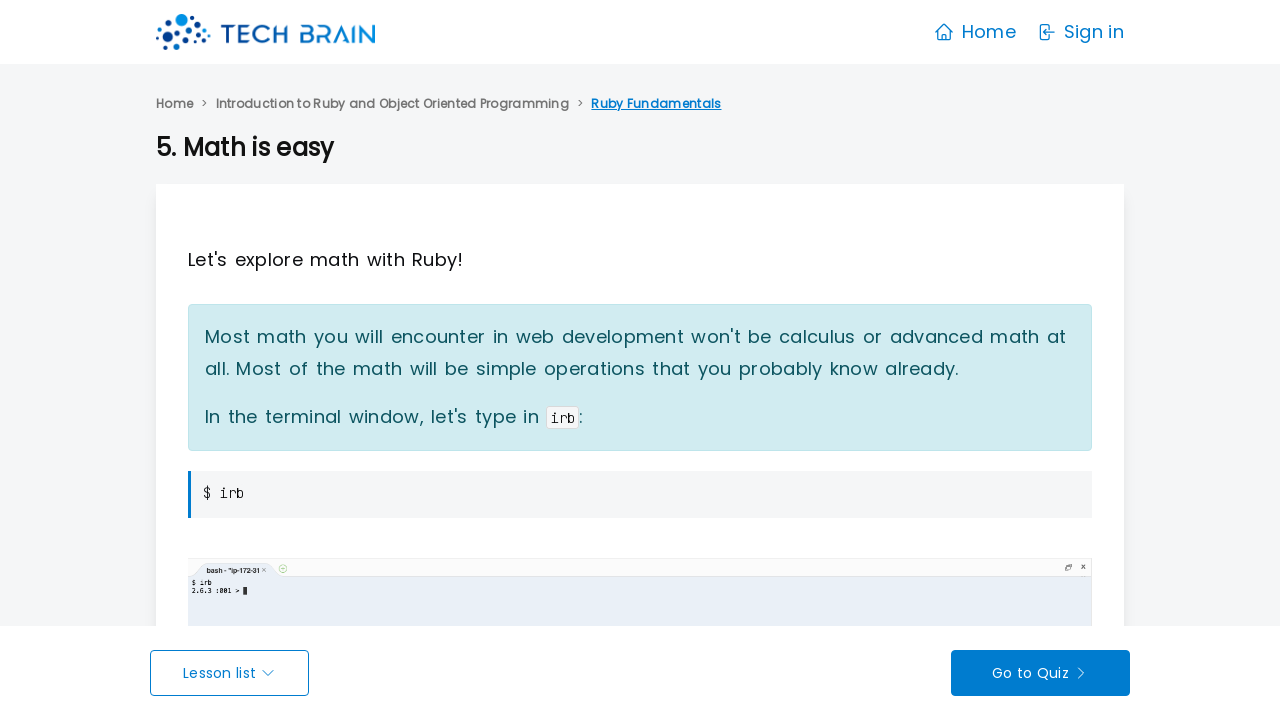

Clicked Introduction link to return to Lists page at (392, 104) on xpath=//a[contains(text(),"Introduction")]
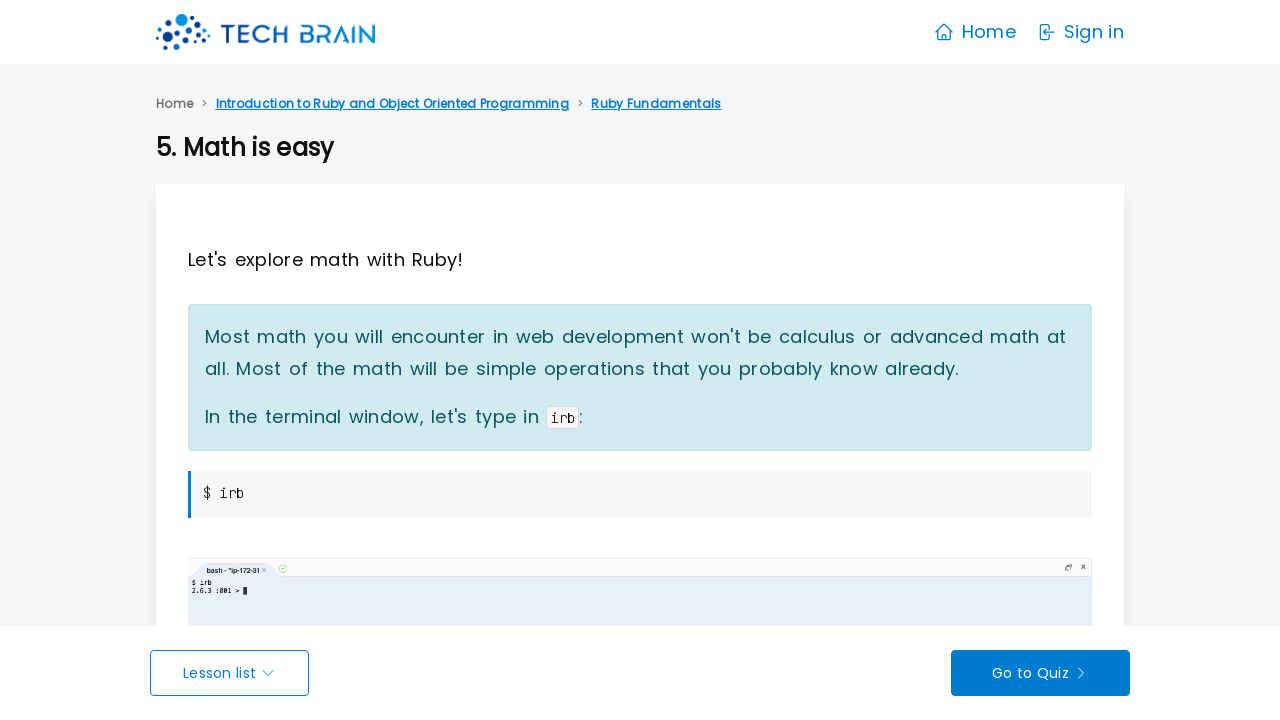

Clicked on chapter 8 at (640, 360) on xpath=//*/h3/a >> nth=7
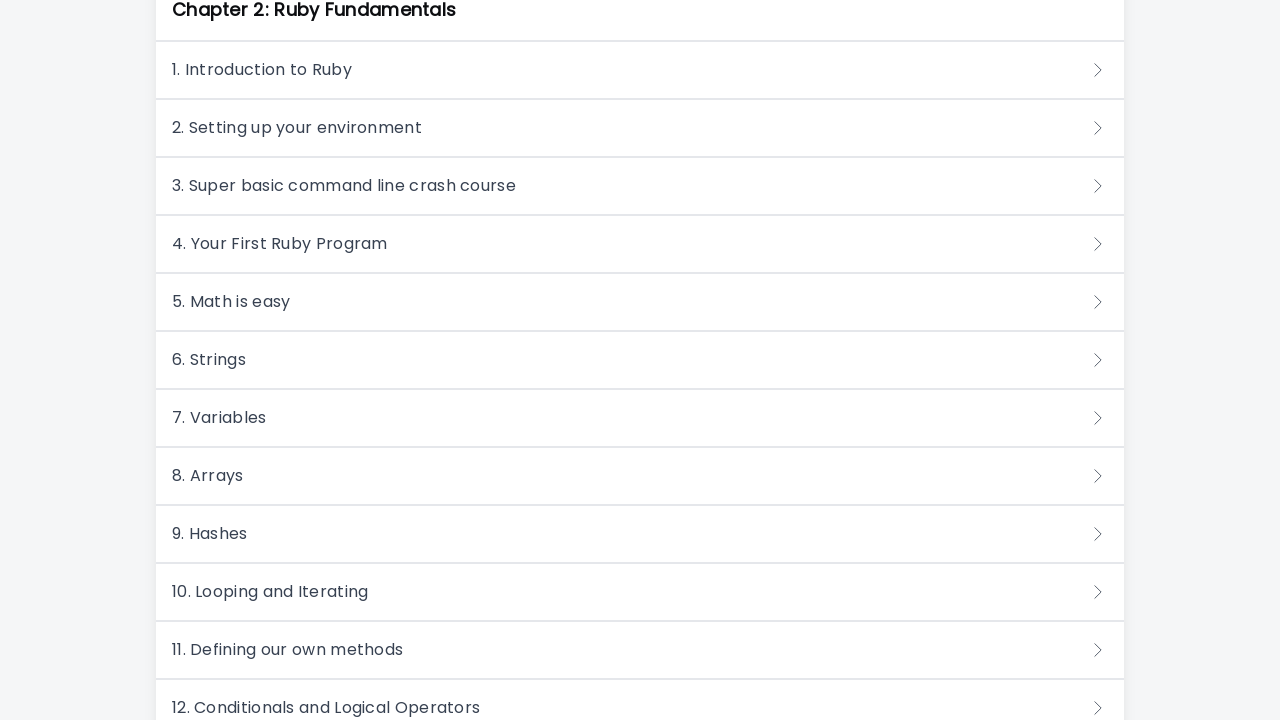

Waited for chapter 8 content to load
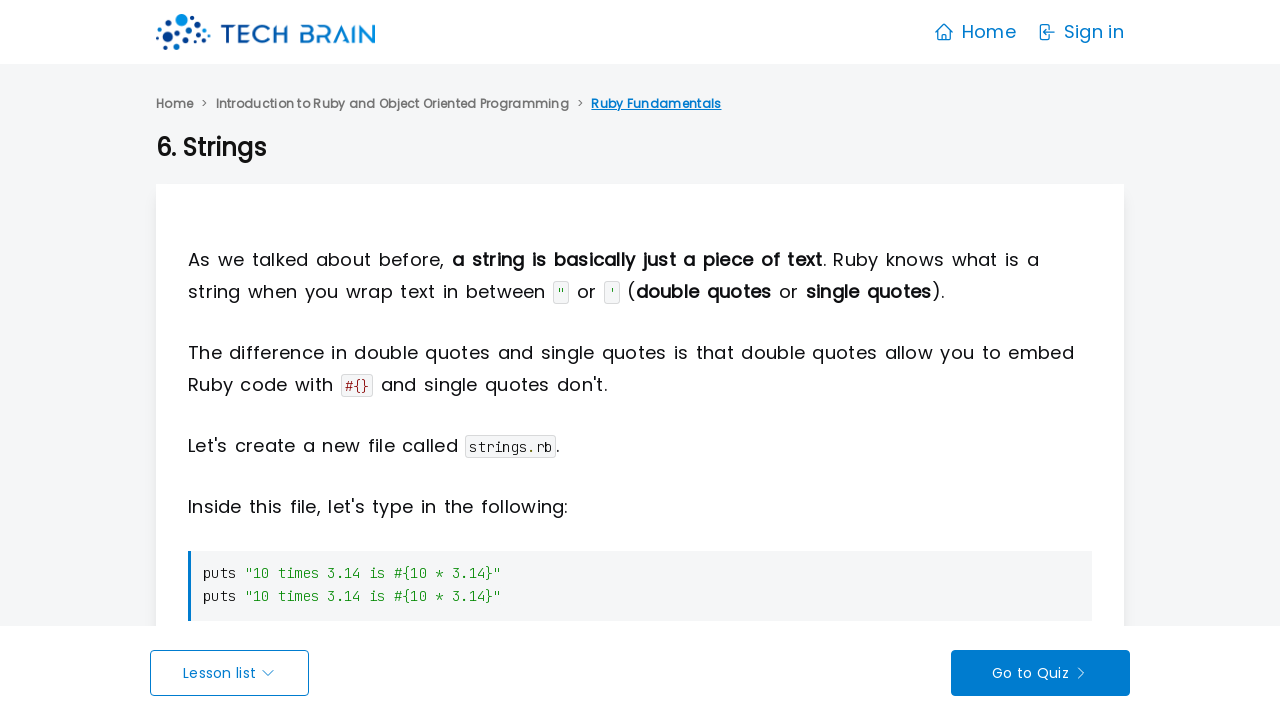

Clicked Introduction link to return to Lists page at (392, 104) on xpath=//a[contains(text(),"Introduction")]
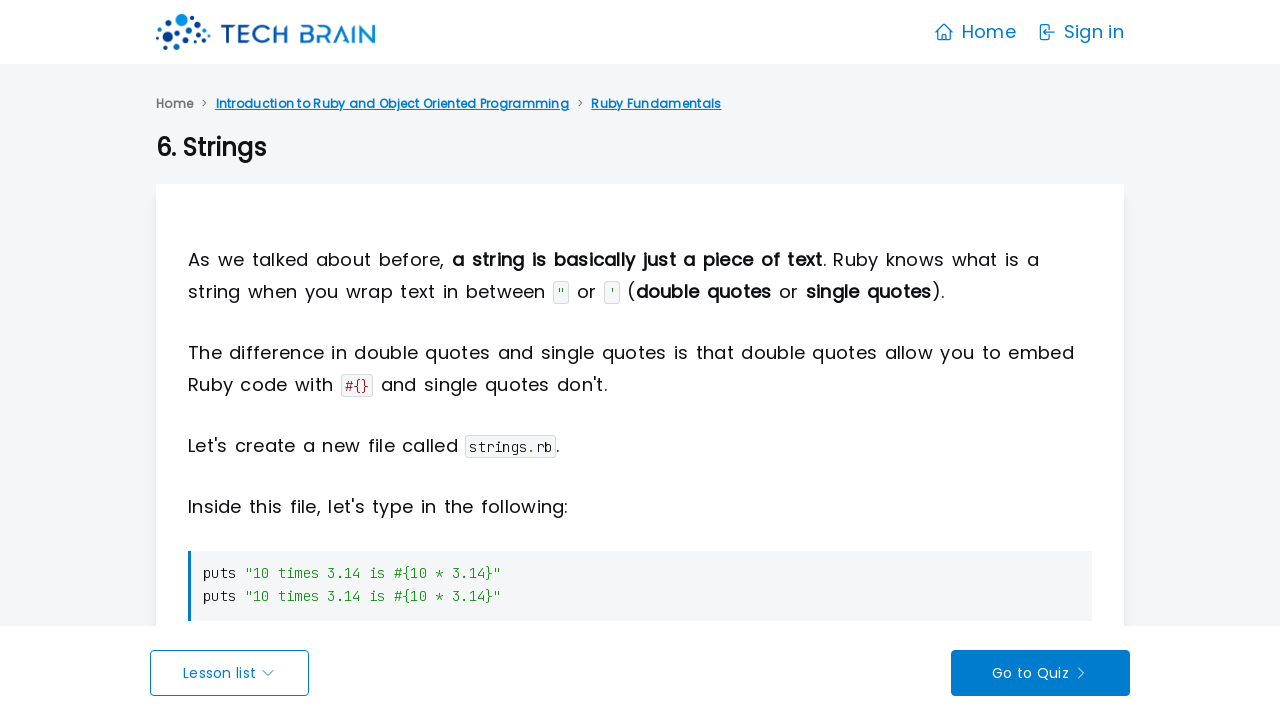

Clicked on chapter 9 at (640, 360) on xpath=//*/h3/a >> nth=8
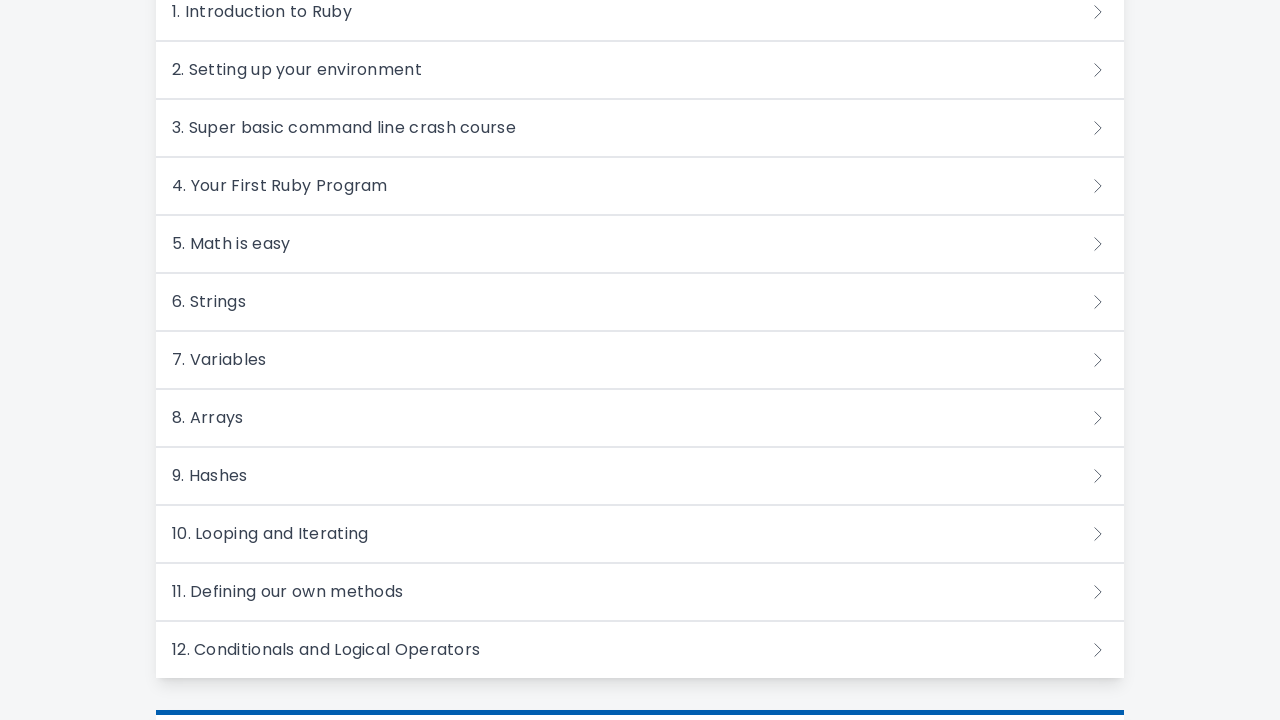

Waited for chapter 9 content to load
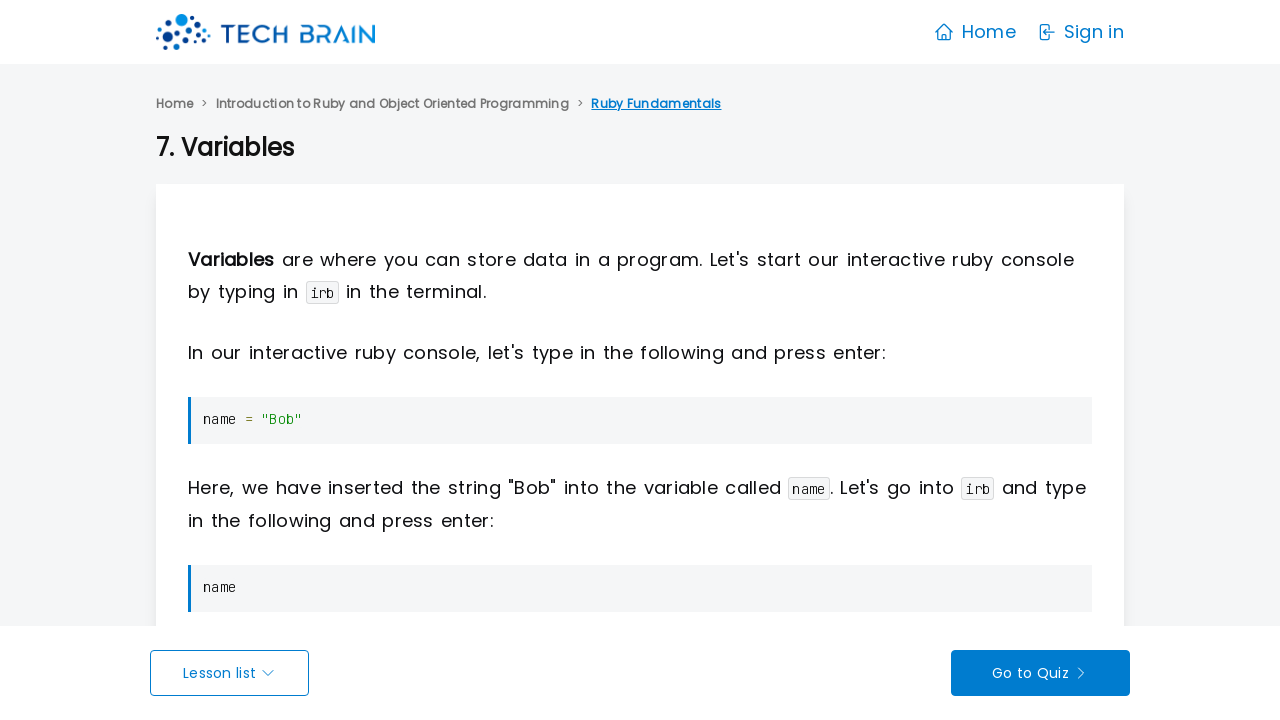

Clicked Introduction link to return to Lists page at (392, 104) on xpath=//a[contains(text(),"Introduction")]
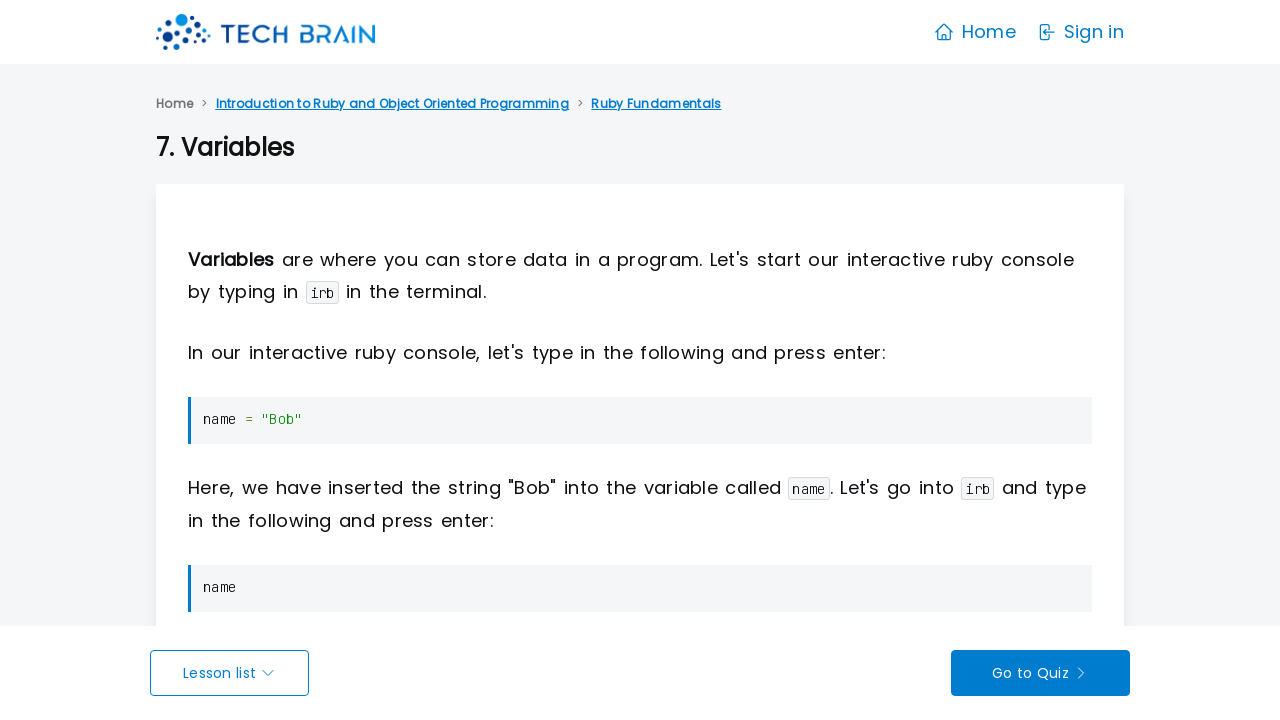

Clicked on chapter 10 at (640, 360) on xpath=//*/h3/a >> nth=9
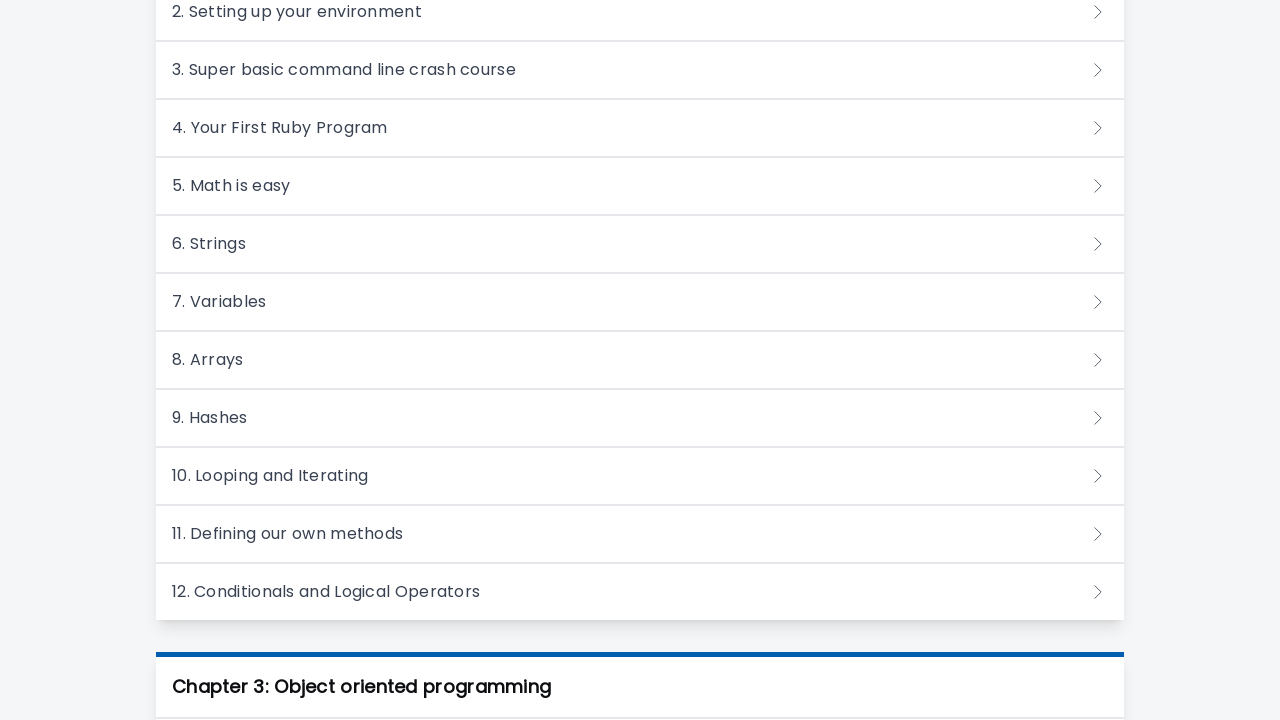

Waited for chapter 10 content to load
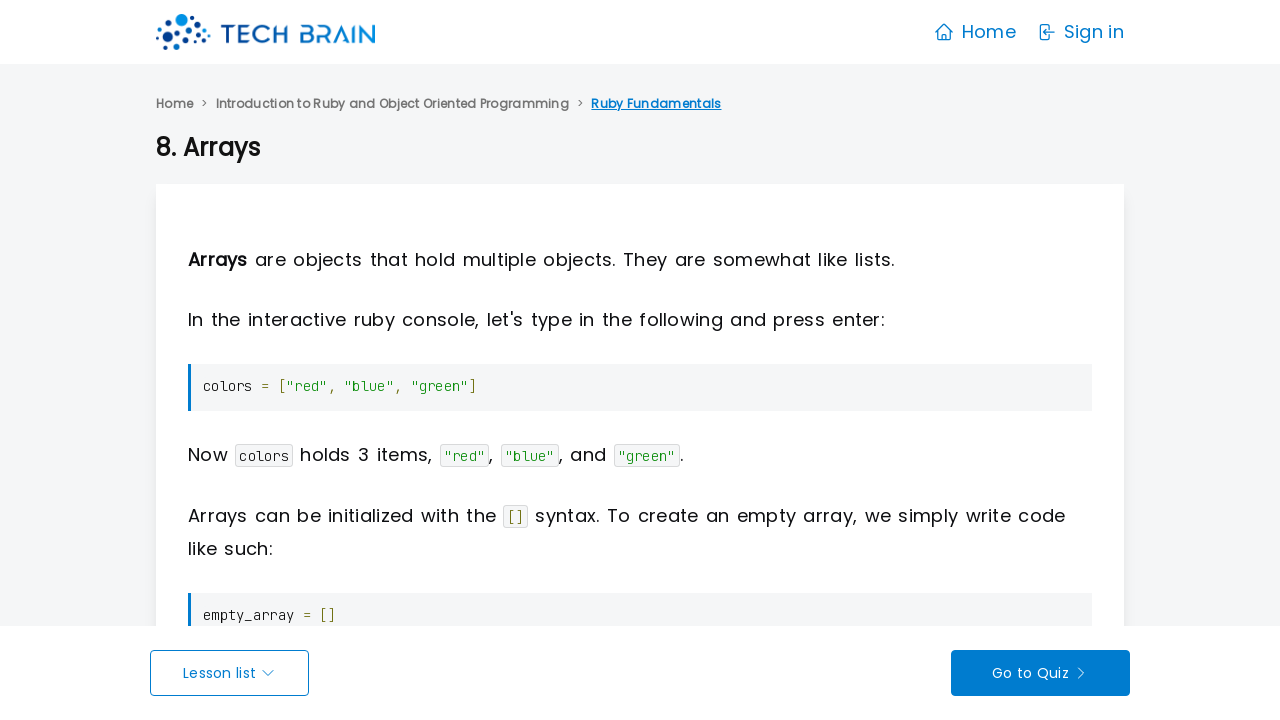

Clicked Introduction link to return to Lists page at (392, 104) on xpath=//a[contains(text(),"Introduction")]
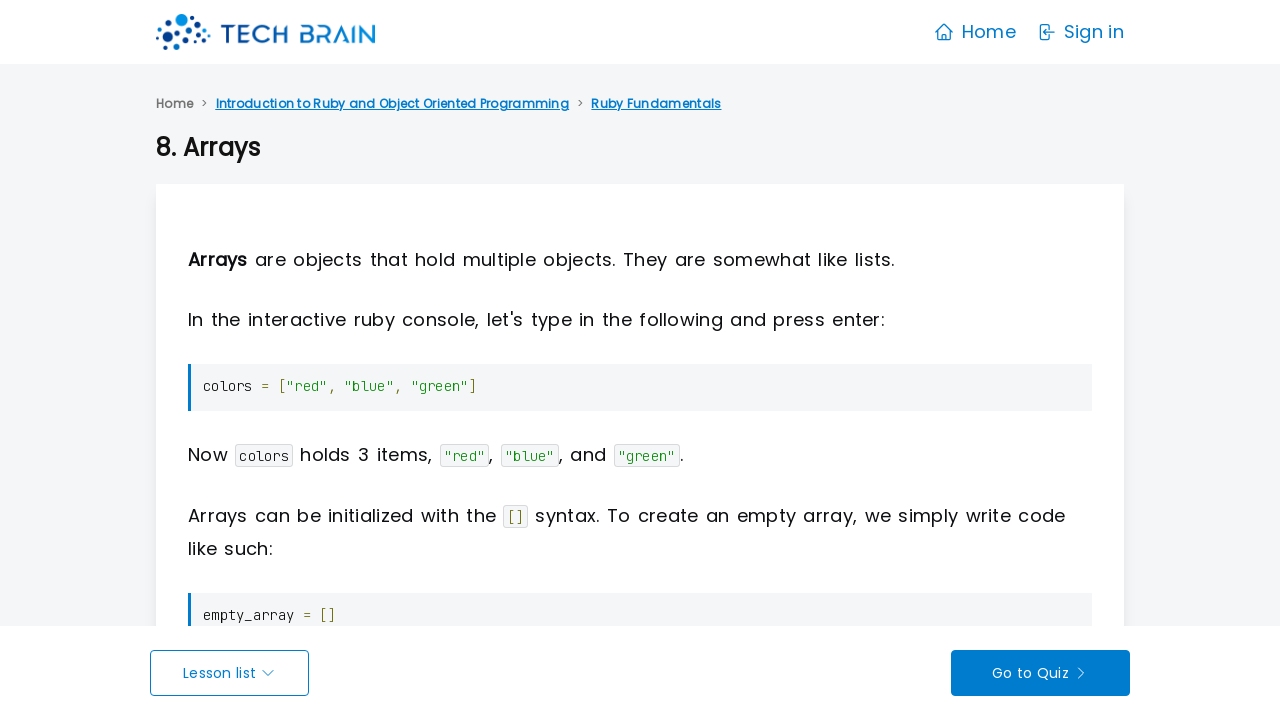

Clicked on chapter 11 at (640, 360) on xpath=//*/h3/a >> nth=10
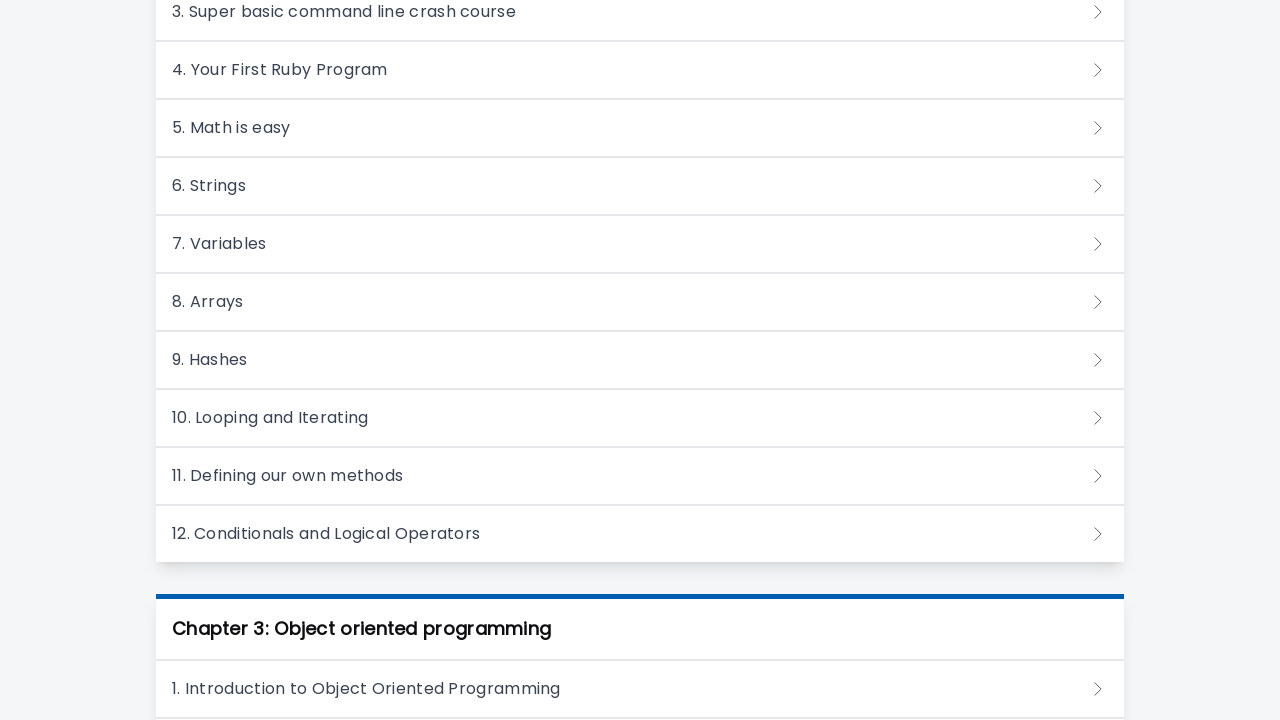

Waited for chapter 11 content to load
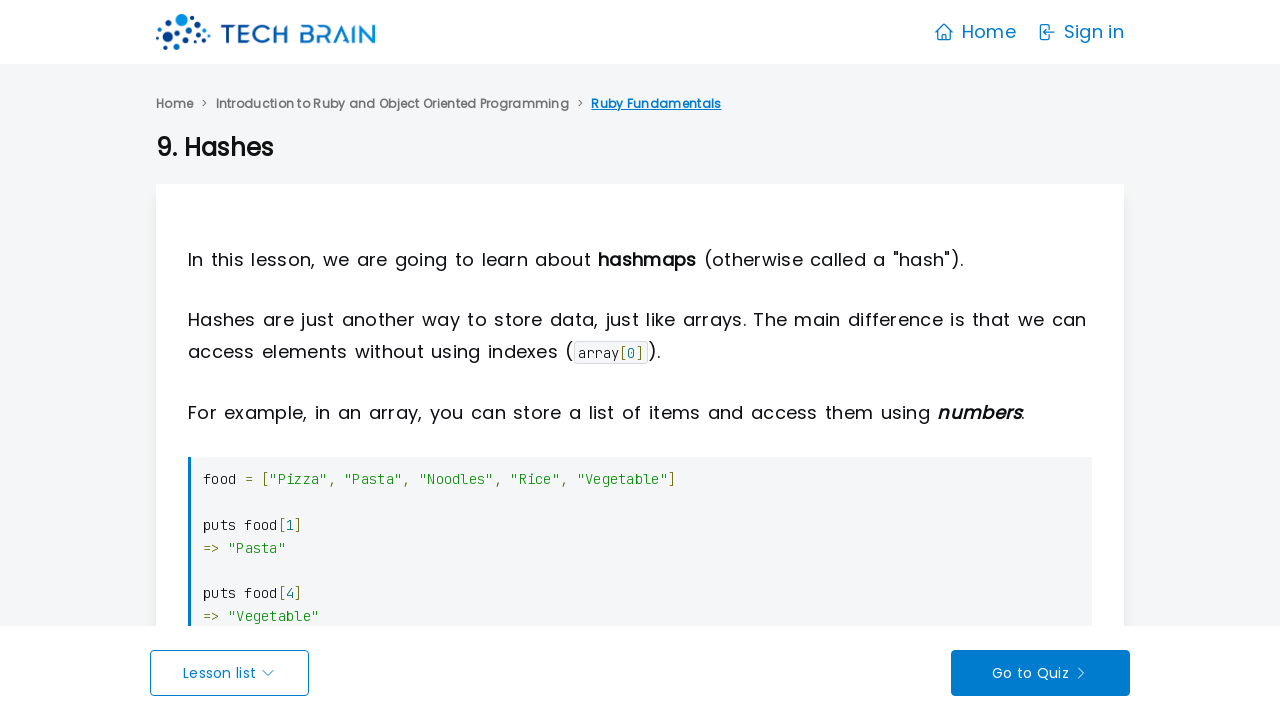

Clicked Introduction link to return to Lists page at (392, 104) on xpath=//a[contains(text(),"Introduction")]
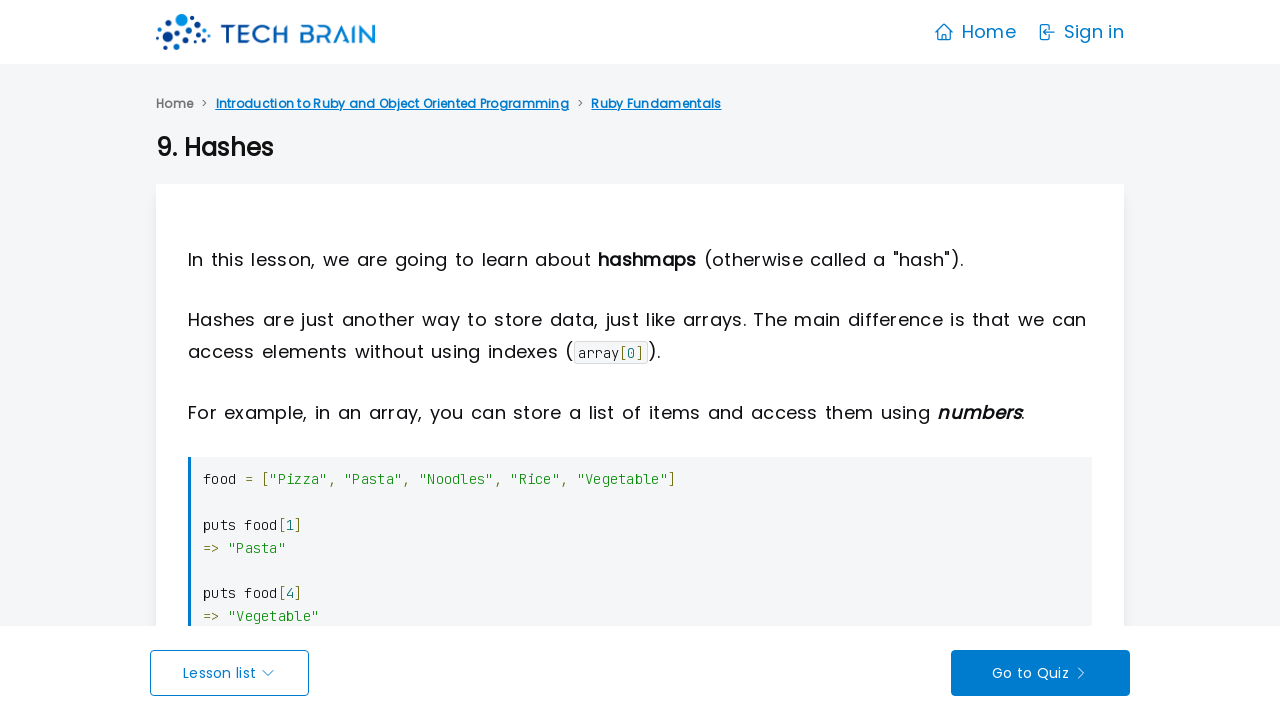

Clicked on chapter 12 at (640, 360) on xpath=//*/h3/a >> nth=11
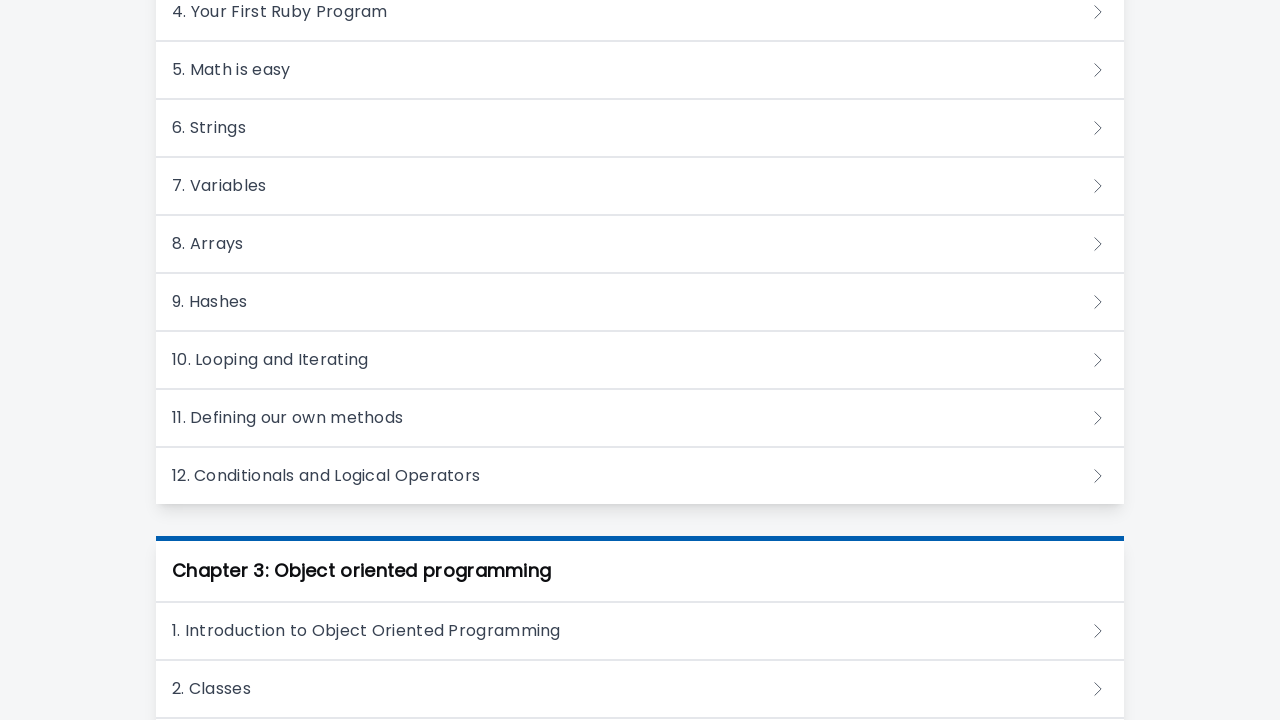

Waited for chapter 12 content to load
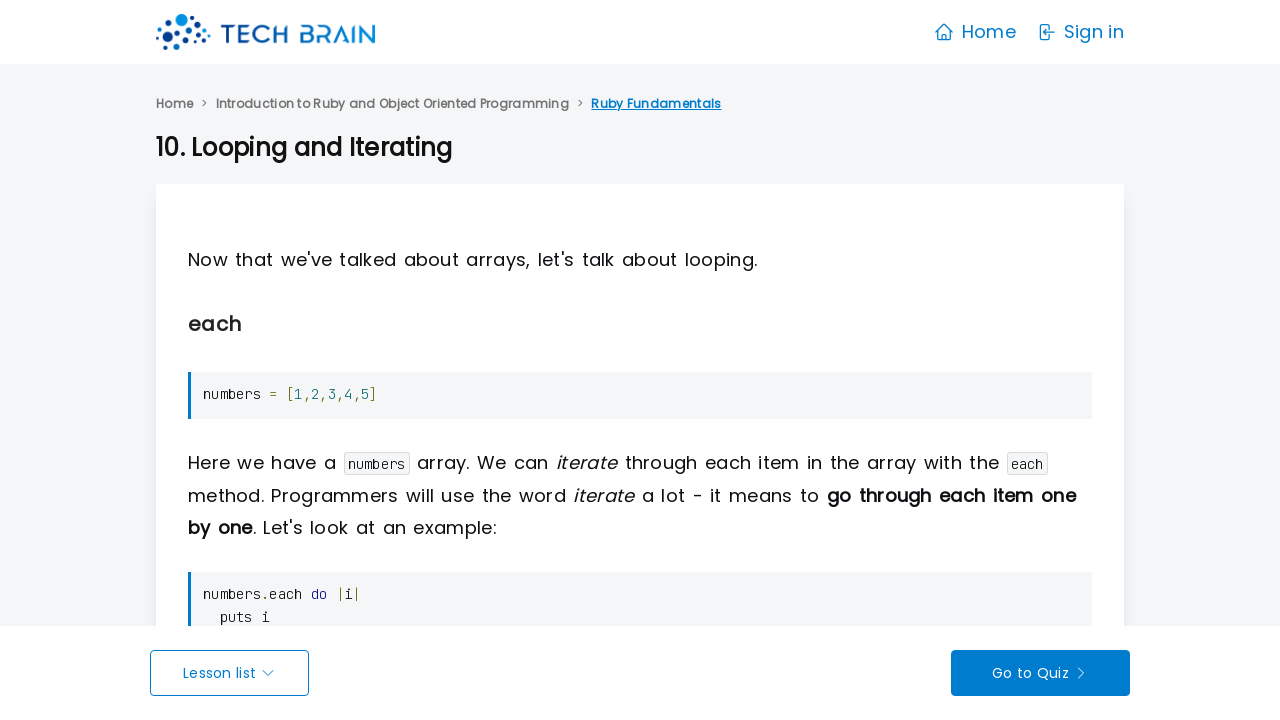

Clicked Introduction link to return to Lists page at (392, 104) on xpath=//a[contains(text(),"Introduction")]
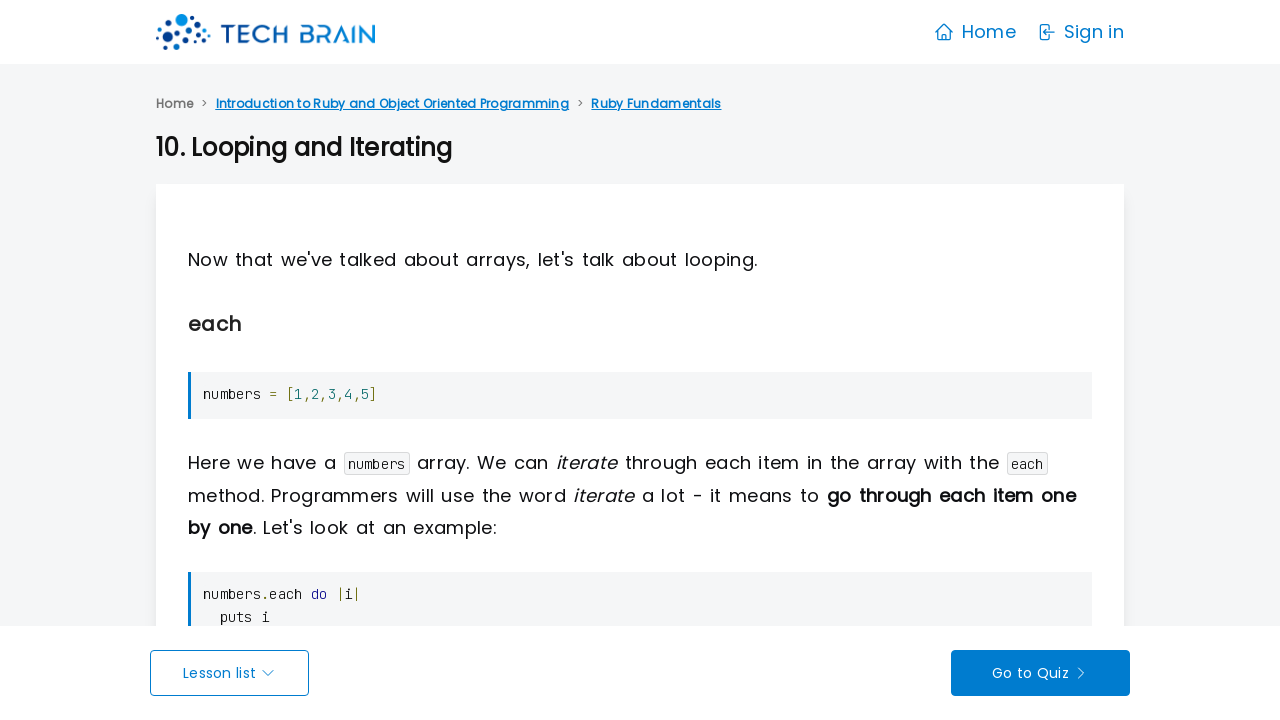

Clicked on chapter 13 at (640, 360) on xpath=//*/h3/a >> nth=12
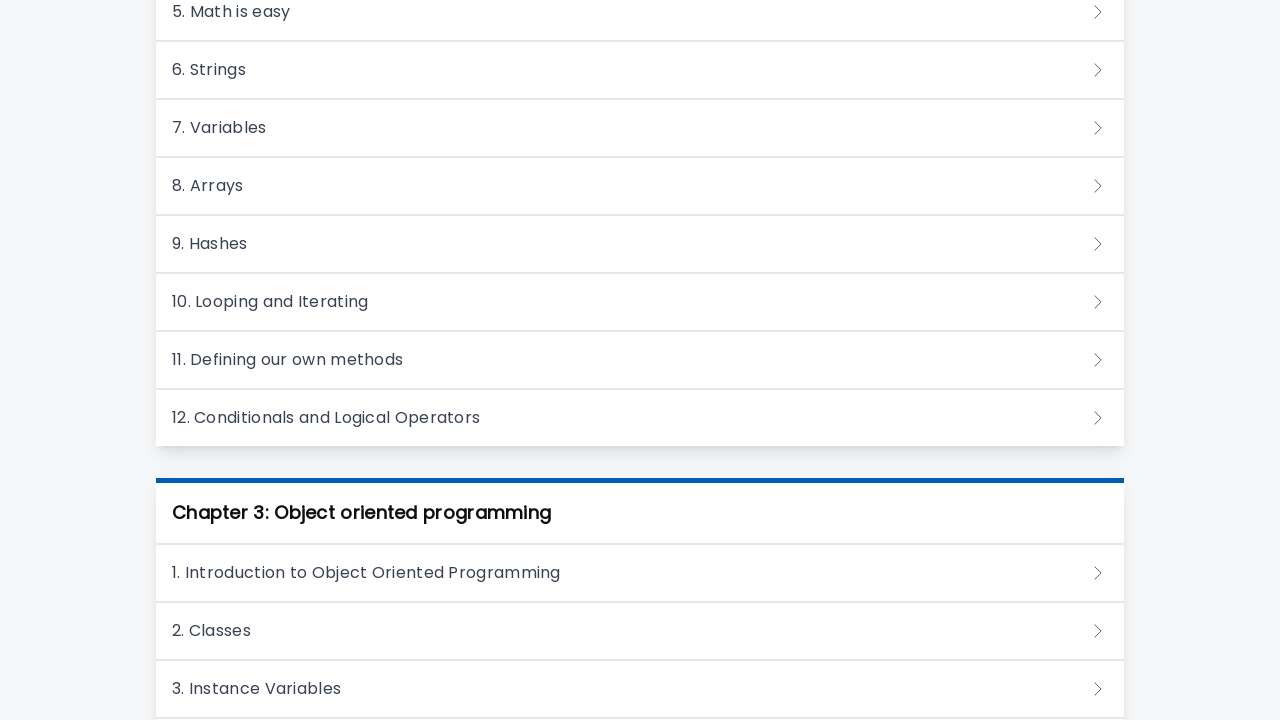

Waited for chapter 13 content to load
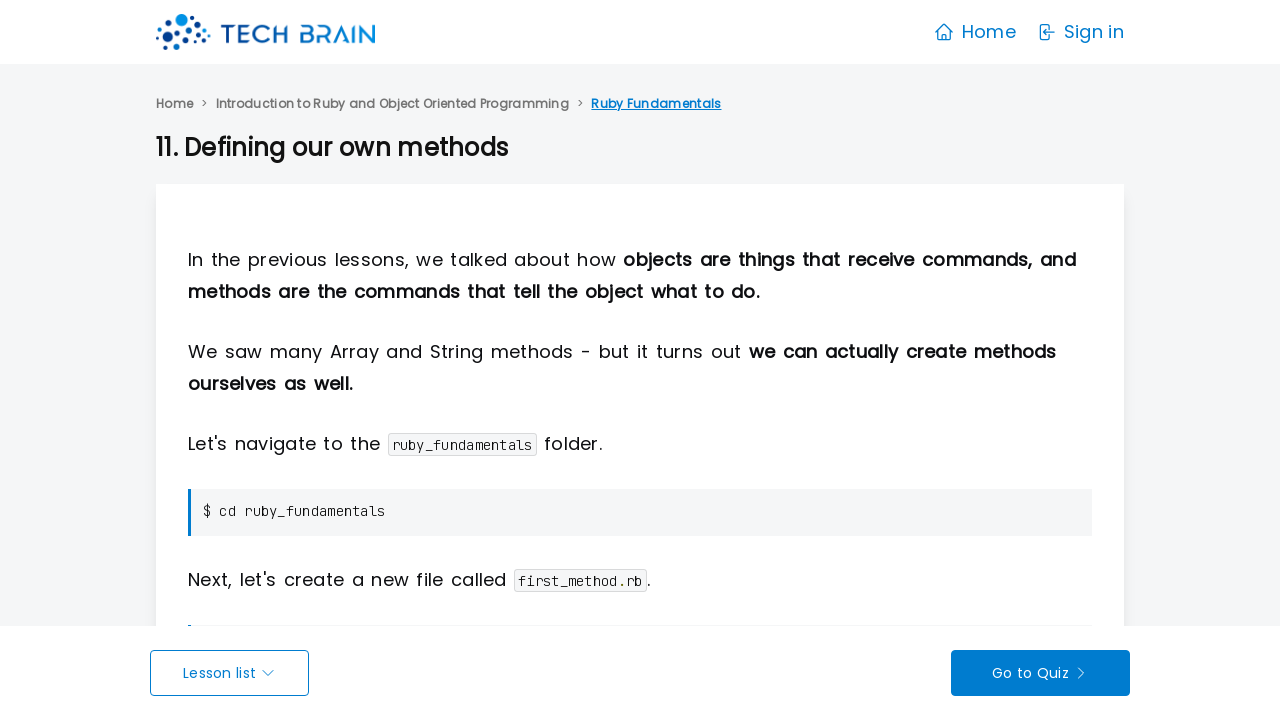

Clicked Introduction link to return to Lists page at (392, 104) on xpath=//a[contains(text(),"Introduction")]
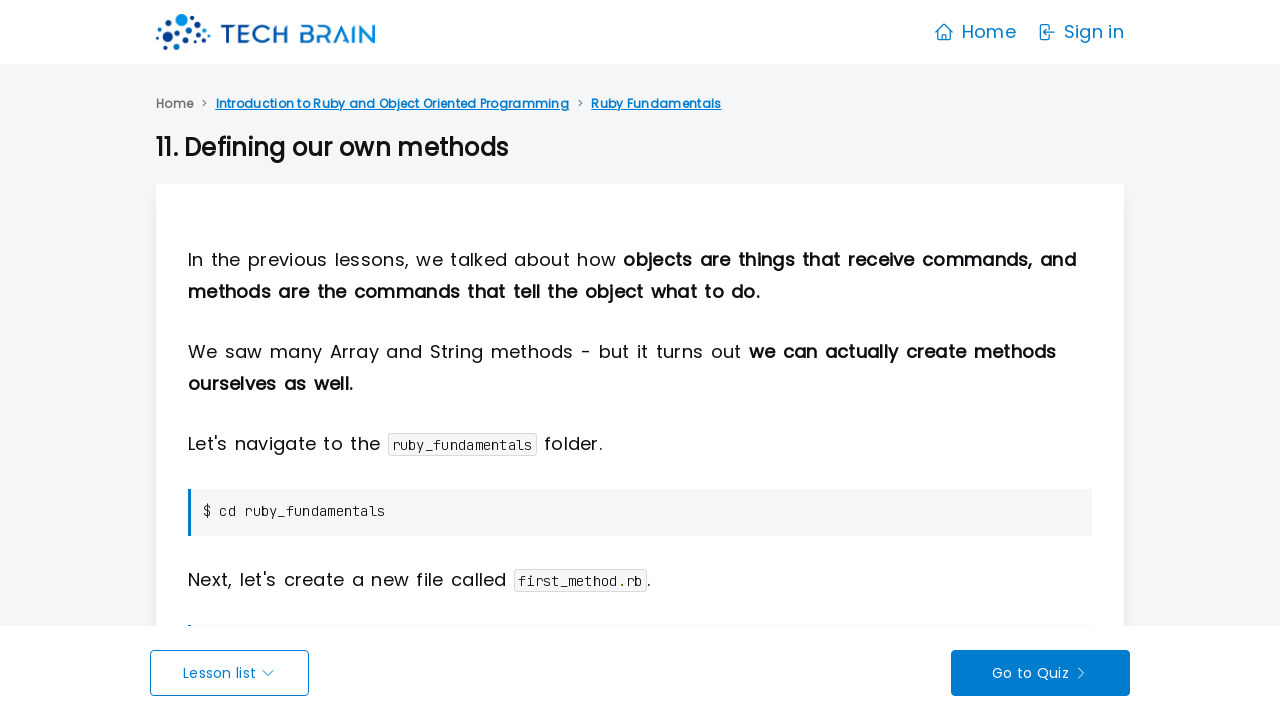

Clicked on chapter 14 at (640, 360) on xpath=//*/h3/a >> nth=13
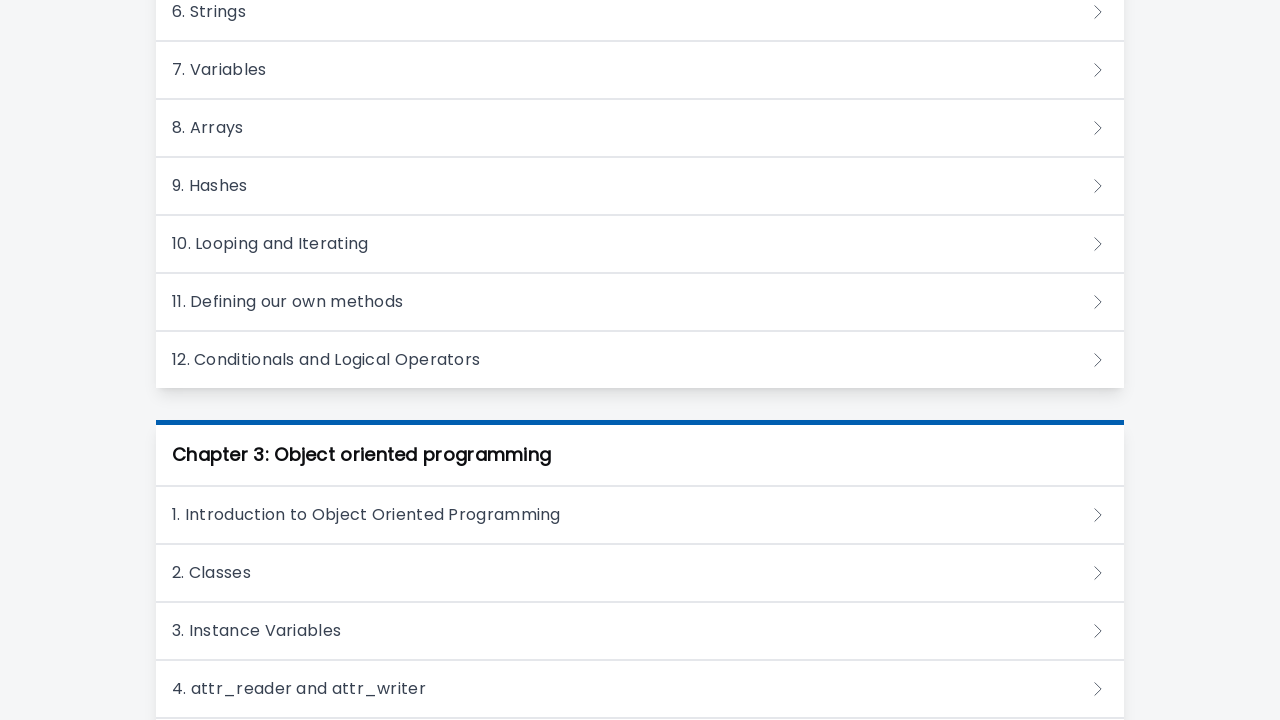

Waited for chapter 14 content to load
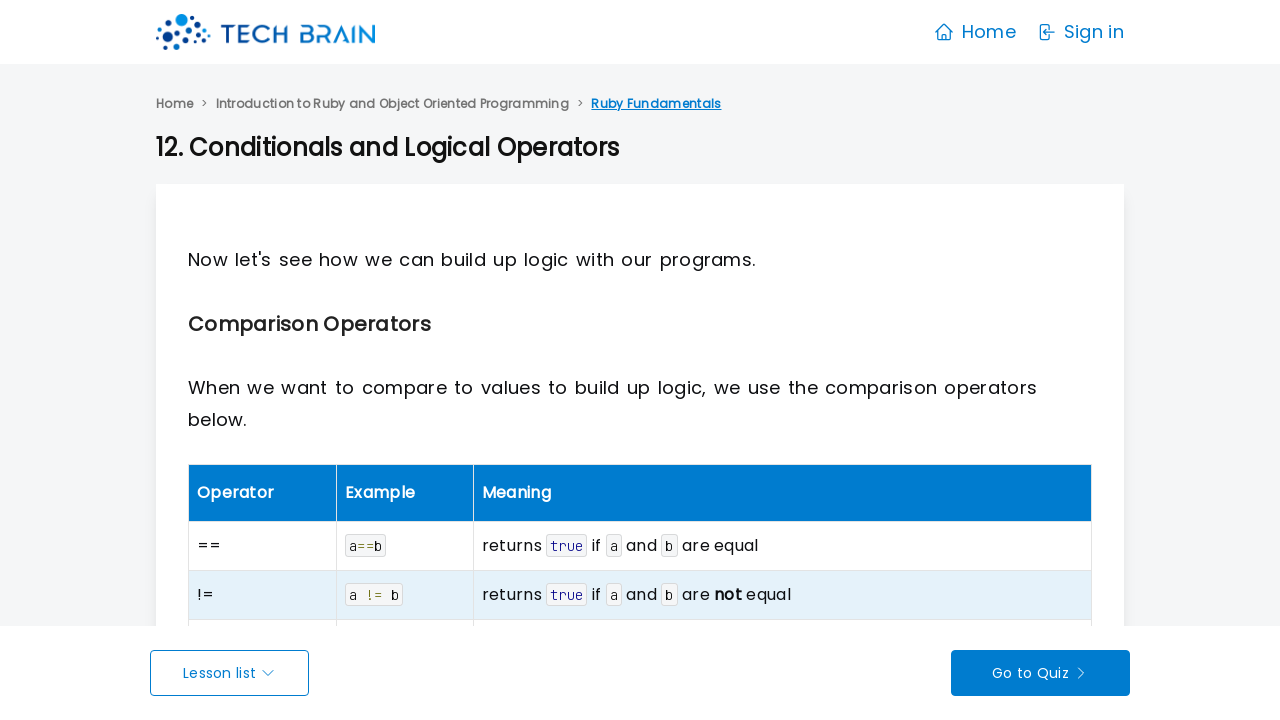

Clicked Introduction link to return to Lists page at (392, 104) on xpath=//a[contains(text(),"Introduction")]
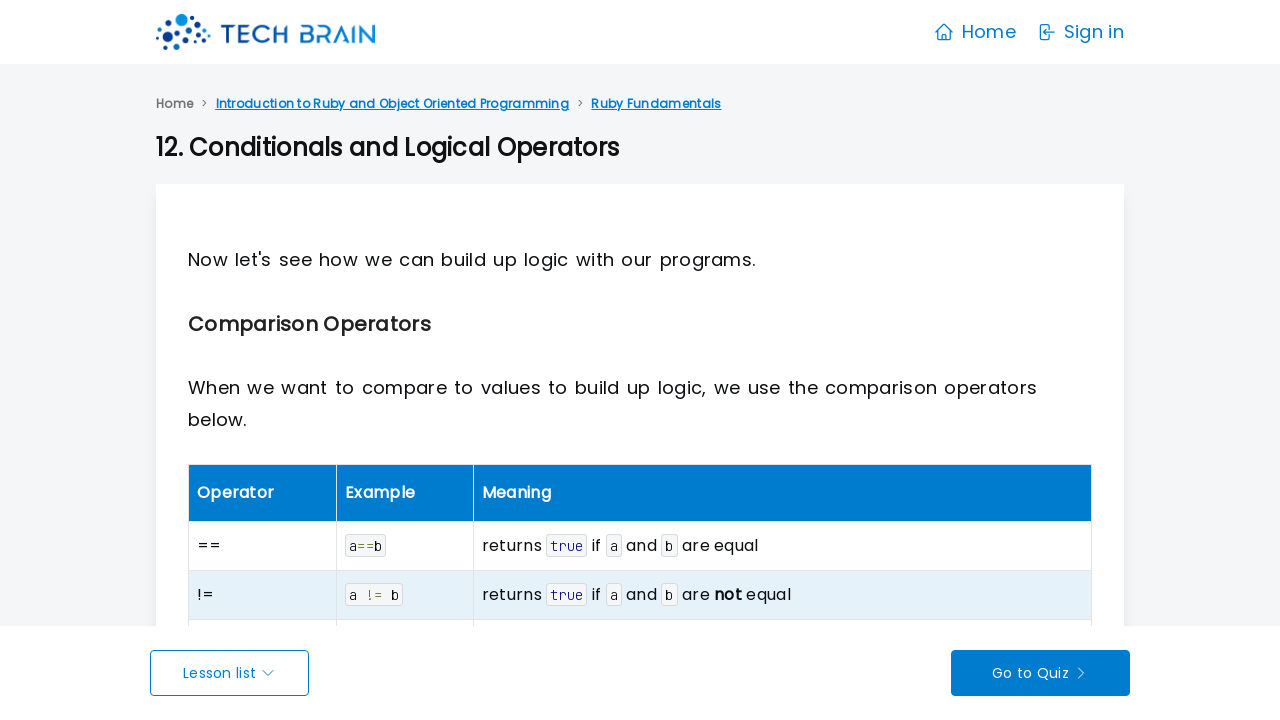

Clicked on chapter 15 at (640, 360) on xpath=//*/h3/a >> nth=14
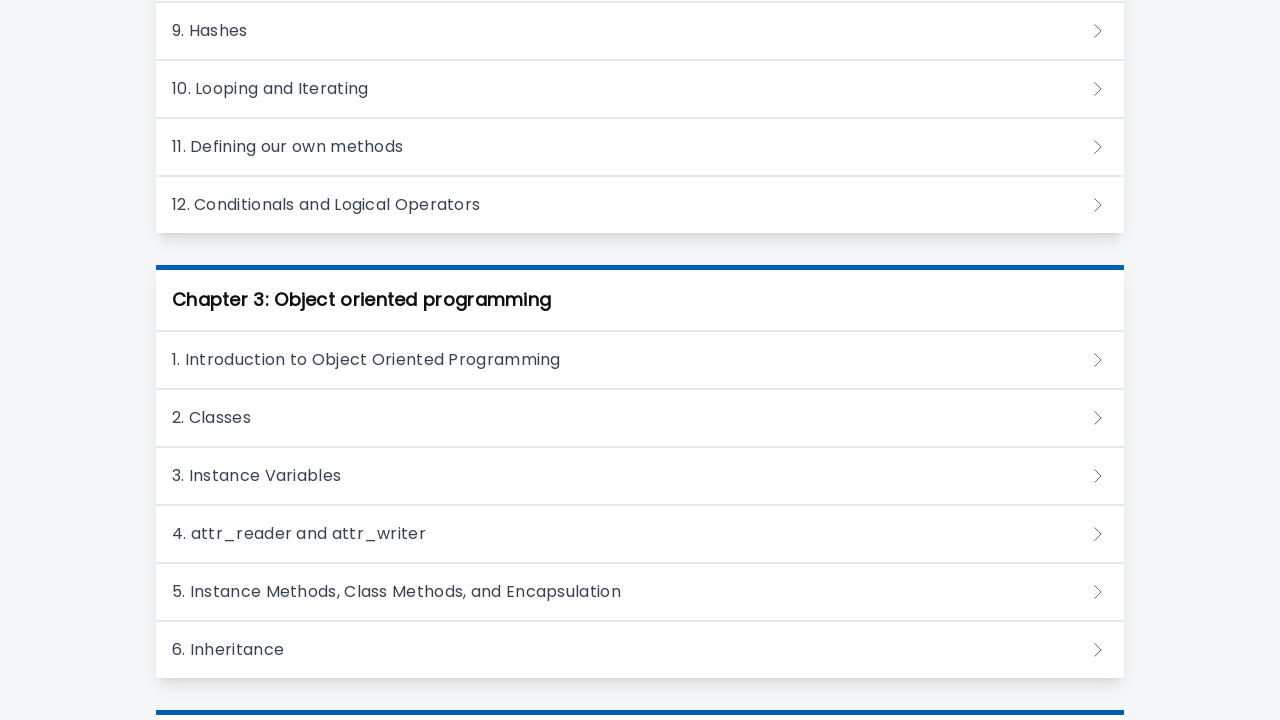

Waited for chapter 15 content to load
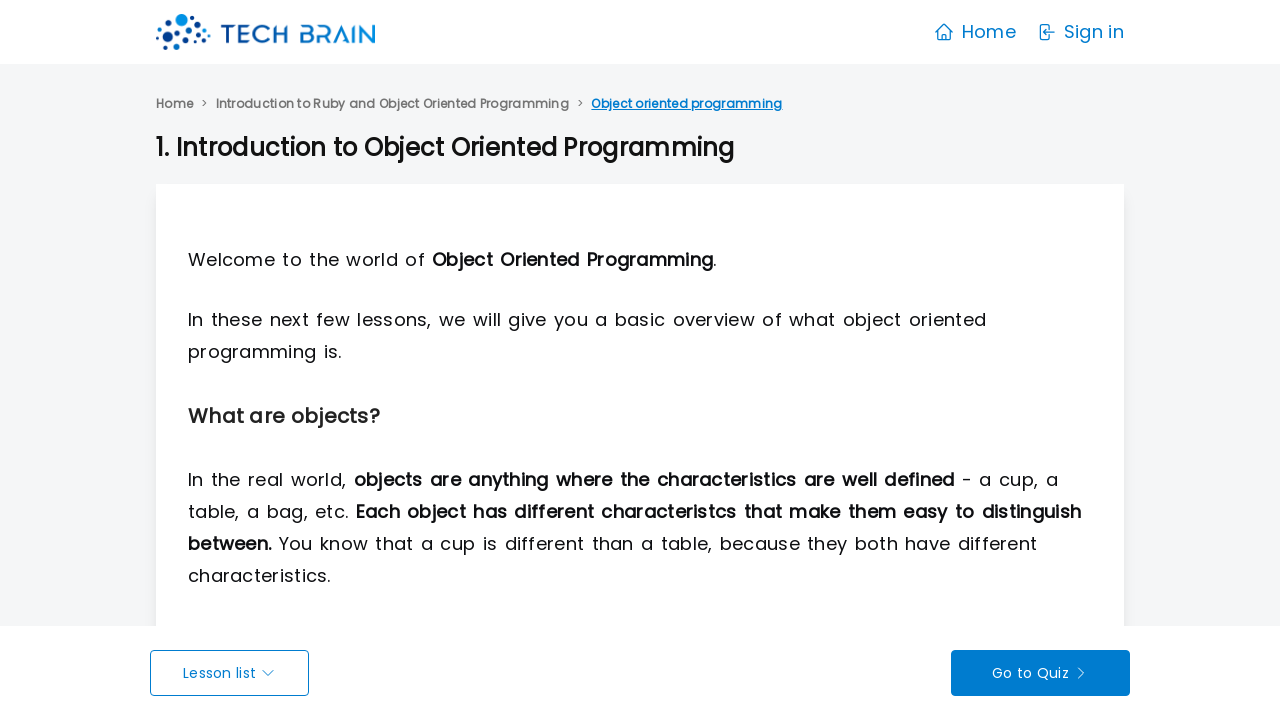

Clicked Introduction link to return to Lists page at (392, 104) on xpath=//a[contains(text(),"Introduction")]
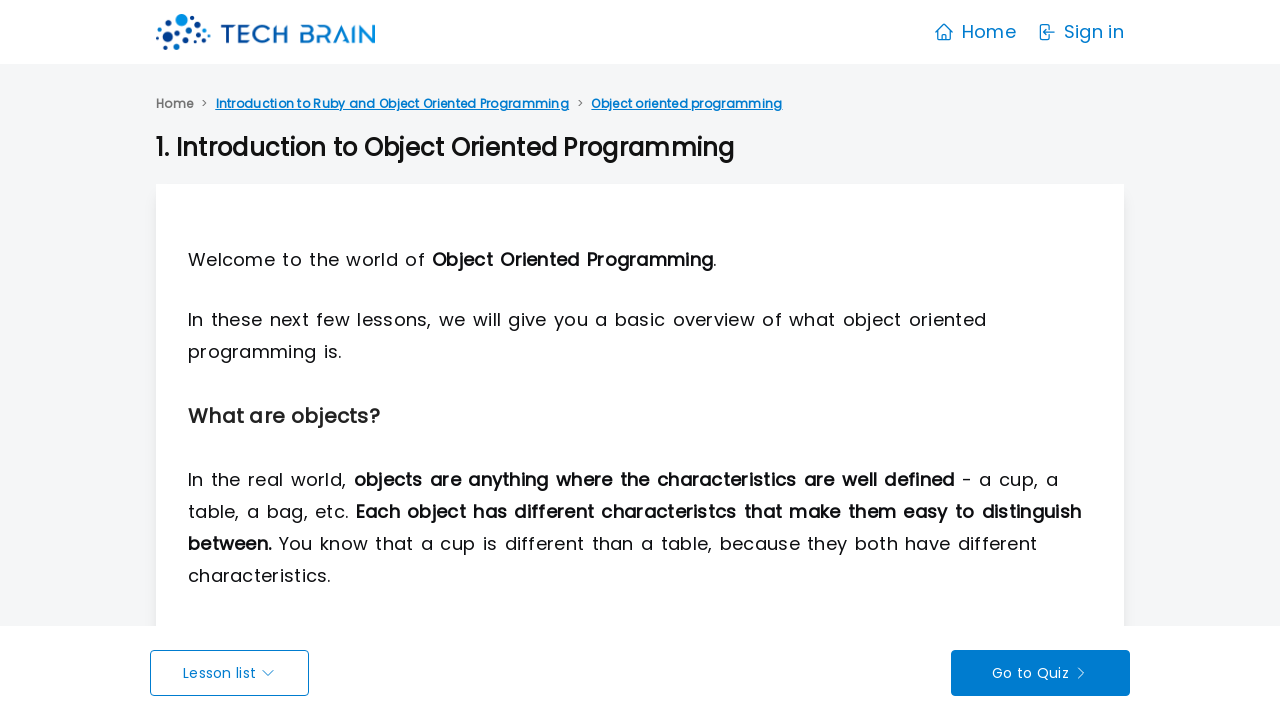

Clicked on chapter 16 at (640, 360) on xpath=//*/h3/a >> nth=15
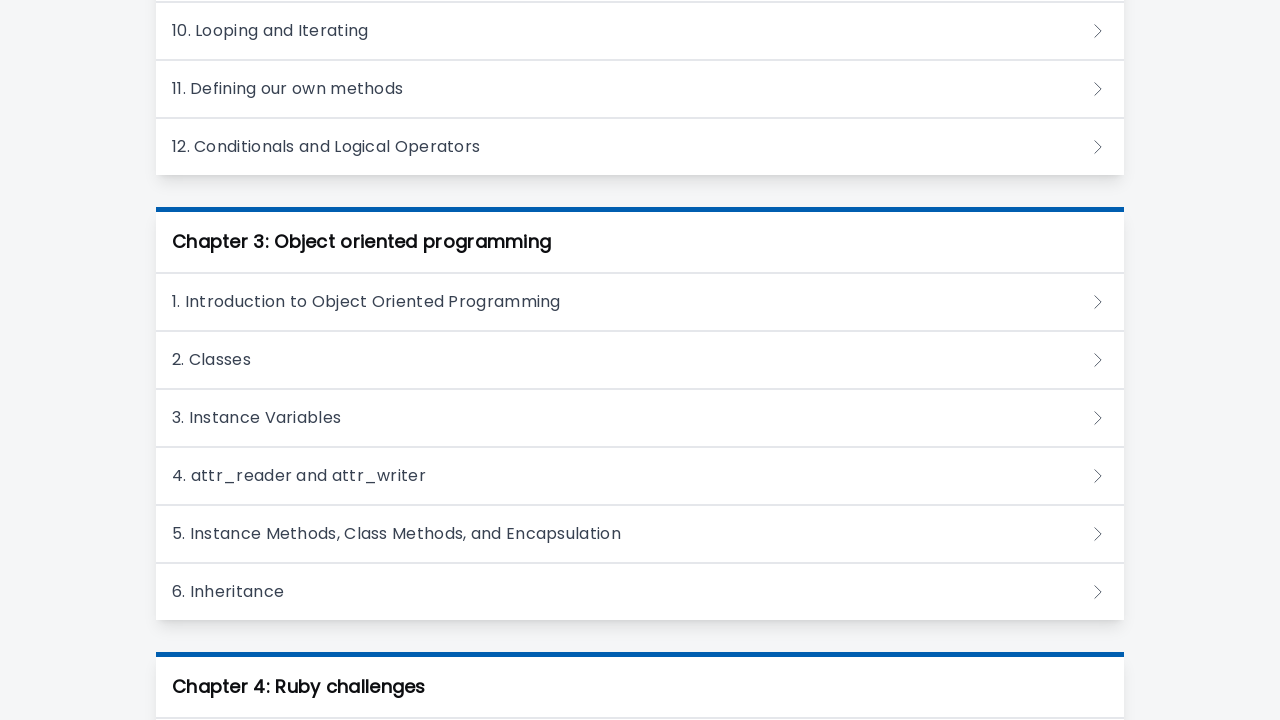

Waited for chapter 16 content to load
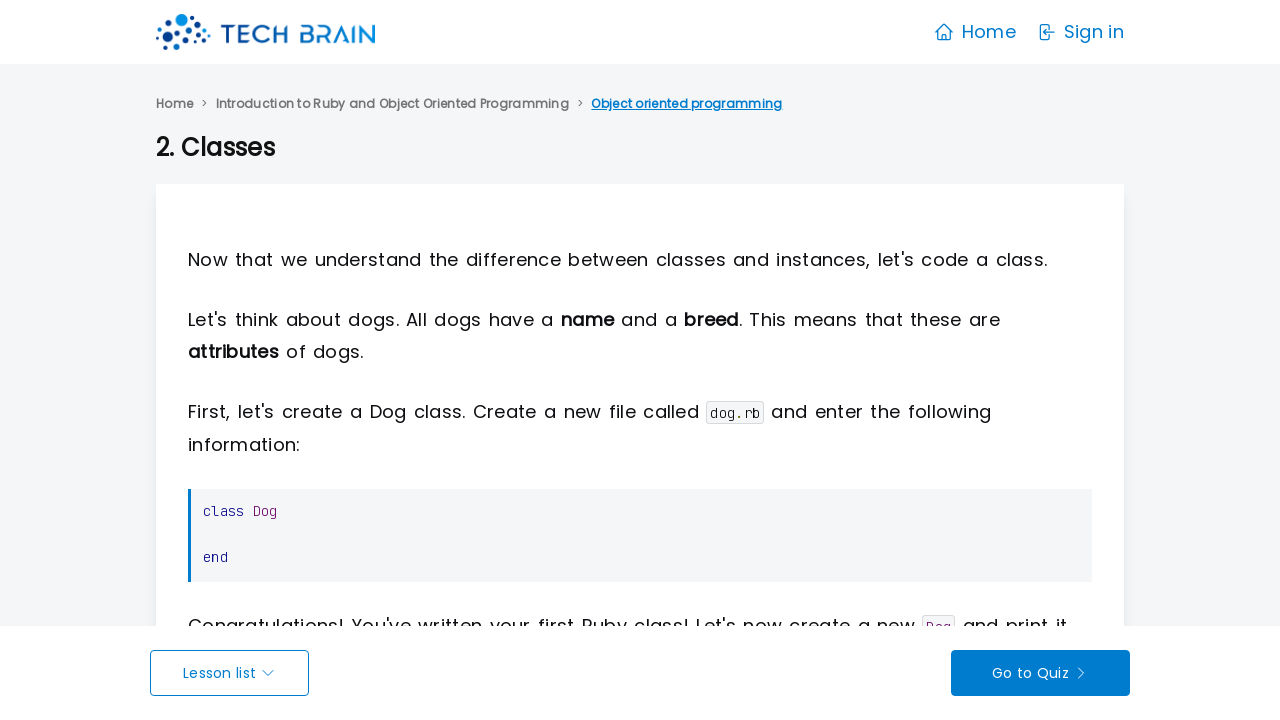

Clicked Introduction link to return to Lists page at (392, 104) on xpath=//a[contains(text(),"Introduction")]
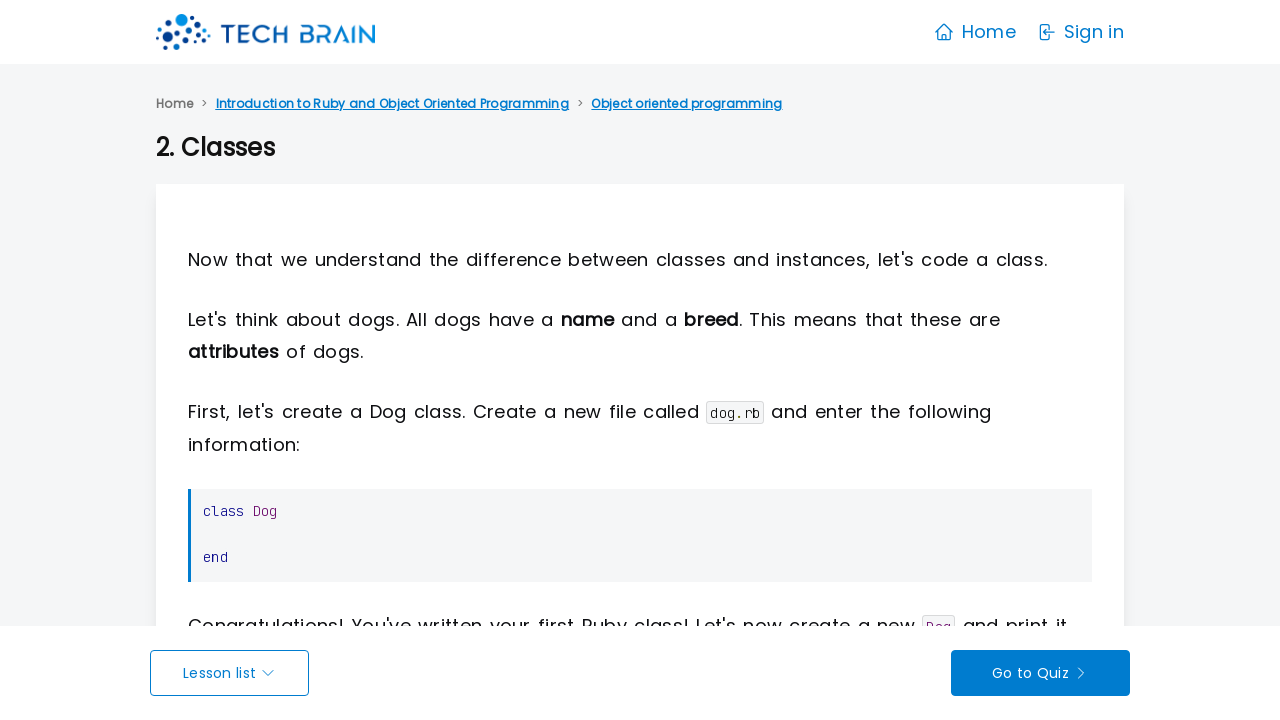

Clicked on chapter 17 at (640, 360) on xpath=//*/h3/a >> nth=16
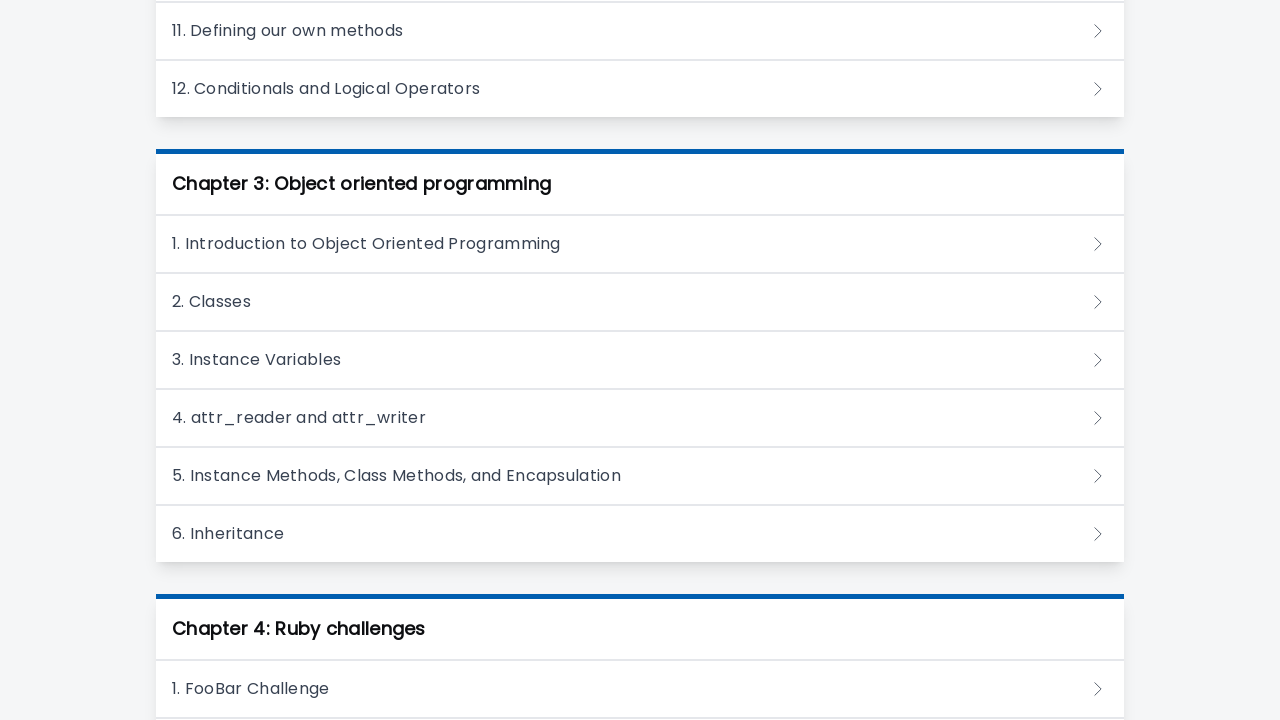

Waited for chapter 17 content to load
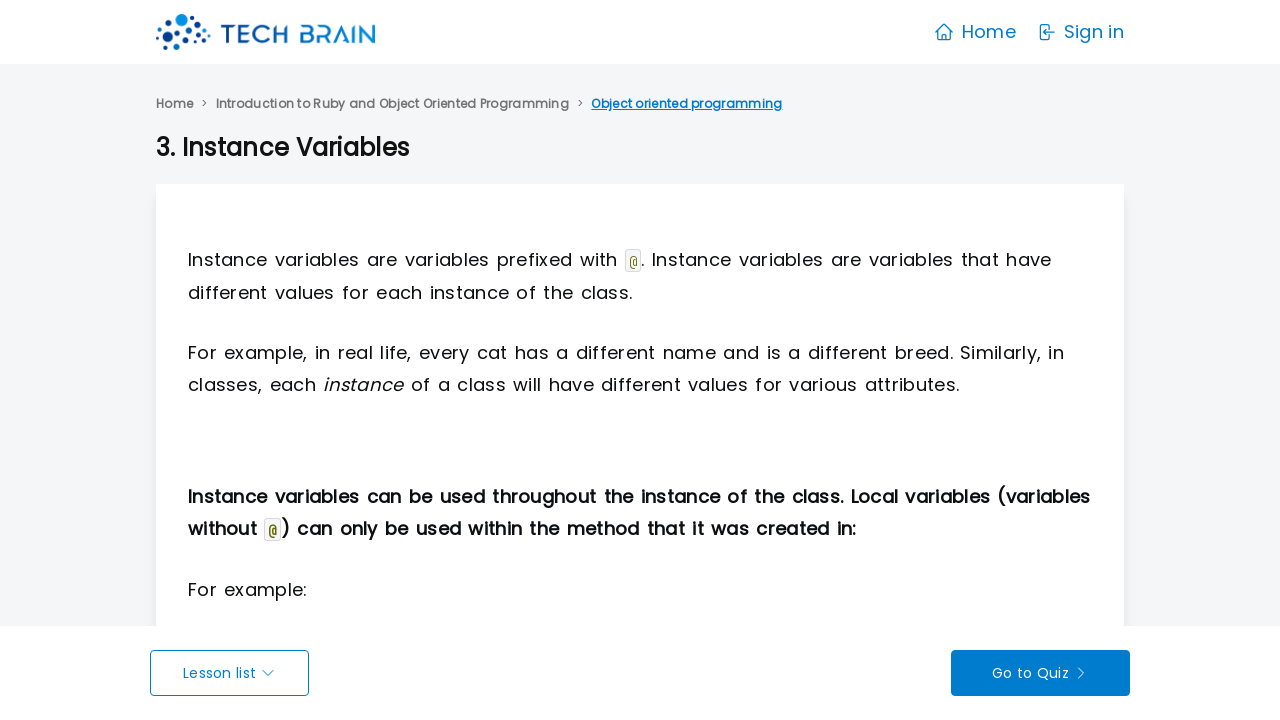

Clicked Introduction link to return to Lists page at (392, 104) on xpath=//a[contains(text(),"Introduction")]
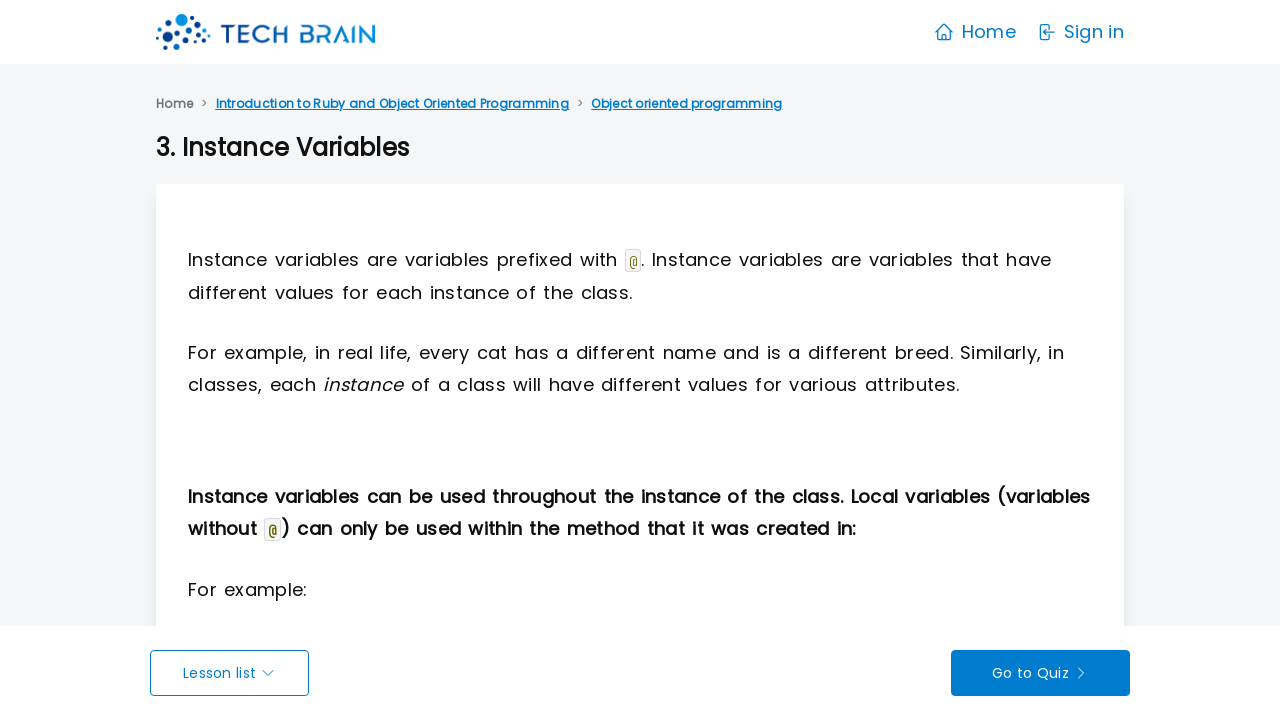

Clicked on chapter 18 at (640, 360) on xpath=//*/h3/a >> nth=17
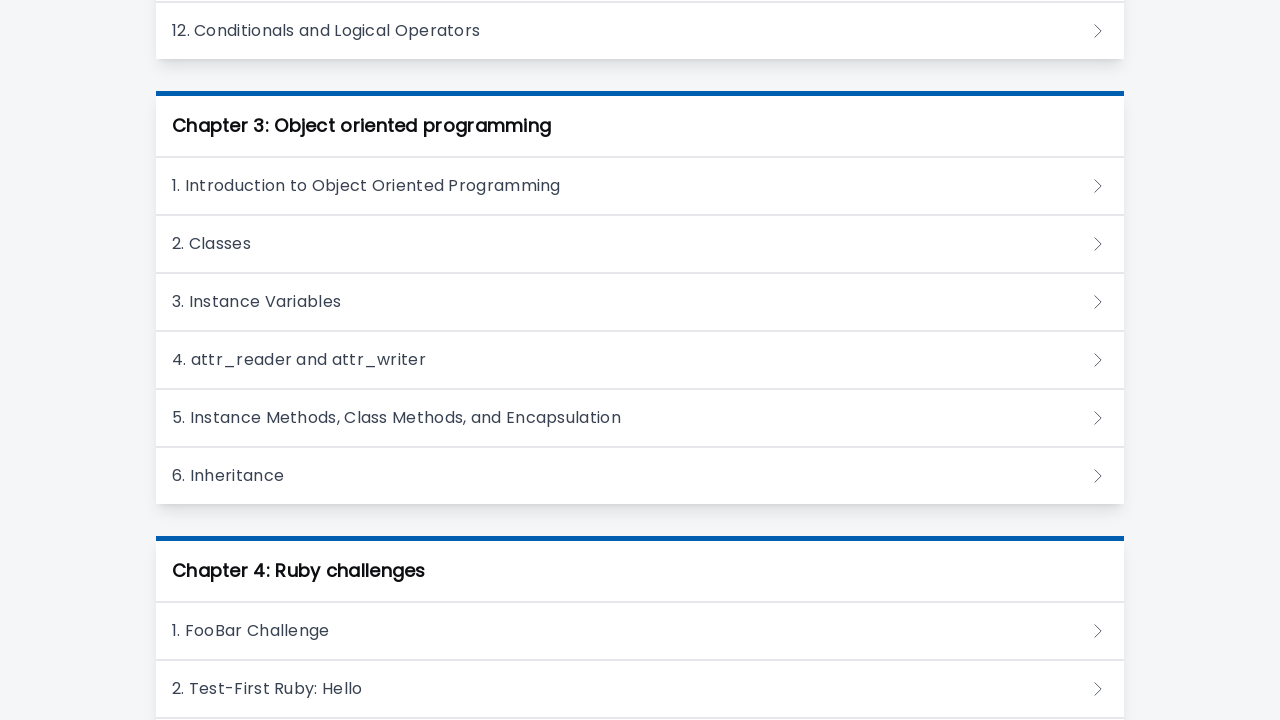

Waited for chapter 18 content to load
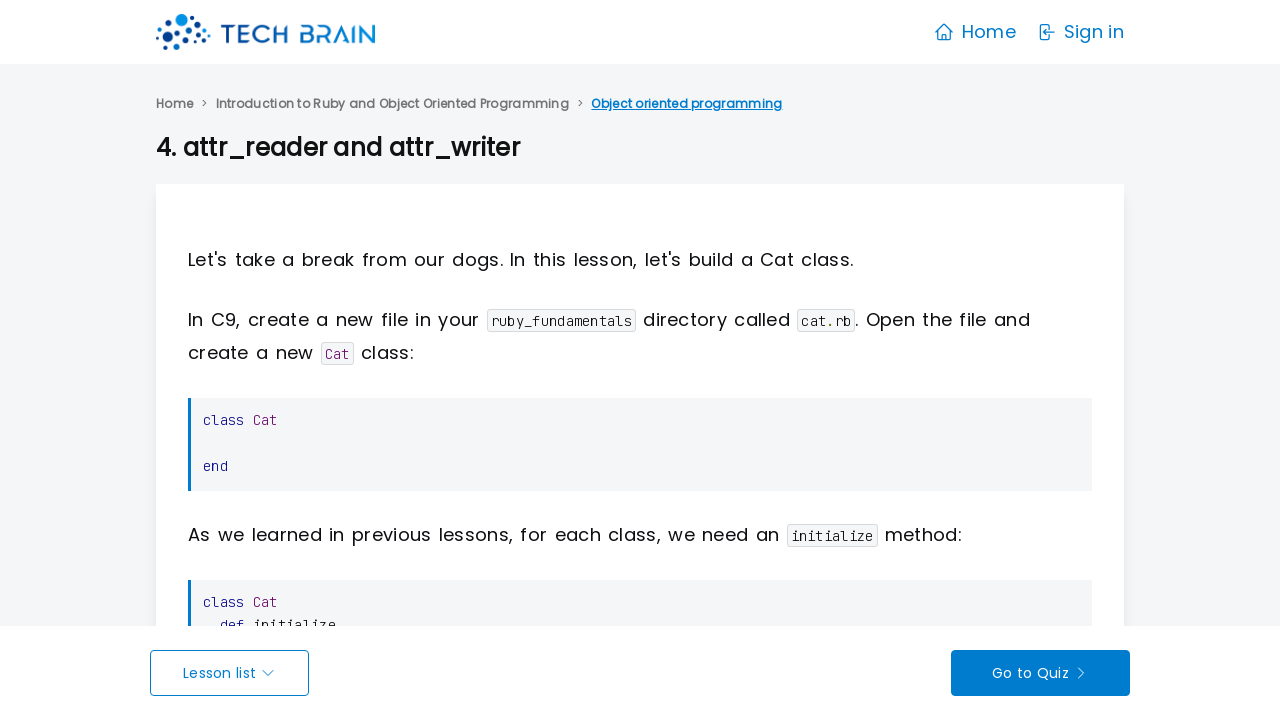

Clicked Introduction link to return to Lists page at (392, 104) on xpath=//a[contains(text(),"Introduction")]
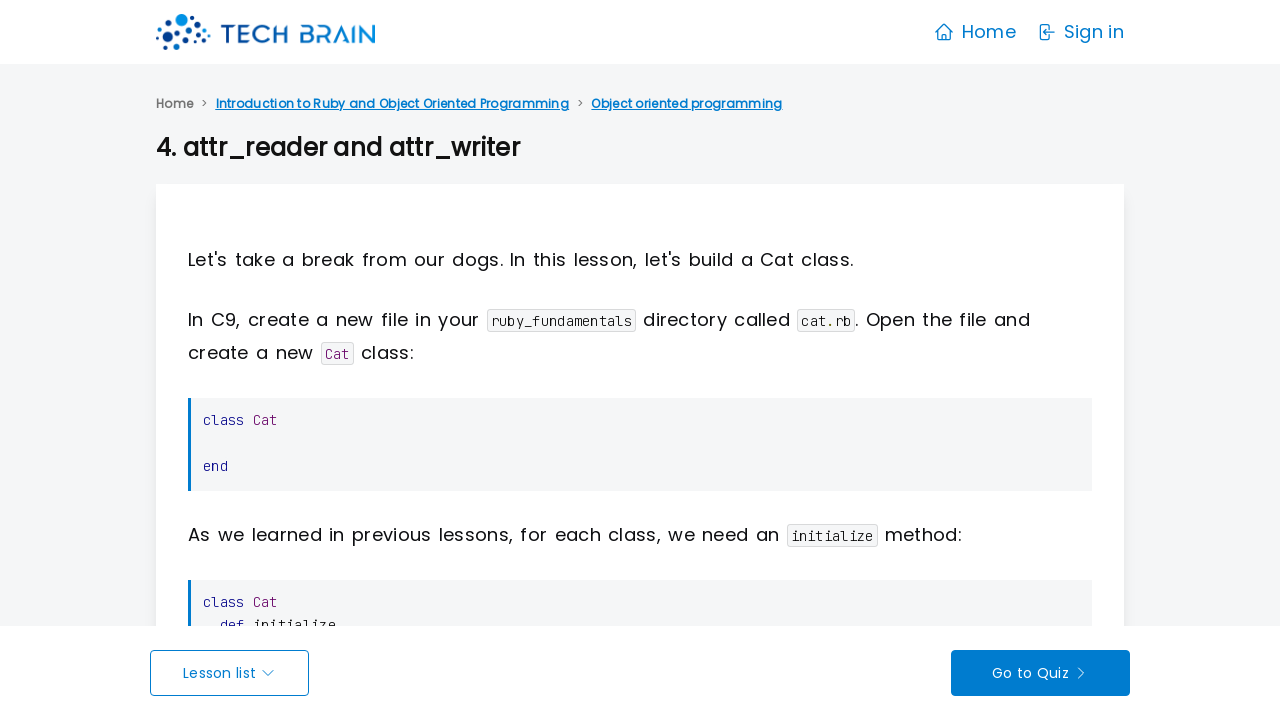

Clicked on chapter 19 at (640, 360) on xpath=//*/h3/a >> nth=18
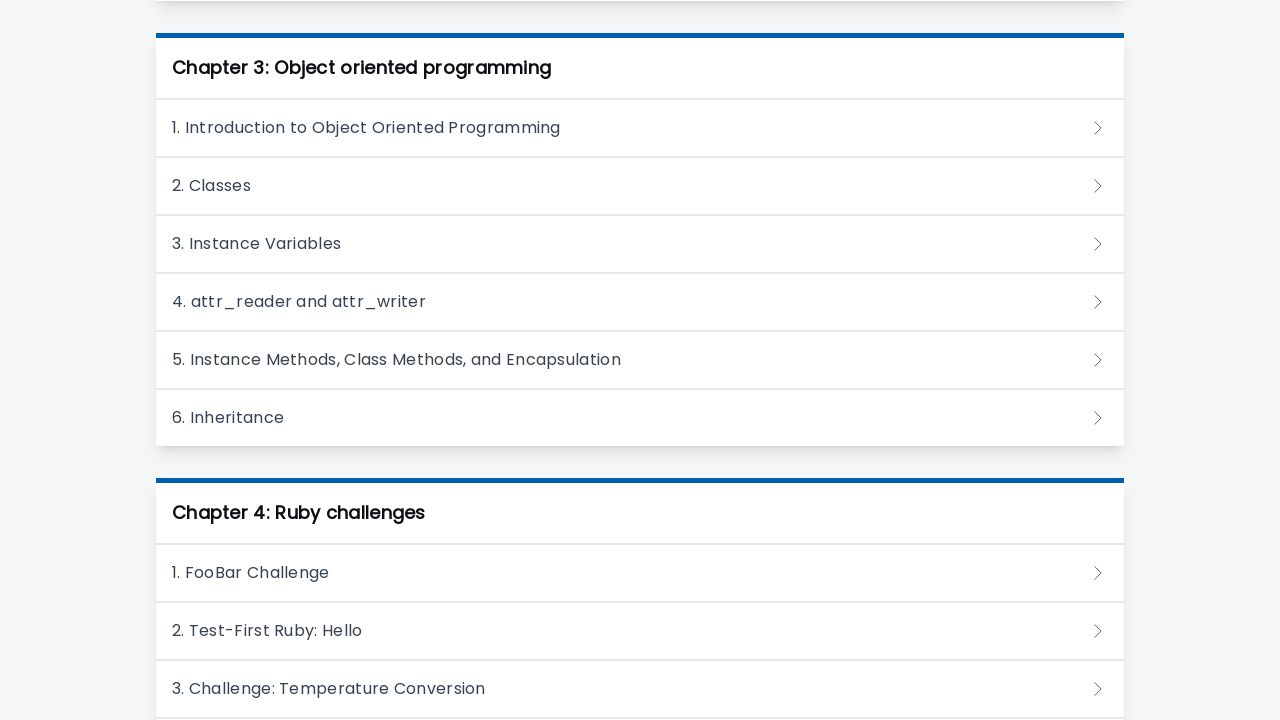

Waited for chapter 19 content to load
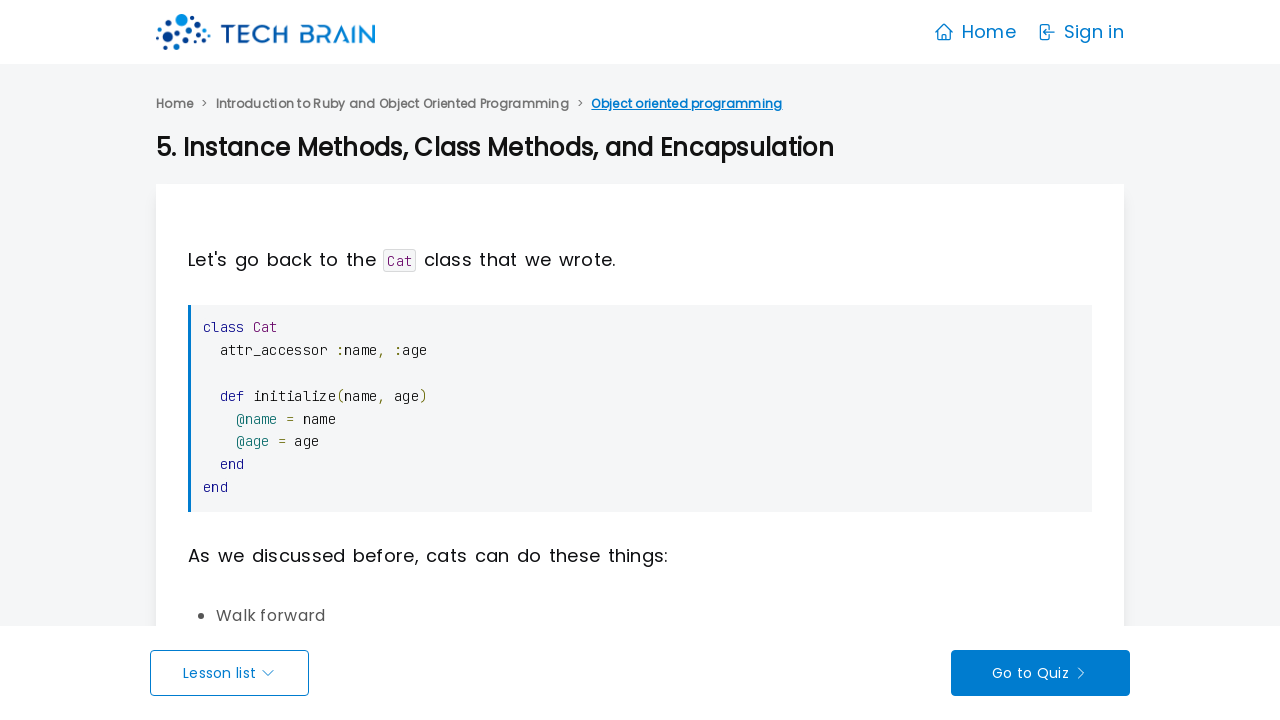

Clicked Introduction link to return to Lists page at (392, 104) on xpath=//a[contains(text(),"Introduction")]
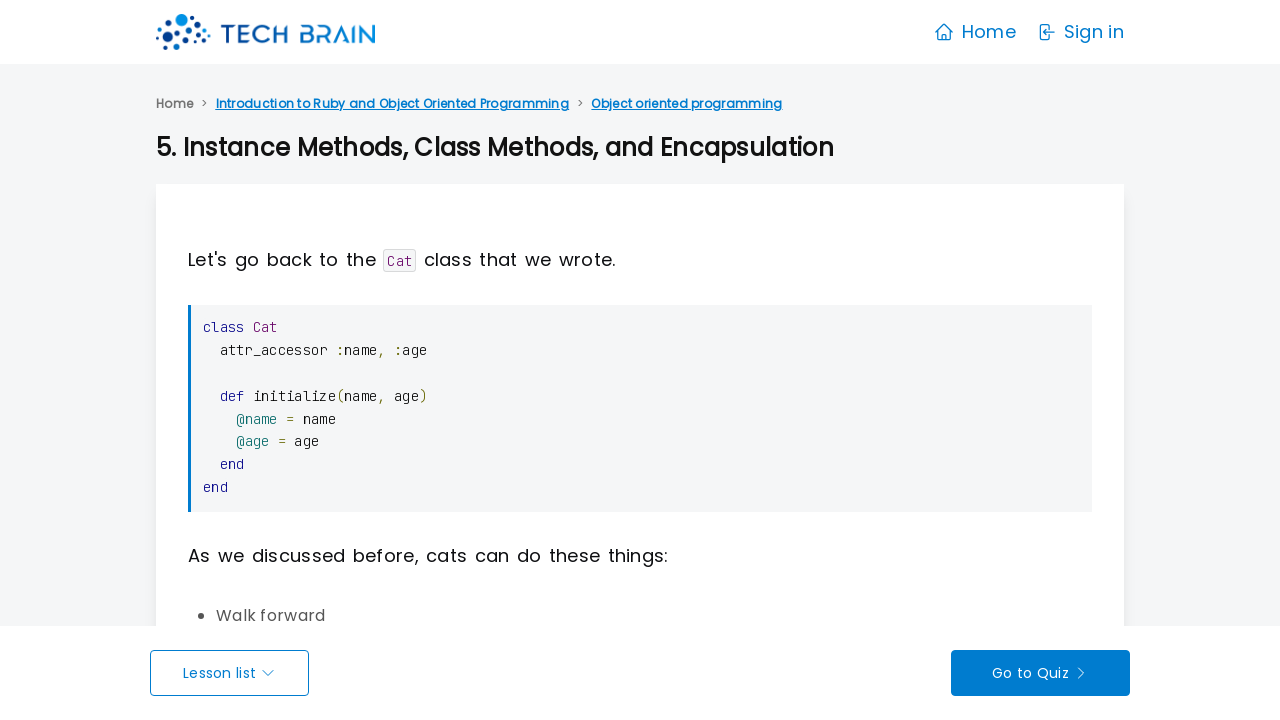

Clicked on chapter 20 at (640, 360) on xpath=//*/h3/a >> nth=19
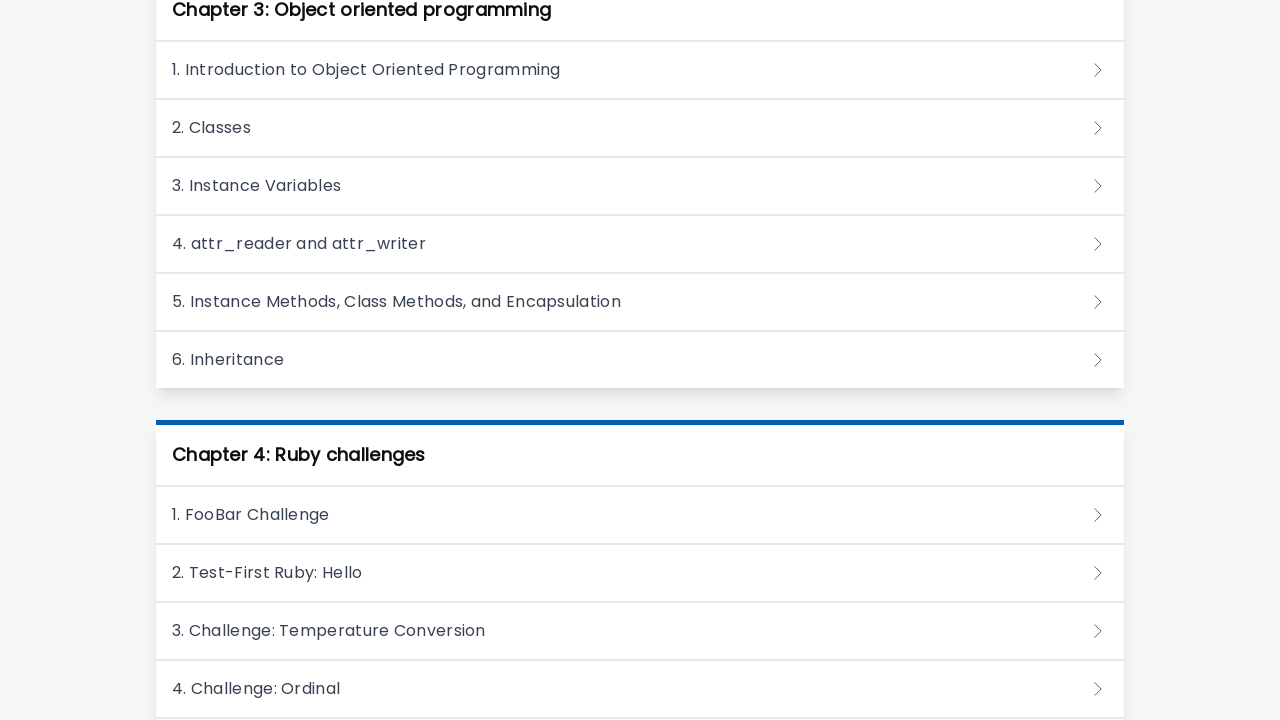

Waited for chapter 20 content to load
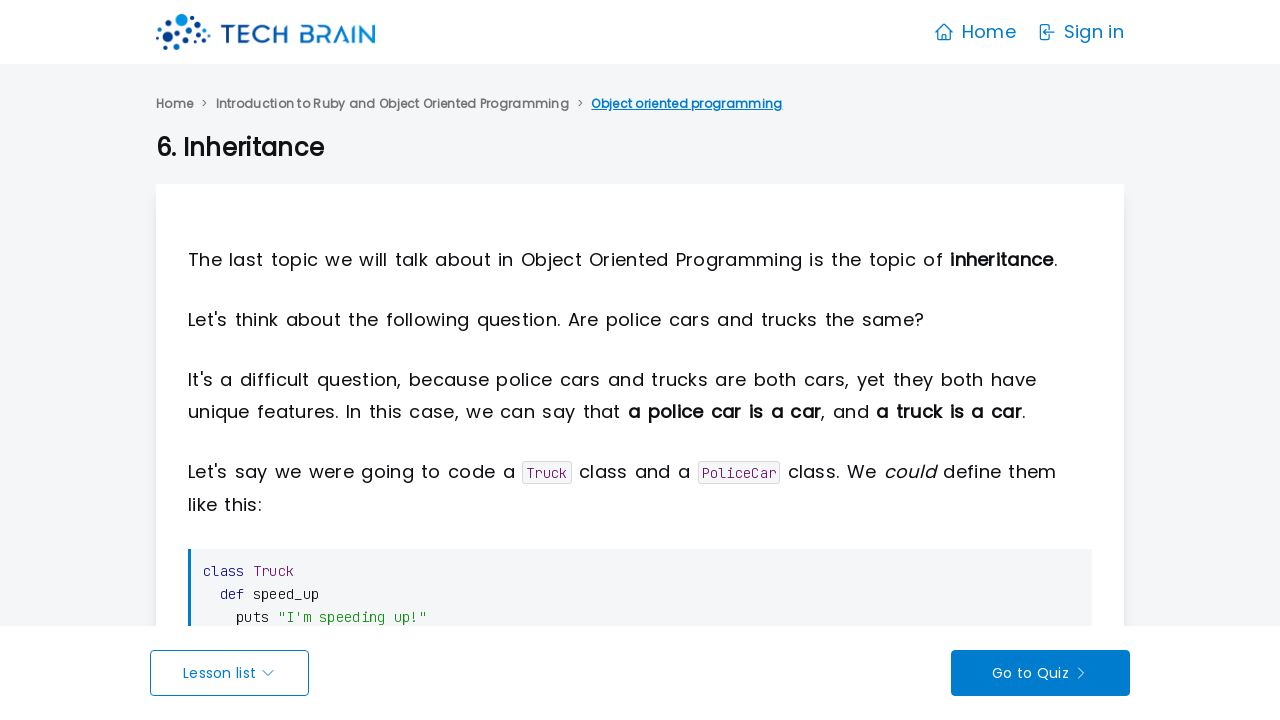

Clicked Introduction link to return to Lists page at (392, 104) on xpath=//a[contains(text(),"Introduction")]
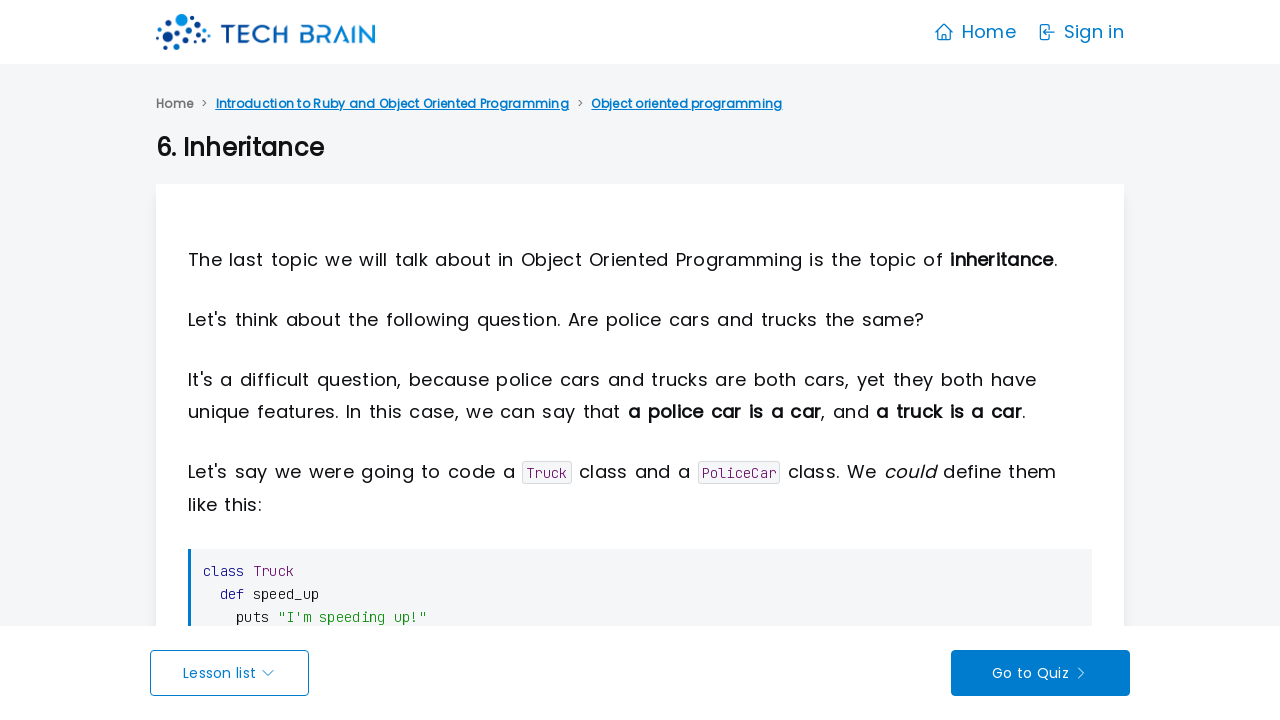

Clicked on chapter 21 at (640, 360) on xpath=//*/h3/a >> nth=20
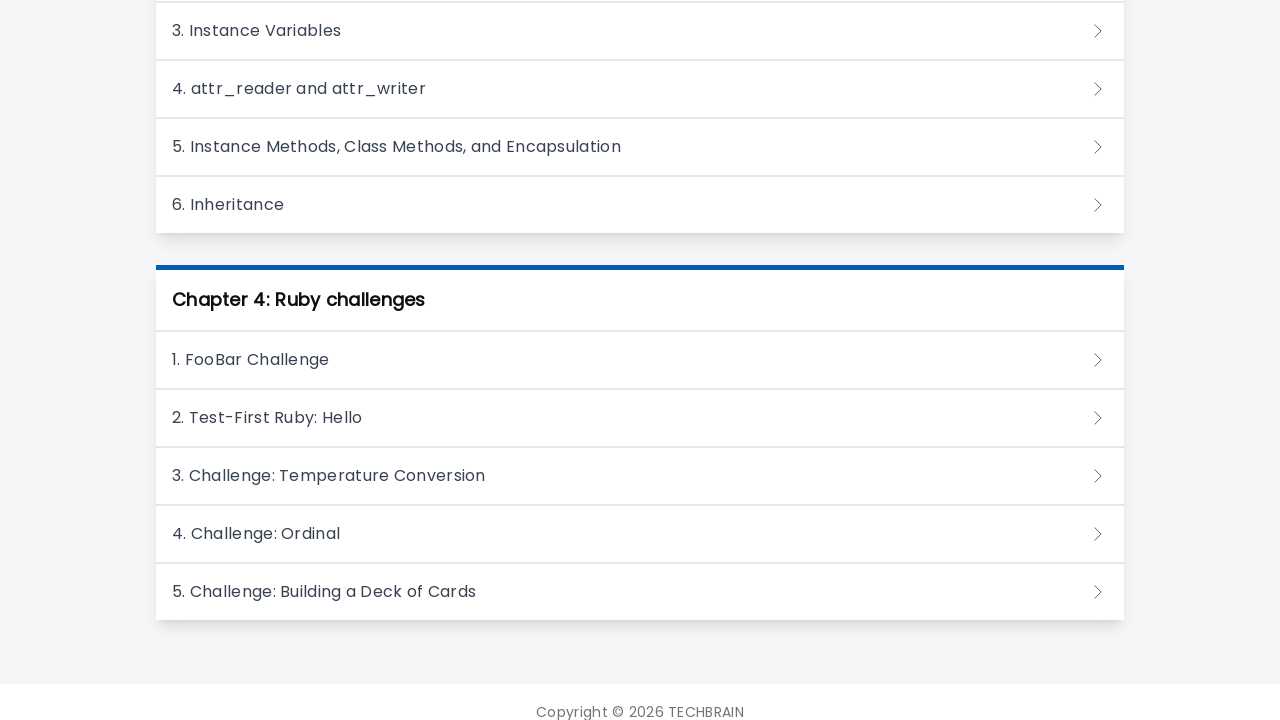

Waited for chapter 21 content to load
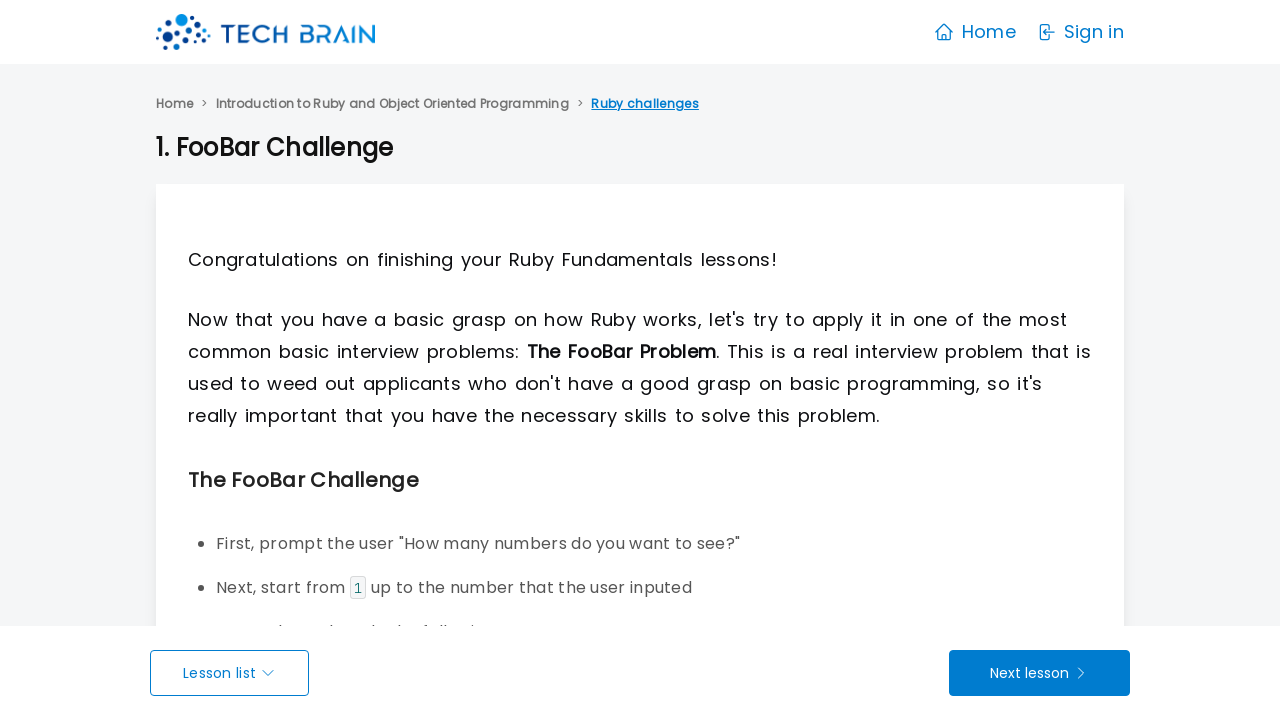

Clicked Introduction link to return to Lists page at (392, 104) on xpath=//a[contains(text(),"Introduction")]
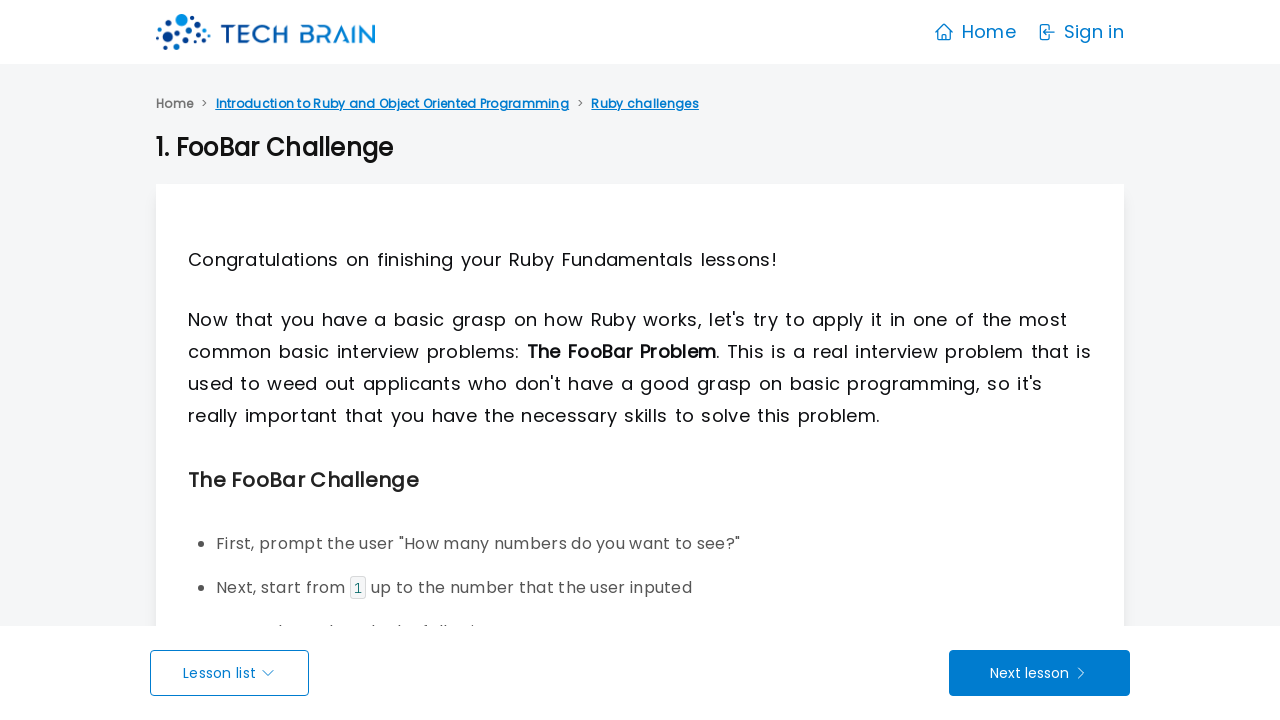

Clicked on chapter 22 at (640, 398) on xpath=//*/h3/a >> nth=21
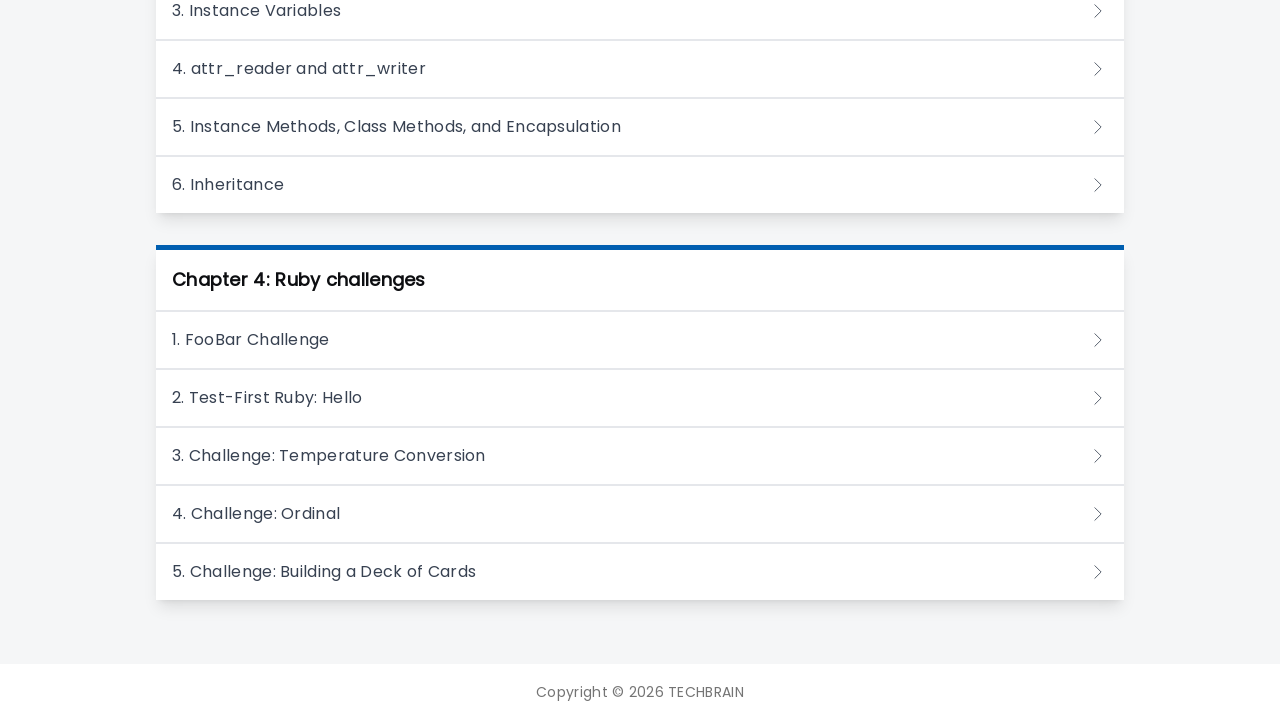

Waited for chapter 22 content to load
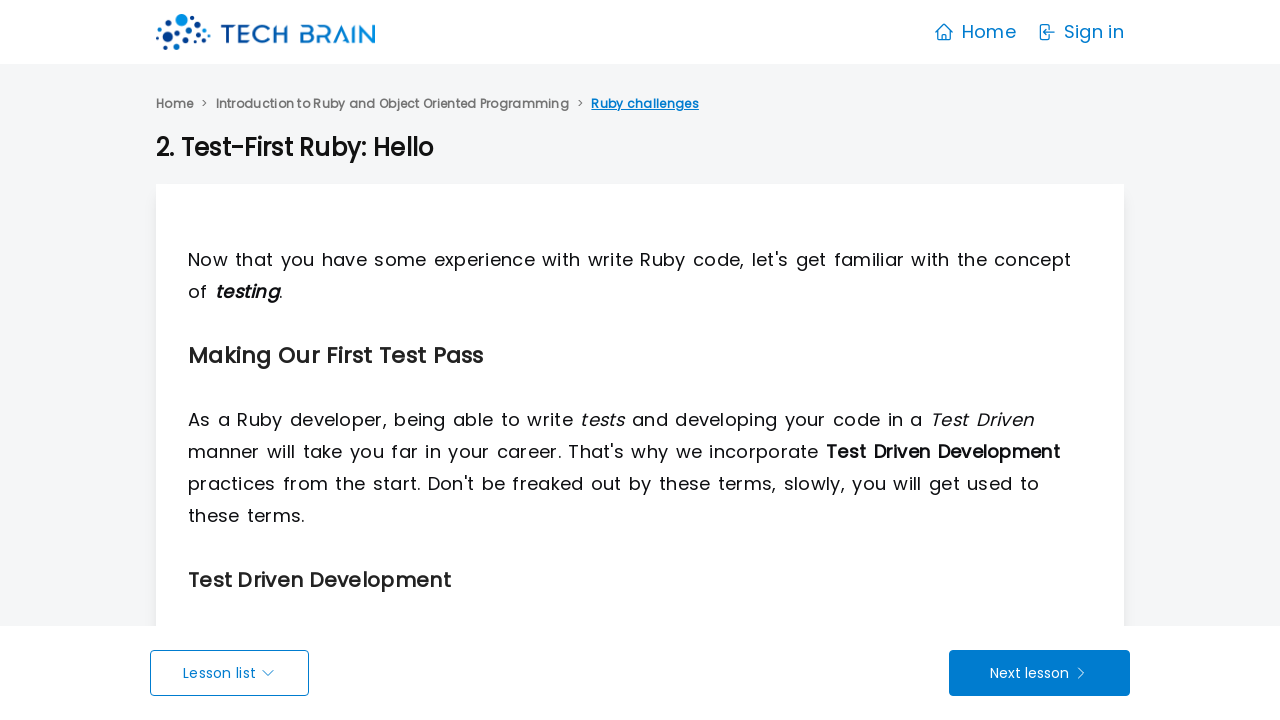

Clicked Introduction link to return to Lists page at (392, 104) on xpath=//a[contains(text(),"Introduction")]
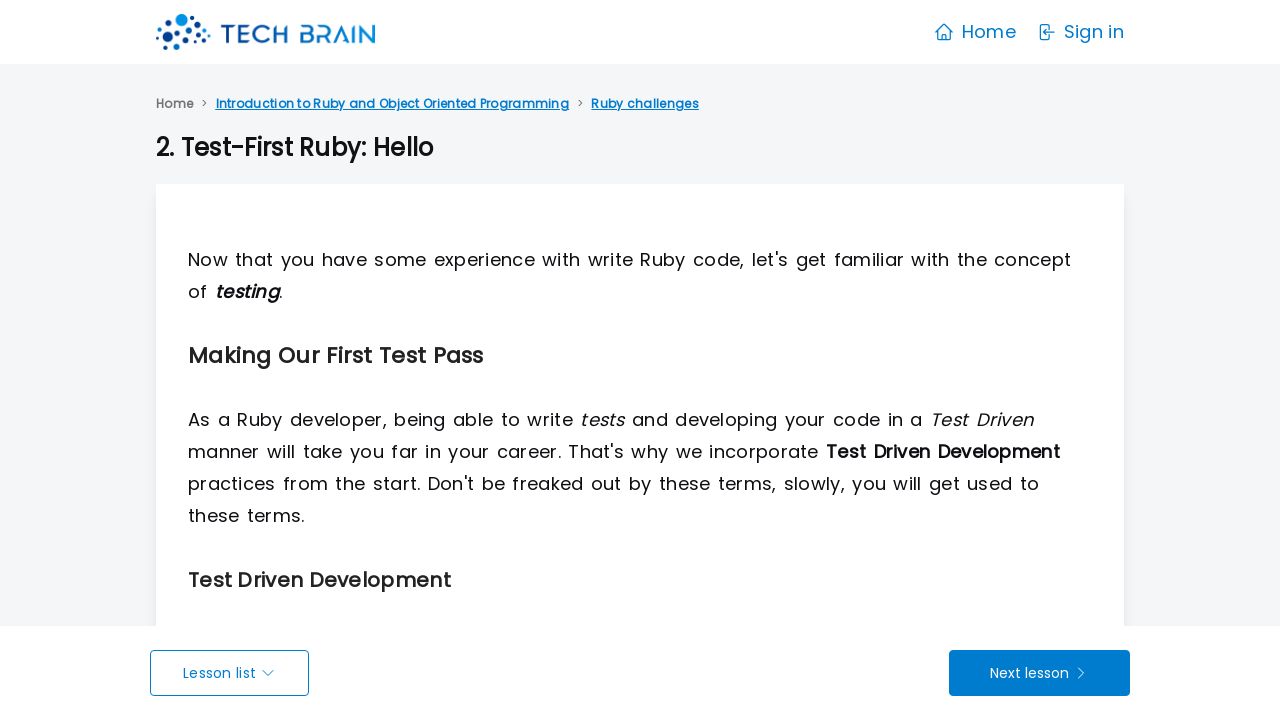

Clicked on chapter 23 at (640, 456) on xpath=//*/h3/a >> nth=22
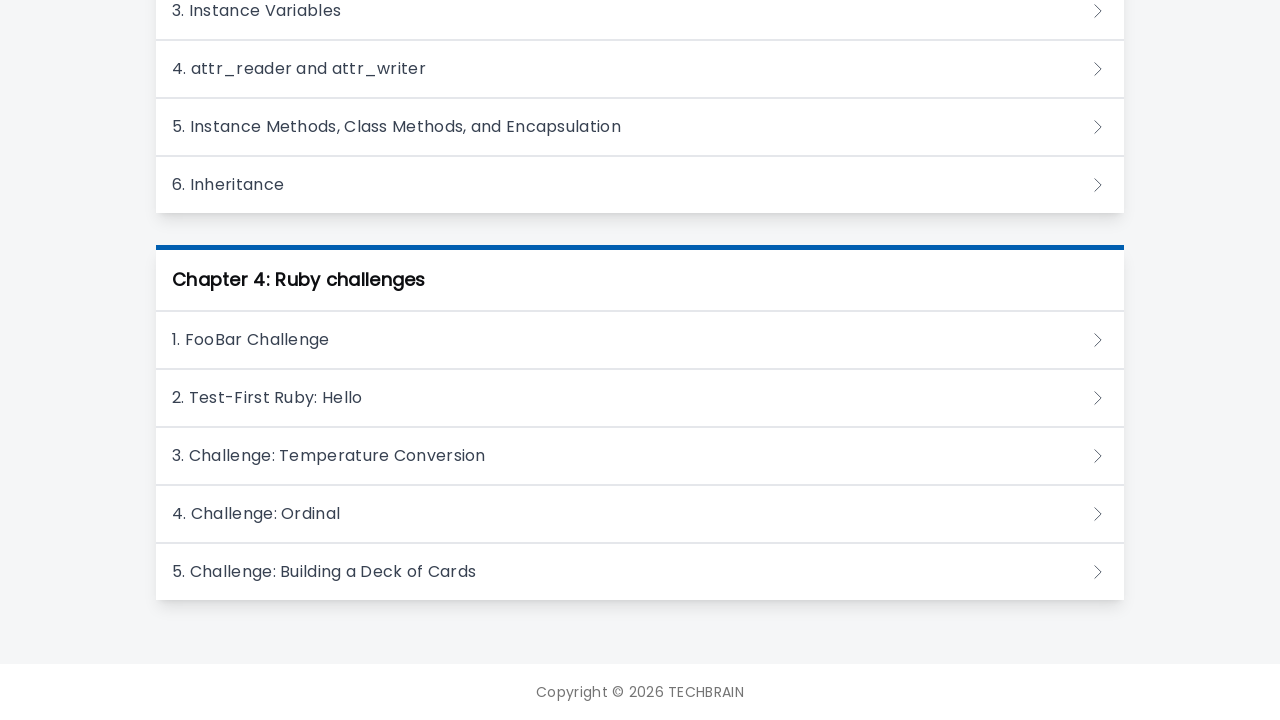

Waited for chapter 23 content to load
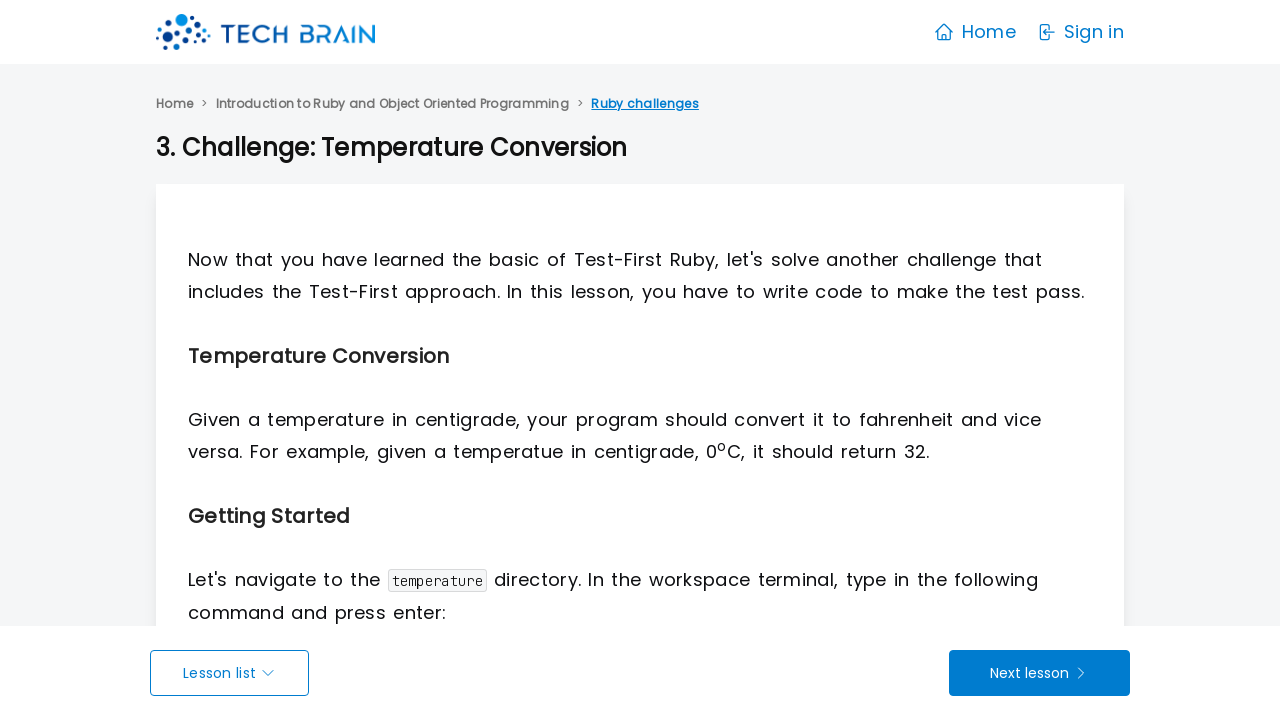

Clicked Introduction link to return to Lists page at (392, 104) on xpath=//a[contains(text(),"Introduction")]
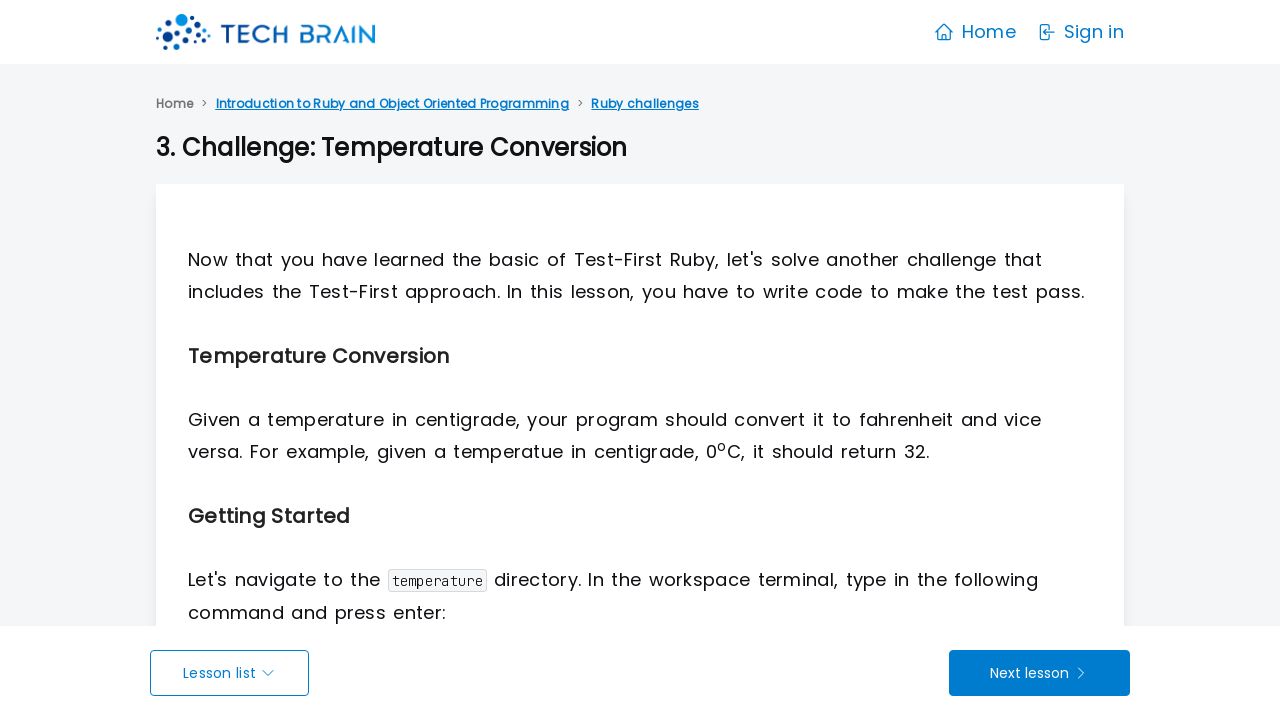

Clicked on chapter 24 at (640, 514) on xpath=//*/h3/a >> nth=23
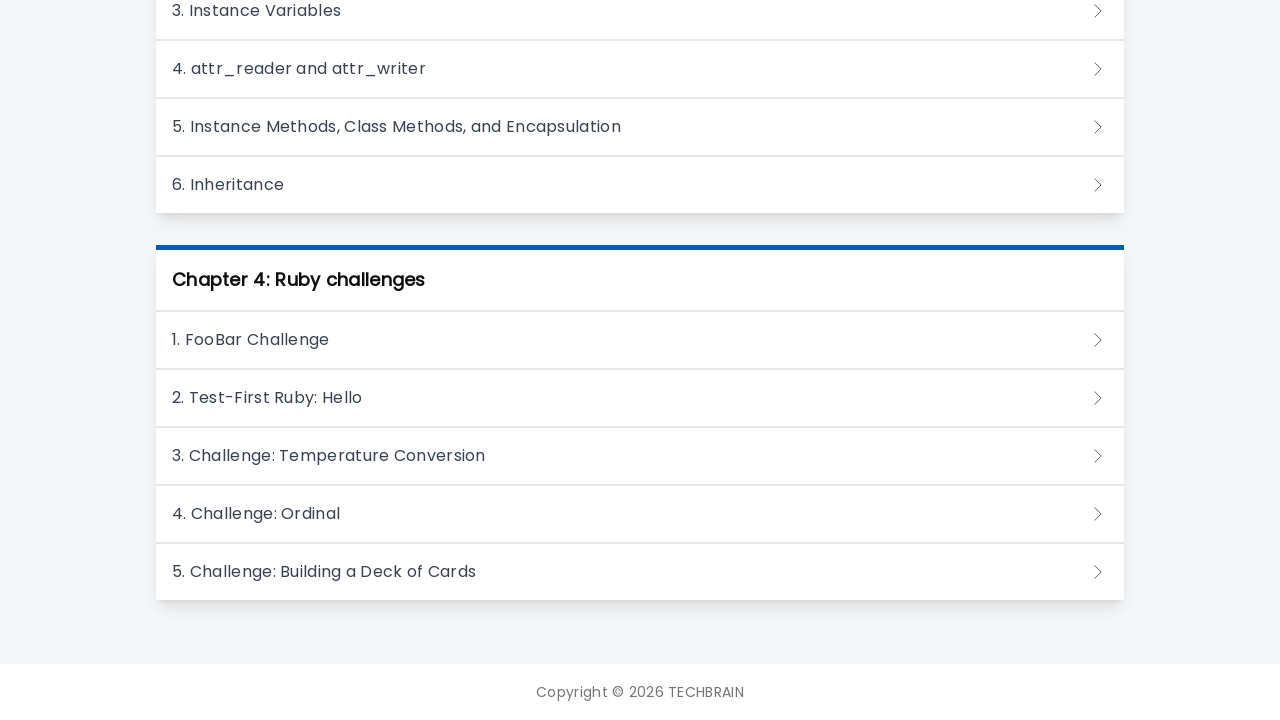

Waited for chapter 24 content to load
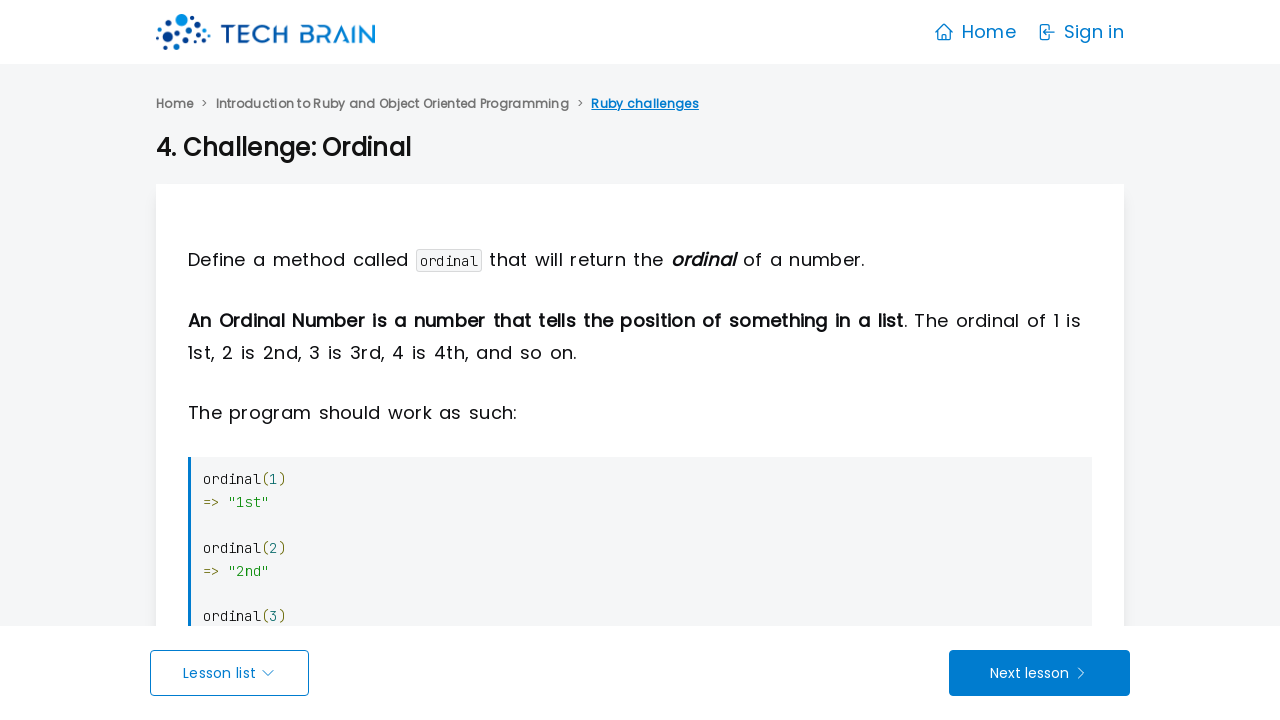

Clicked Introduction link to return to Lists page at (392, 104) on xpath=//a[contains(text(),"Introduction")]
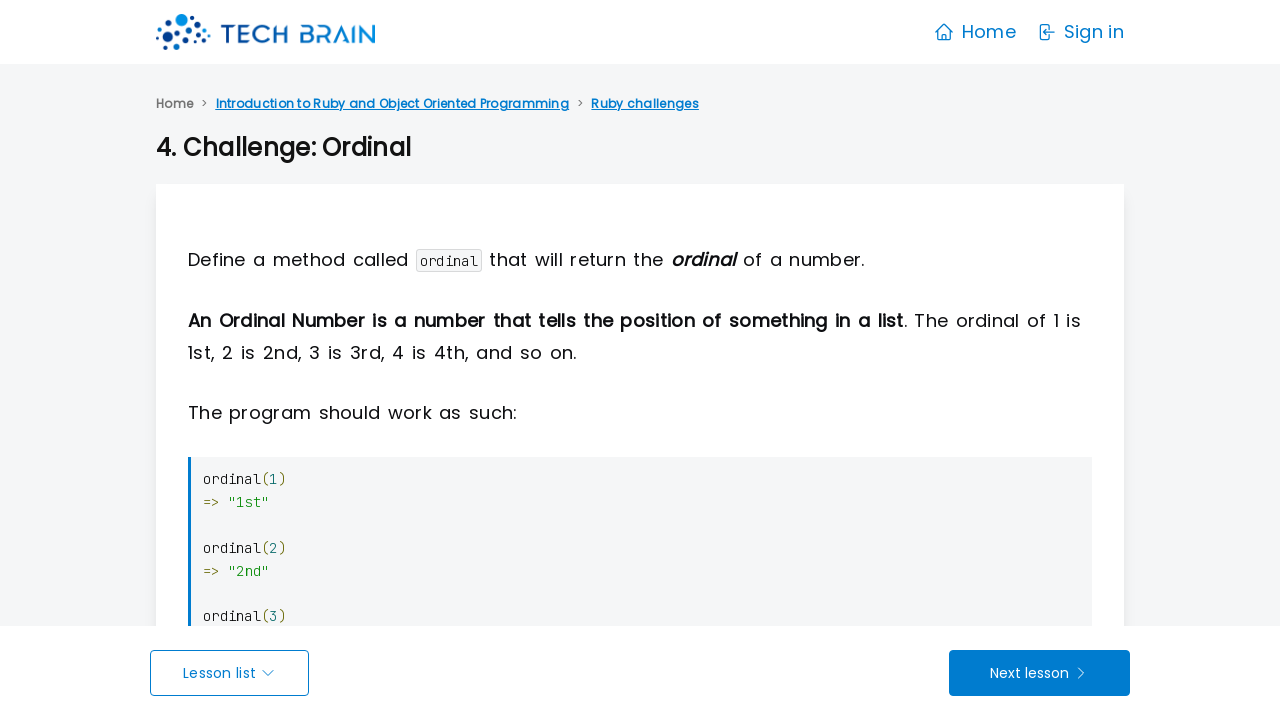

Clicked on chapter 25 at (640, 572) on xpath=//*/h3/a >> nth=24
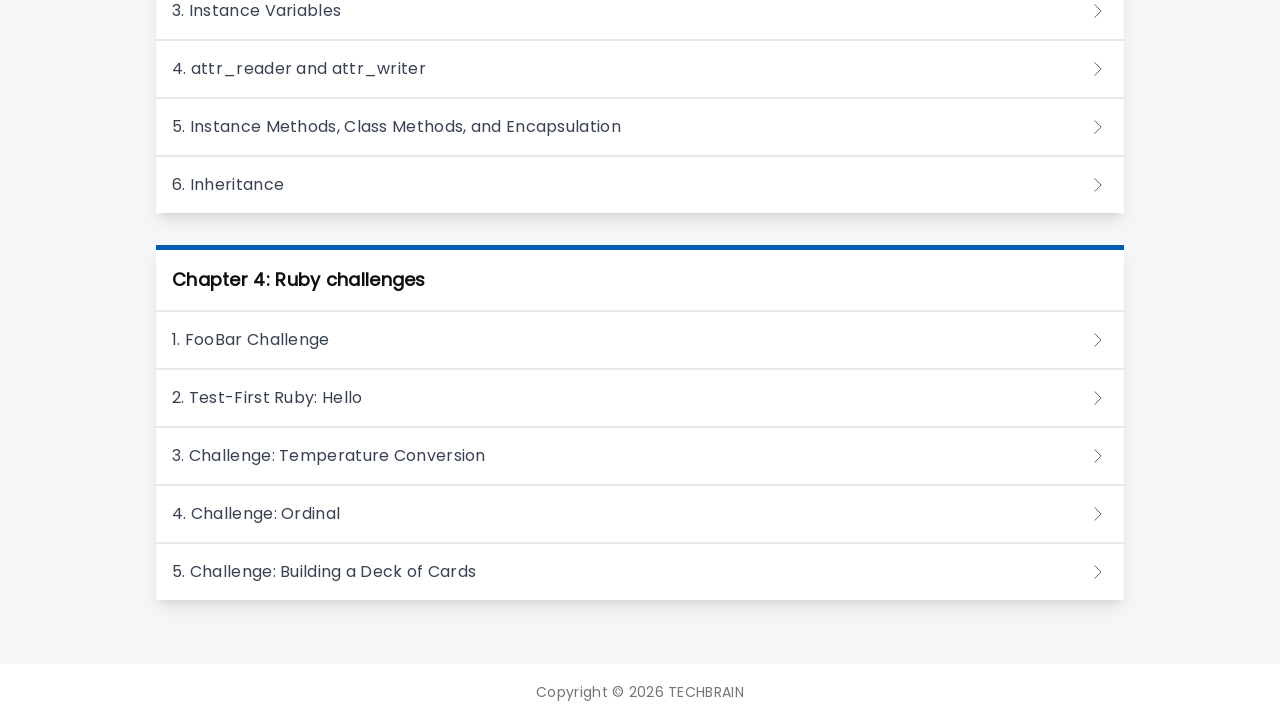

Waited for chapter 25 content to load
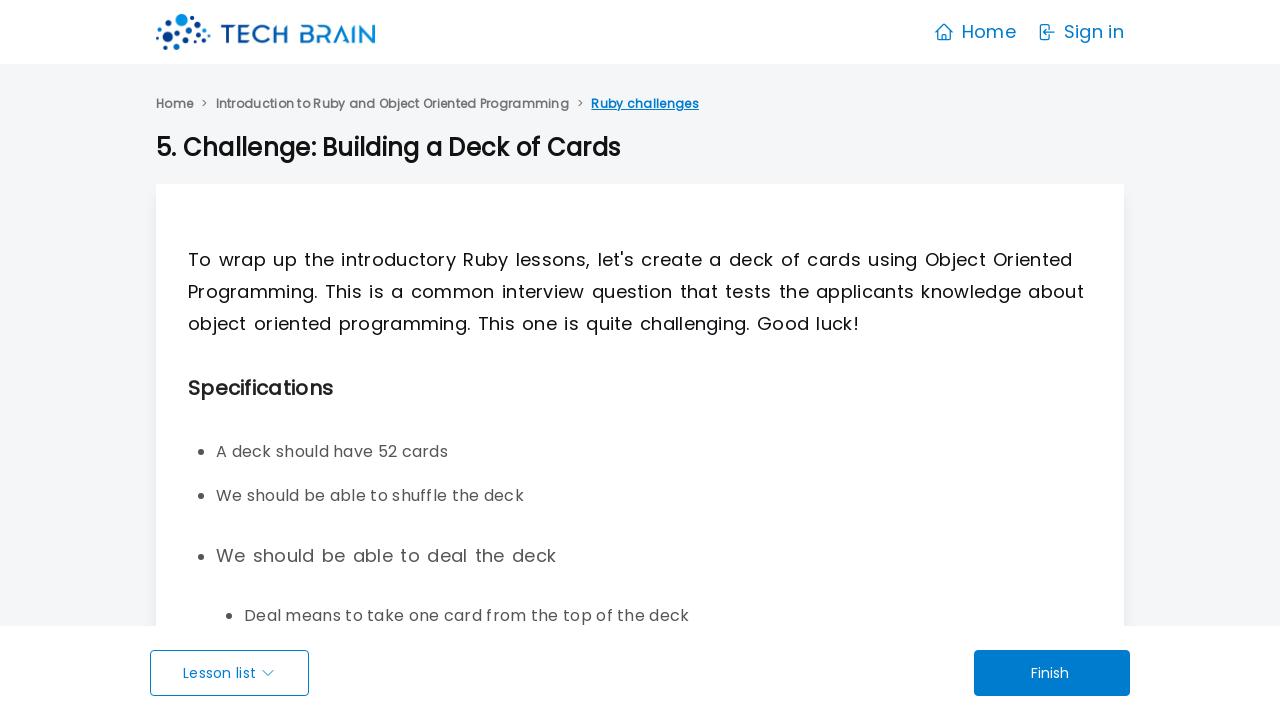

Clicked Introduction link to return to Lists page at (392, 104) on xpath=//a[contains(text(),"Introduction")]
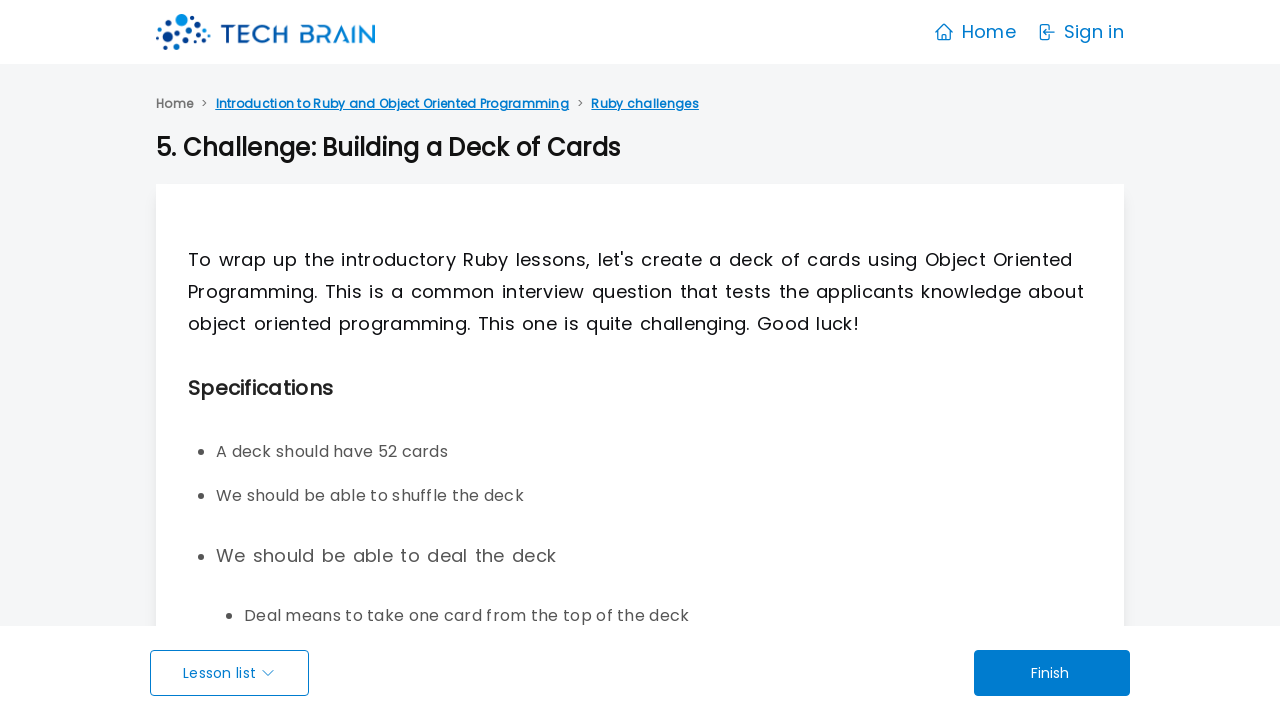

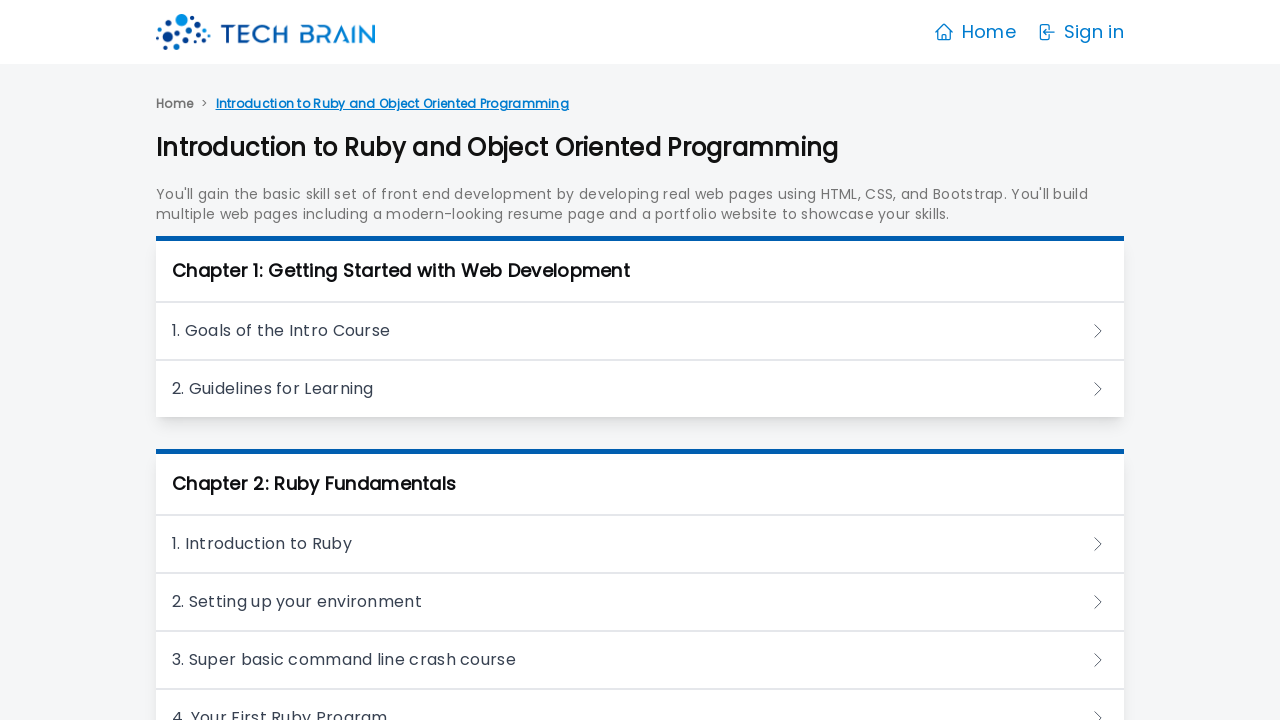